Tests a triangle type identifier application by entering different side lengths and verifying the correct triangle type (Equilateral, Isosceles, Scalene) or error message is displayed. Also verifies the triangle canvas has non-zero dimensions.

Starting URL: https://testpages.eviltester.com/styled/apps/triangle/triangle001.html

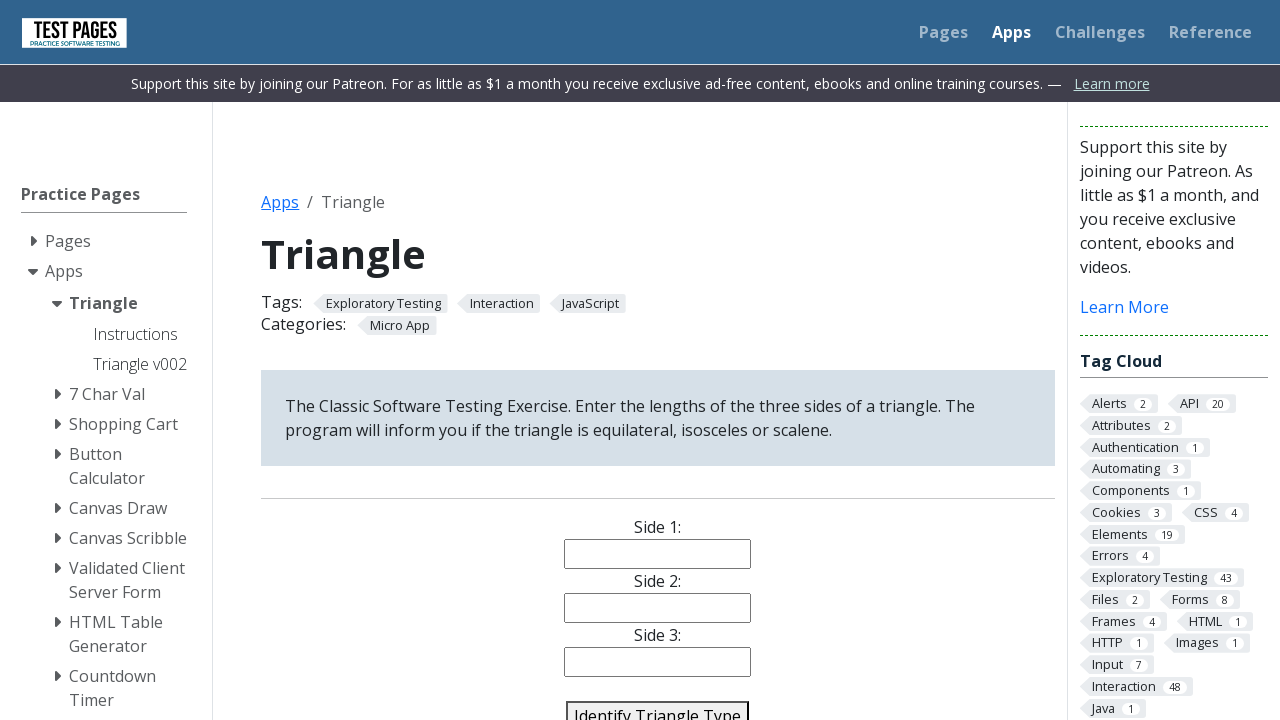

Navigated to triangle type identifier application
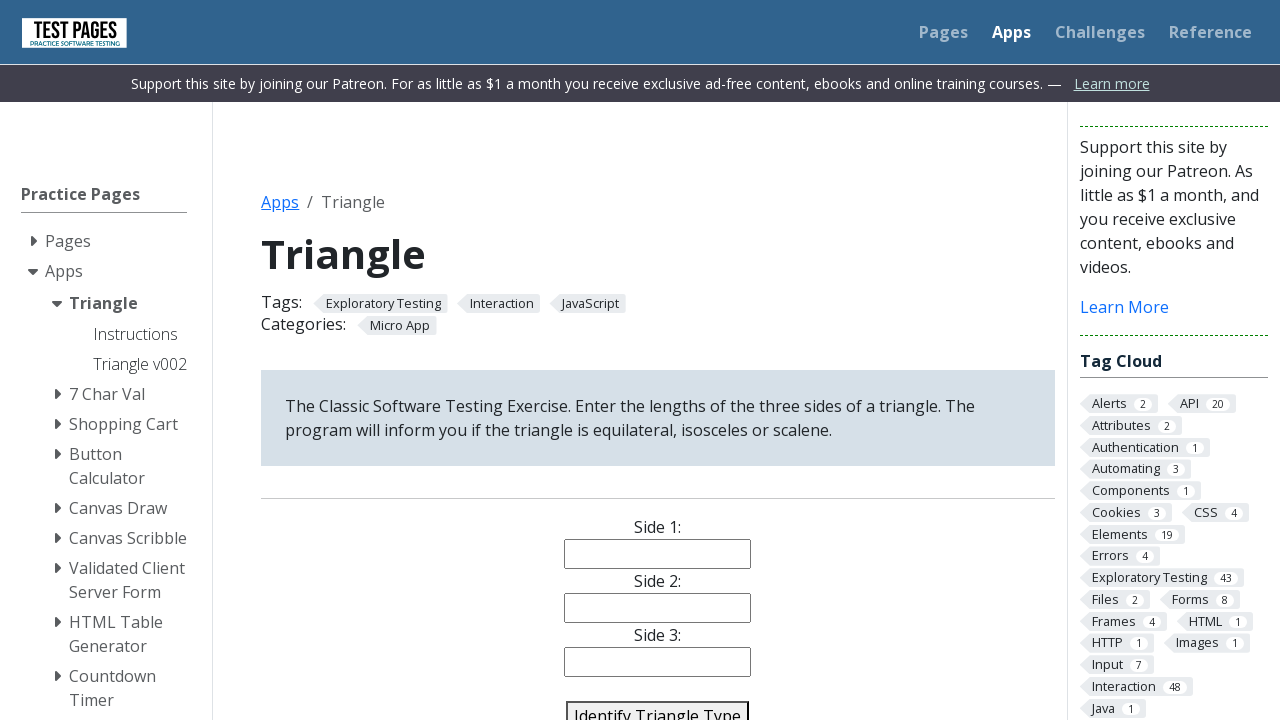

Cleared side 1 field on #side1
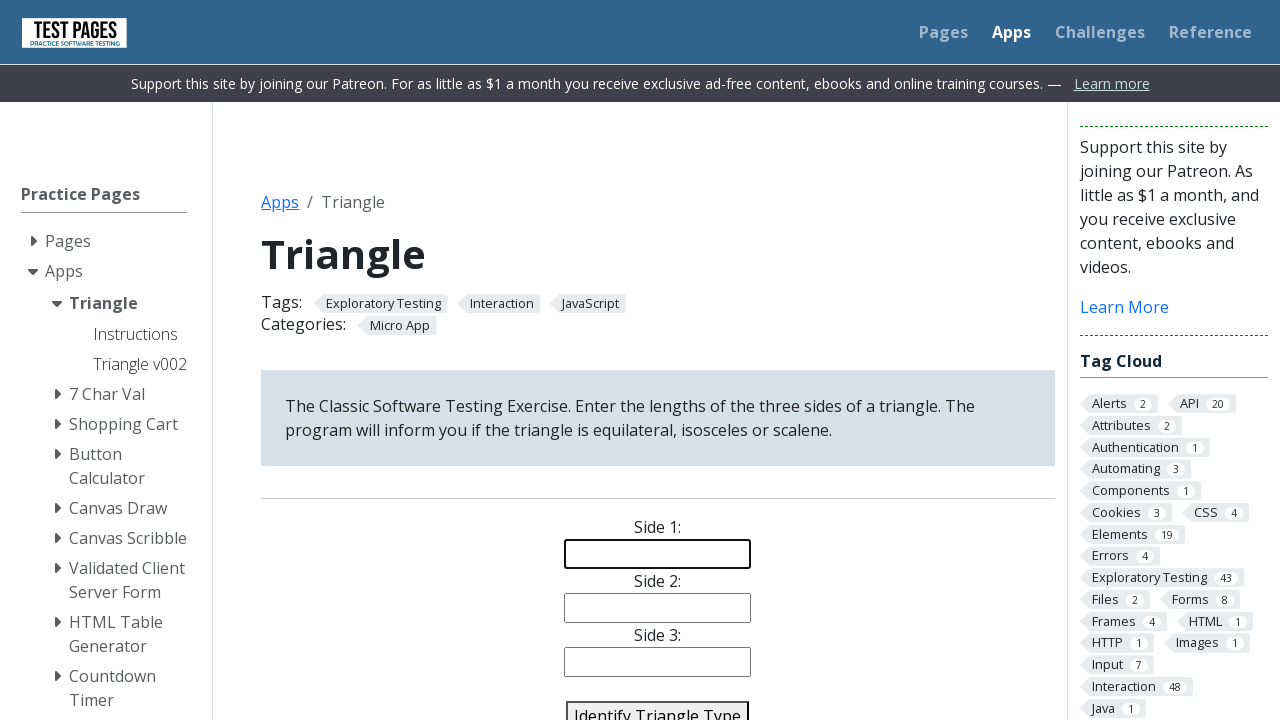

Filled side 1 with value: 3 on #side1
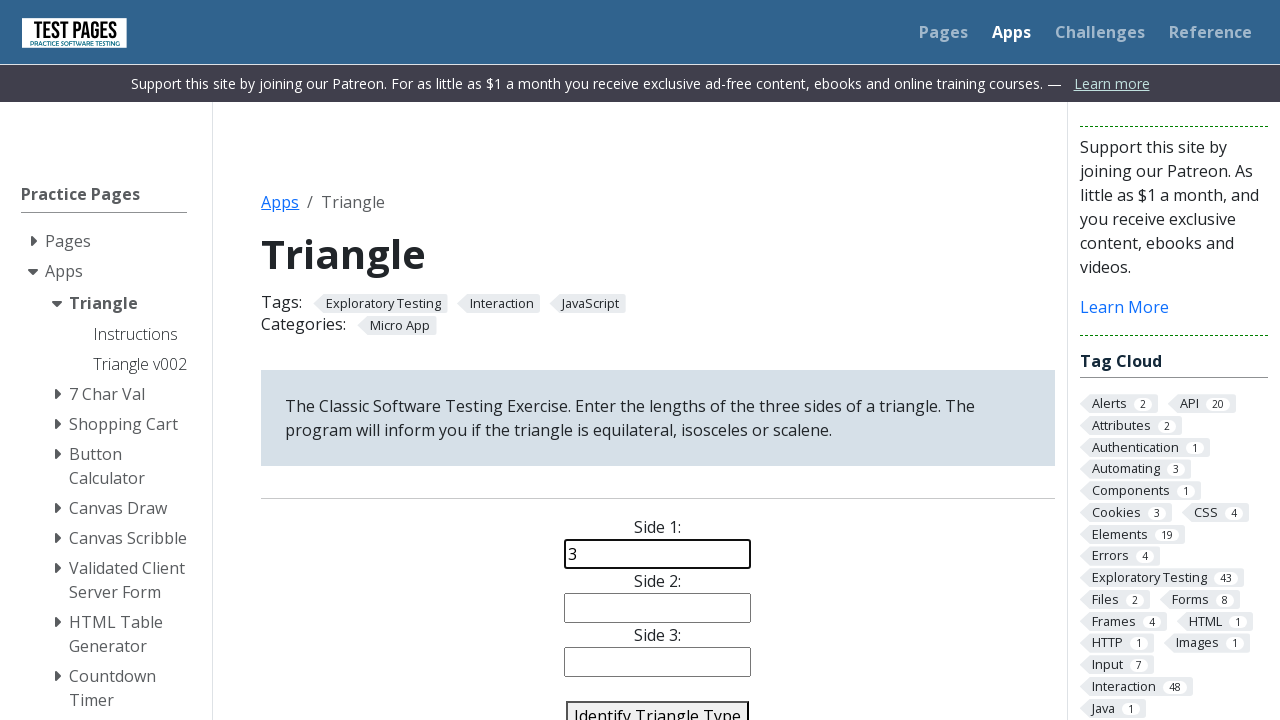

Cleared side 2 field on #side2
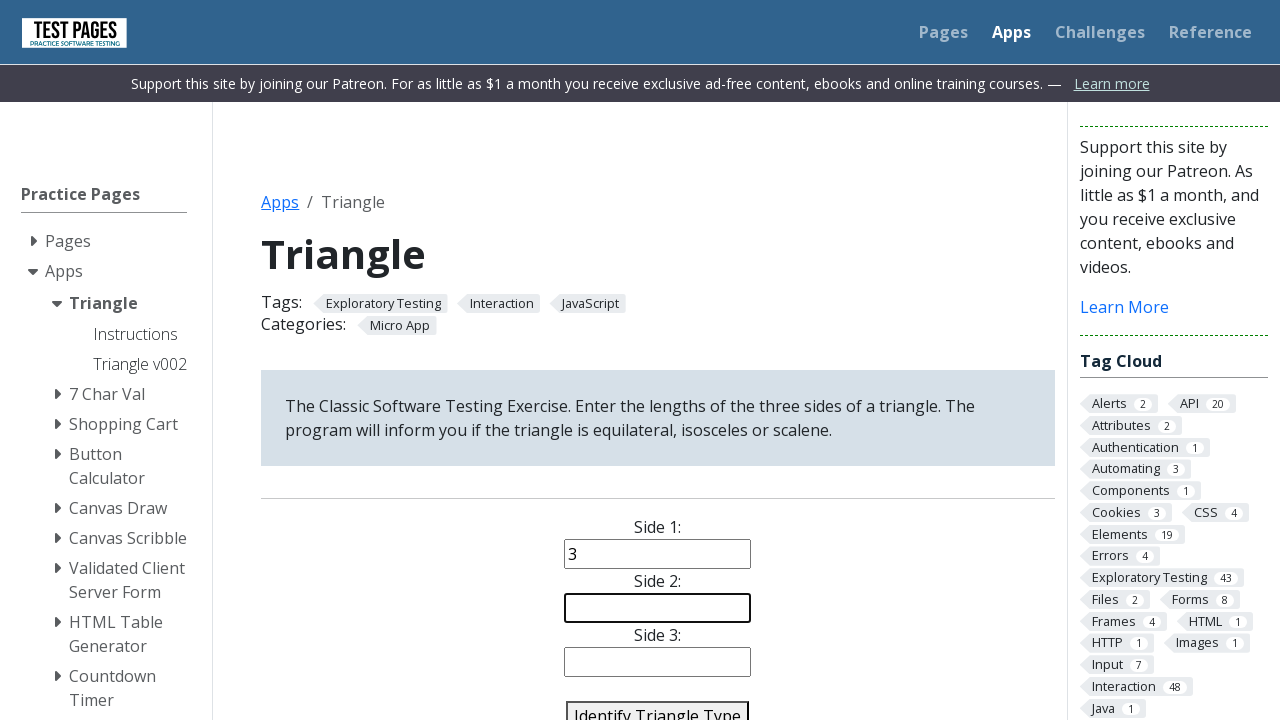

Filled side 2 with value: 3 on #side2
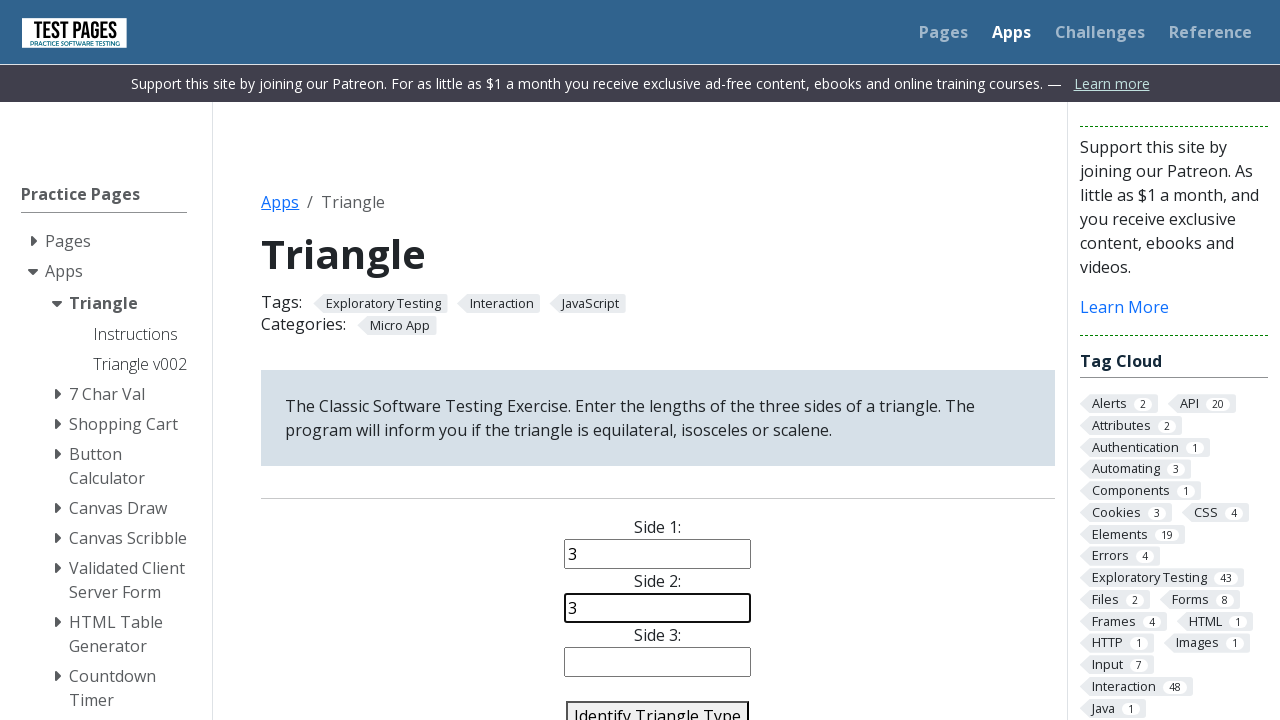

Cleared side 3 field on #side3
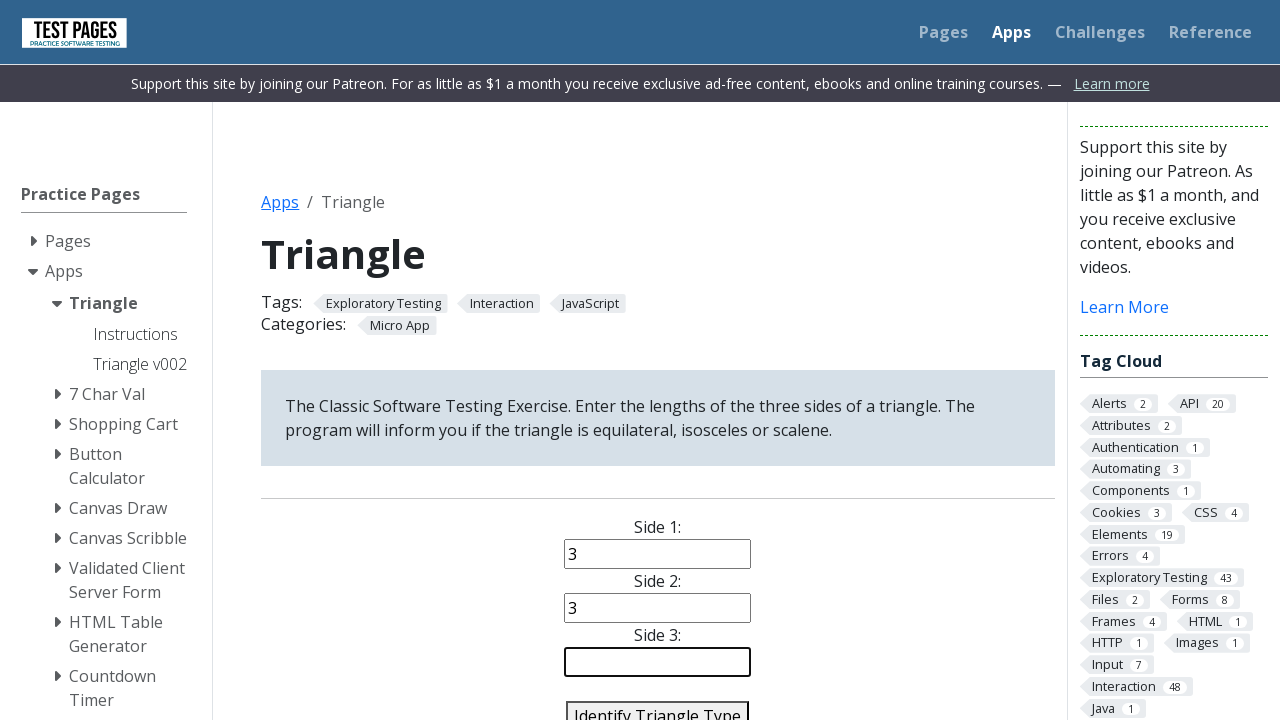

Filled side 3 with value: 3 on #side3
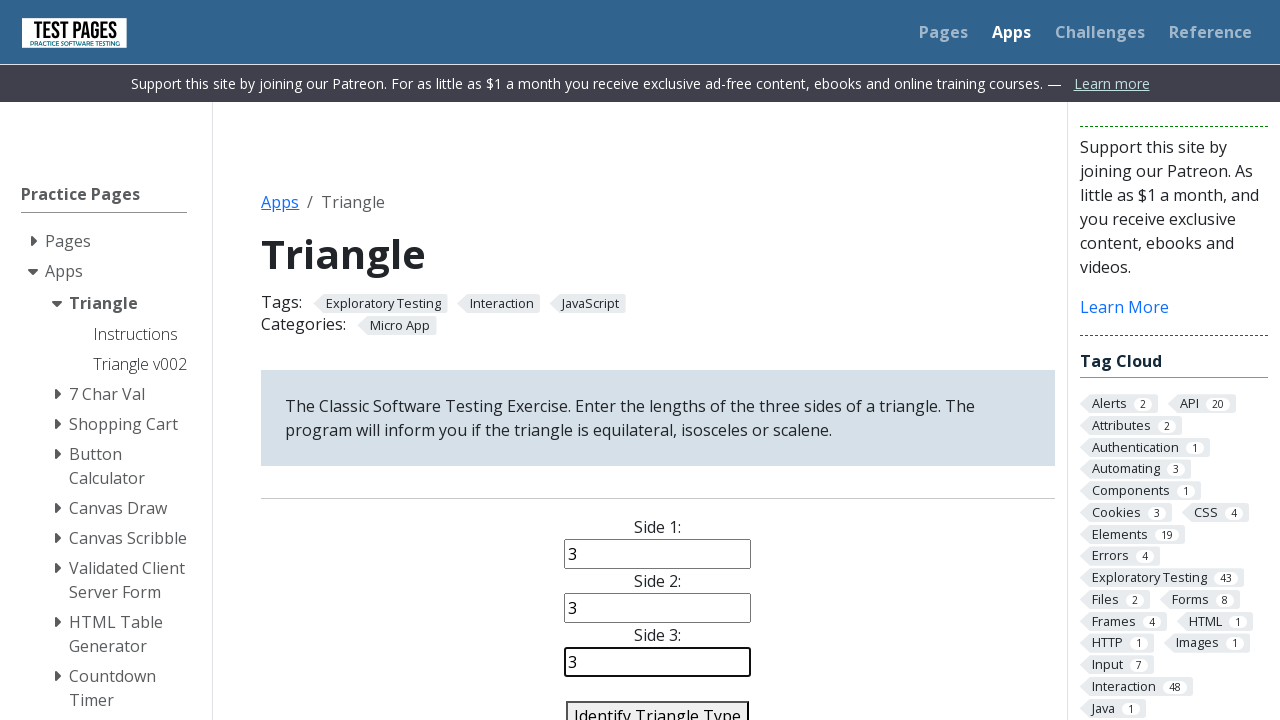

Clicked identify triangle button for sides [3, 3, 3] at (658, 705) on #identify-triangle-action
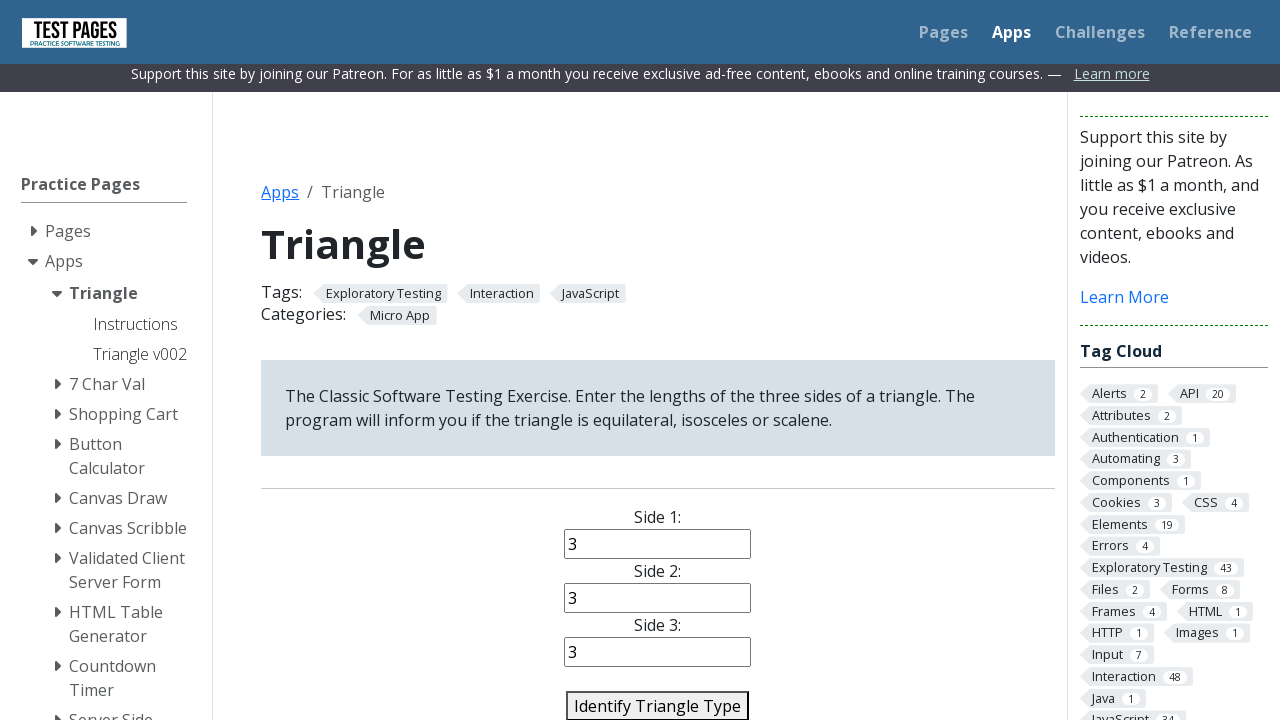

Triangle type result element appeared
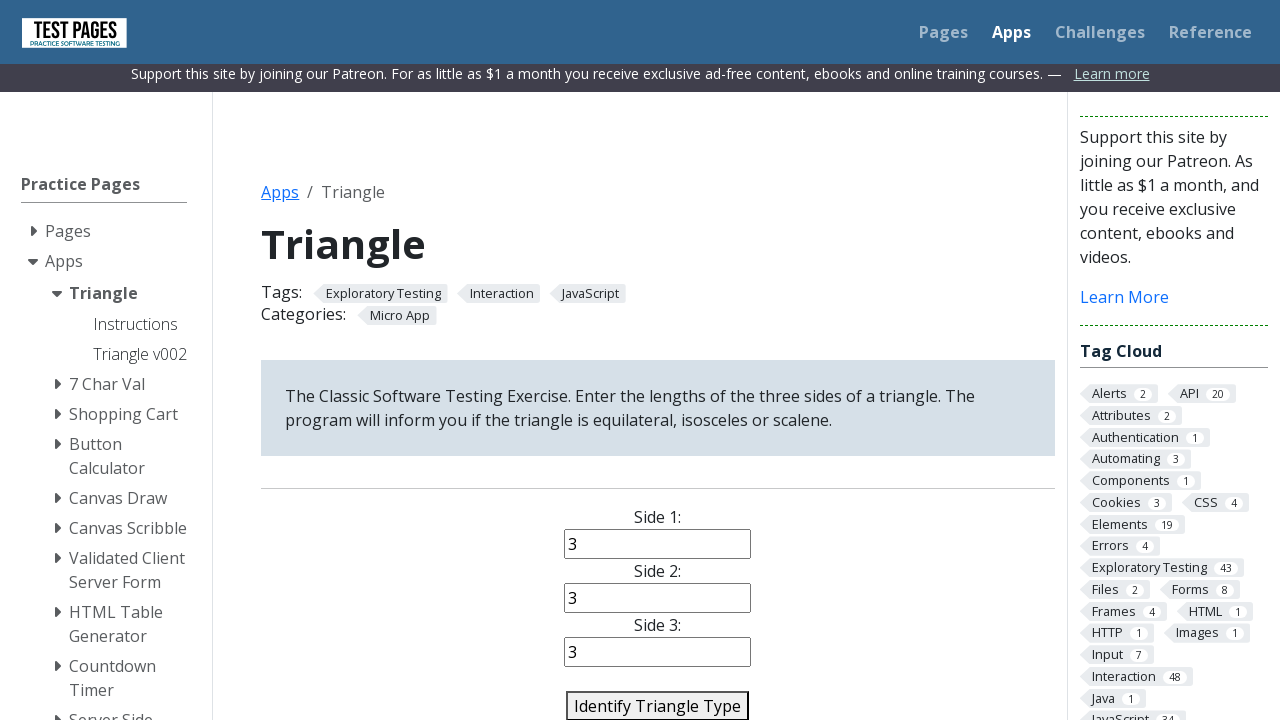

Retrieved triangle type result: 'Equilateral'
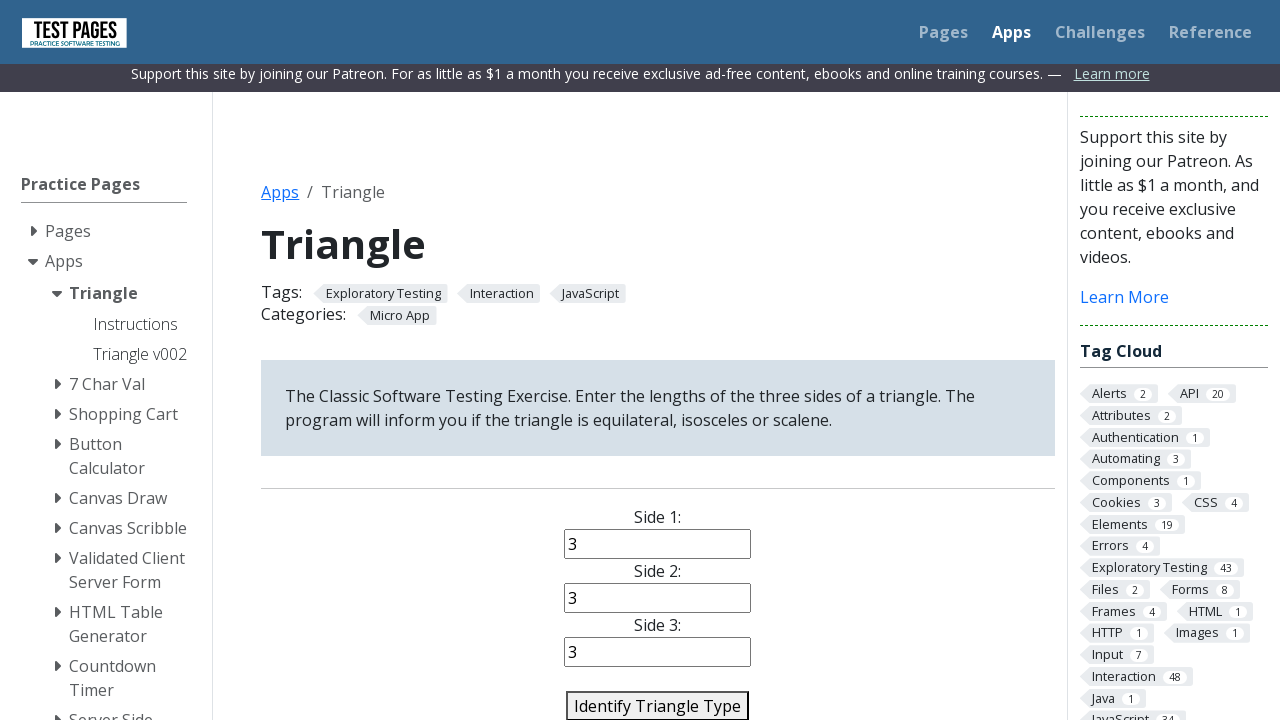

Assertion passed: triangle type 'Equilateral' matches expected 'Equilateral'
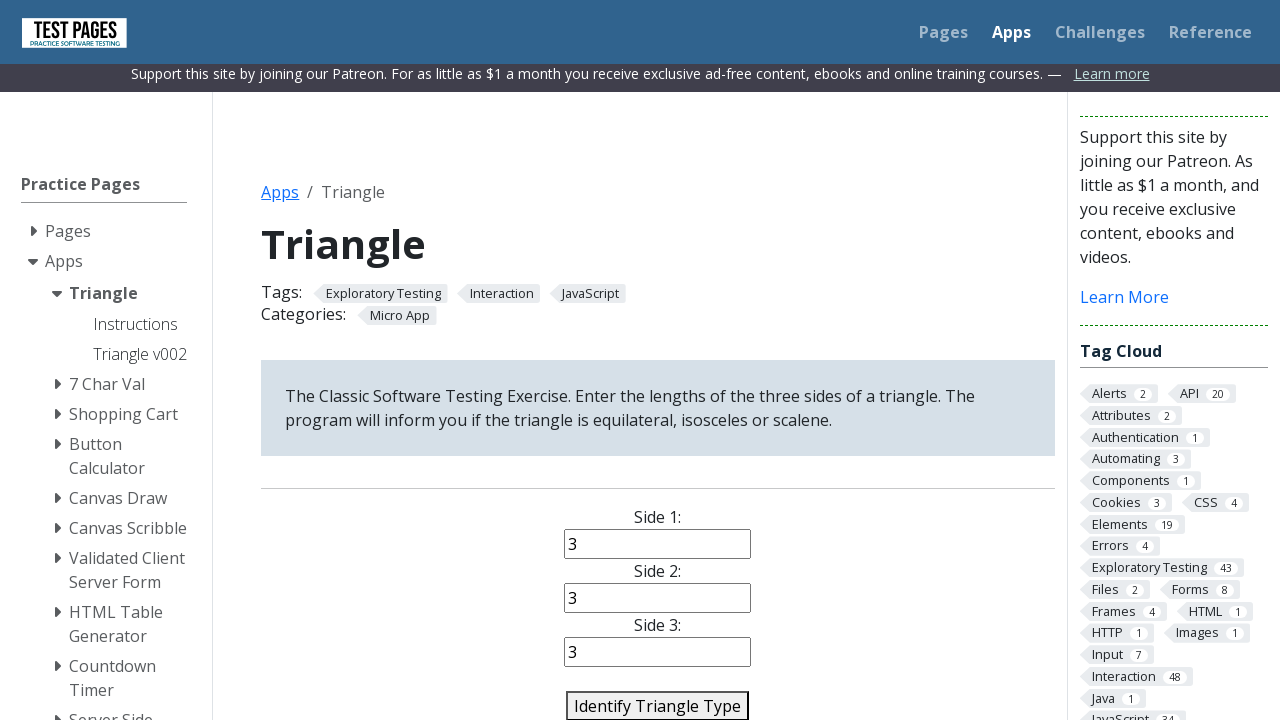

Retrieved canvas width attribute: 300
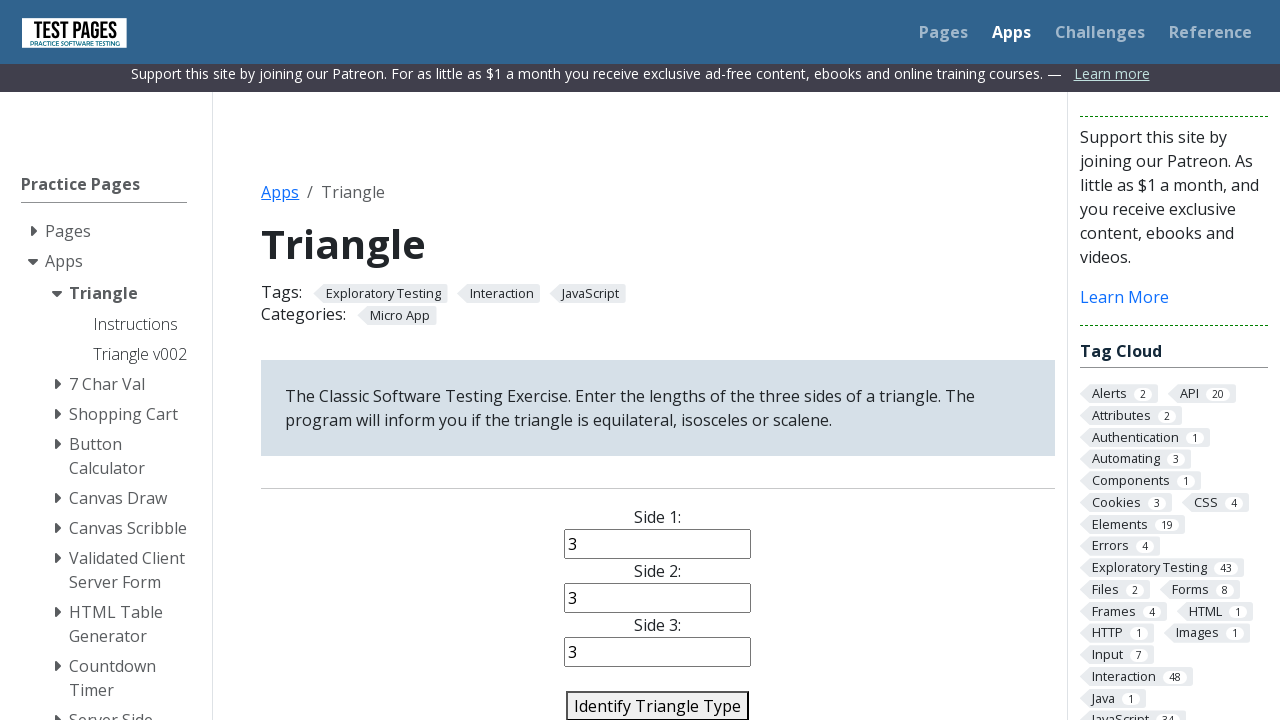

Retrieved canvas height attribute: 300
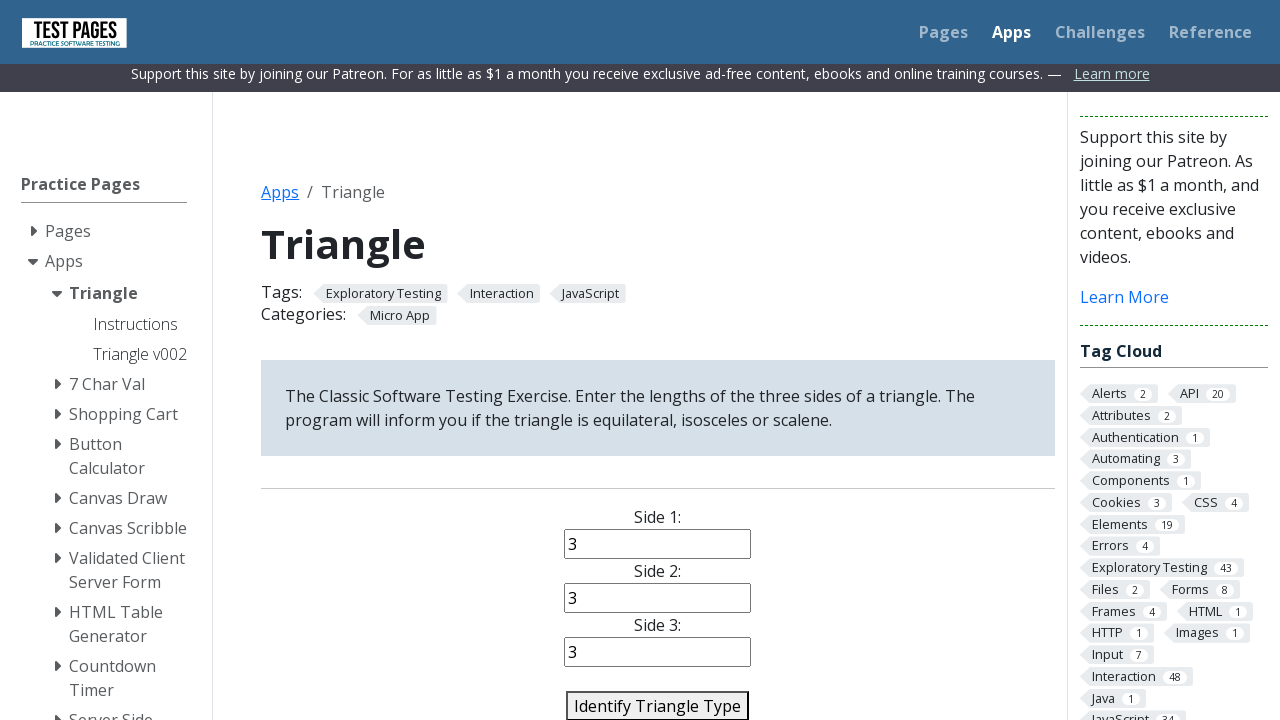

Assertion passed: canvas width is non-zero
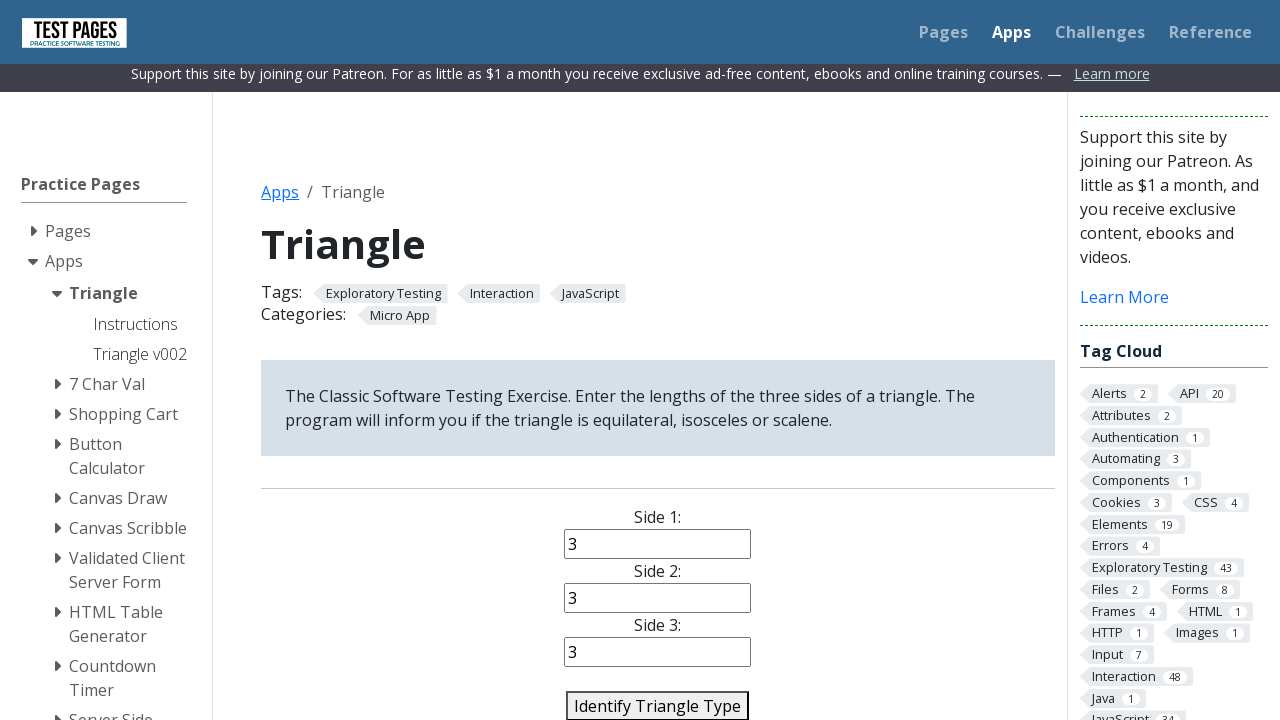

Assertion passed: canvas height is non-zero
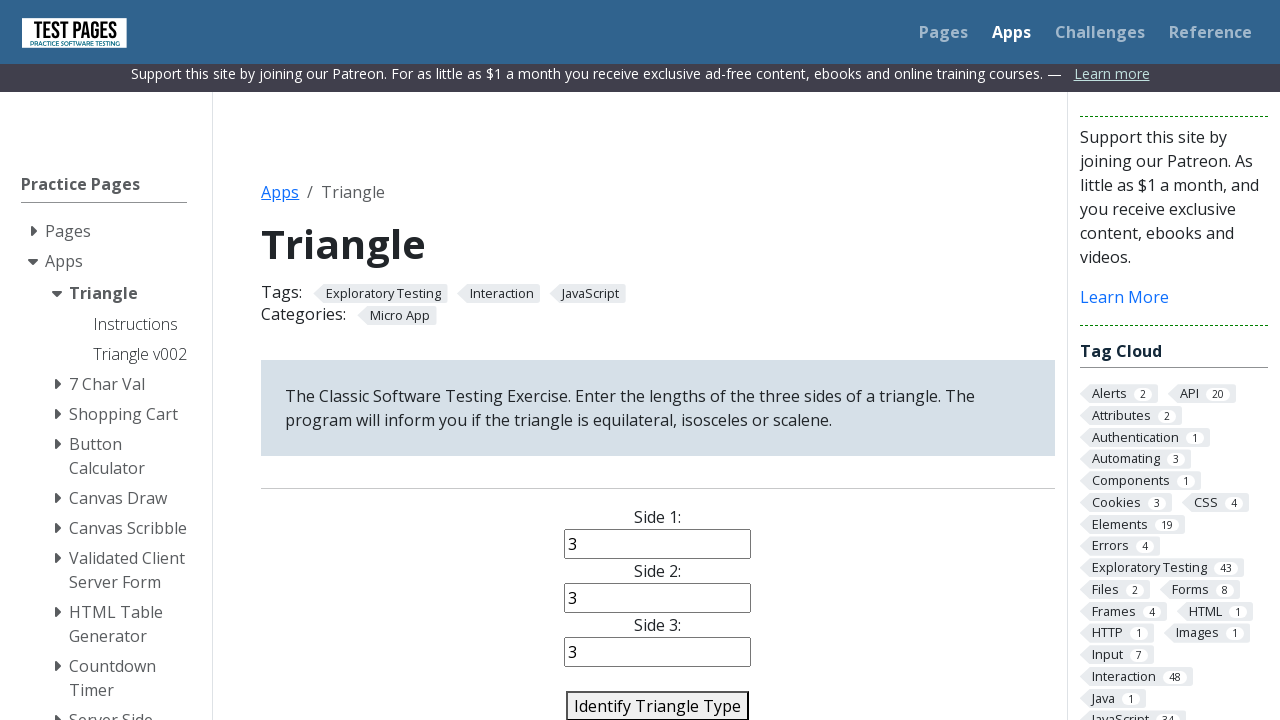

Cleared side 1 field on #side1
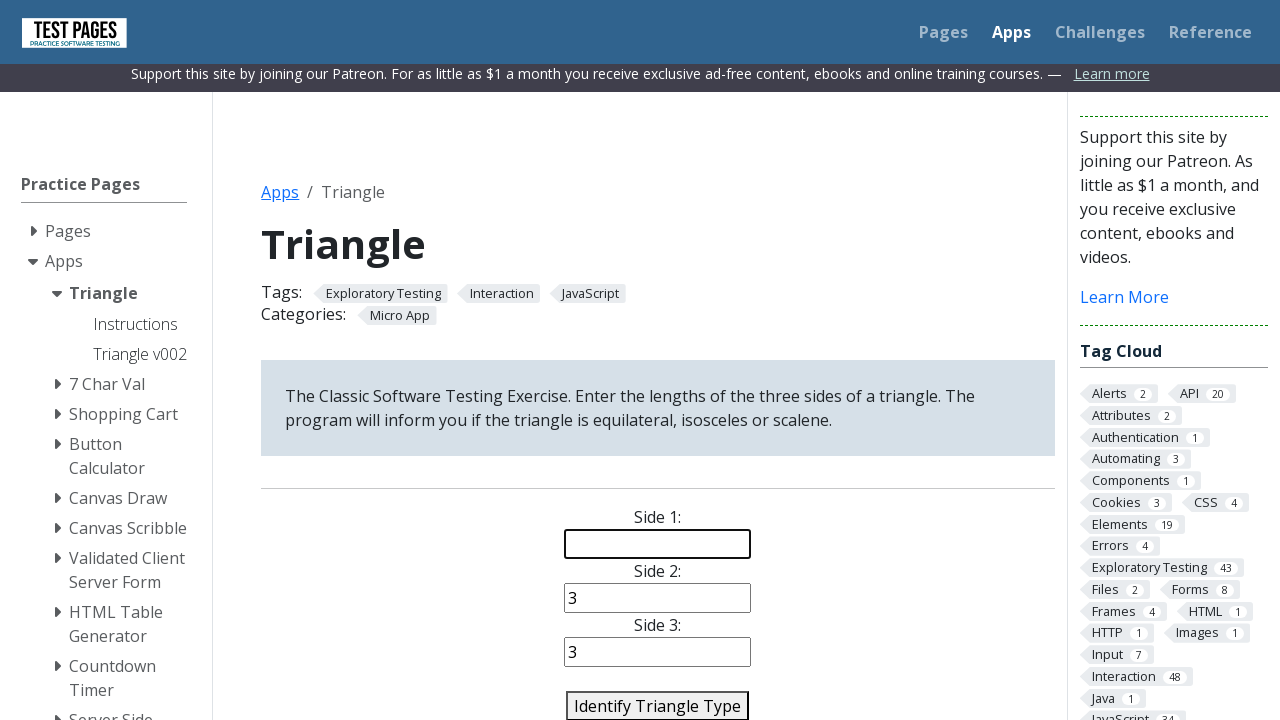

Filled side 1 with value: 5 on #side1
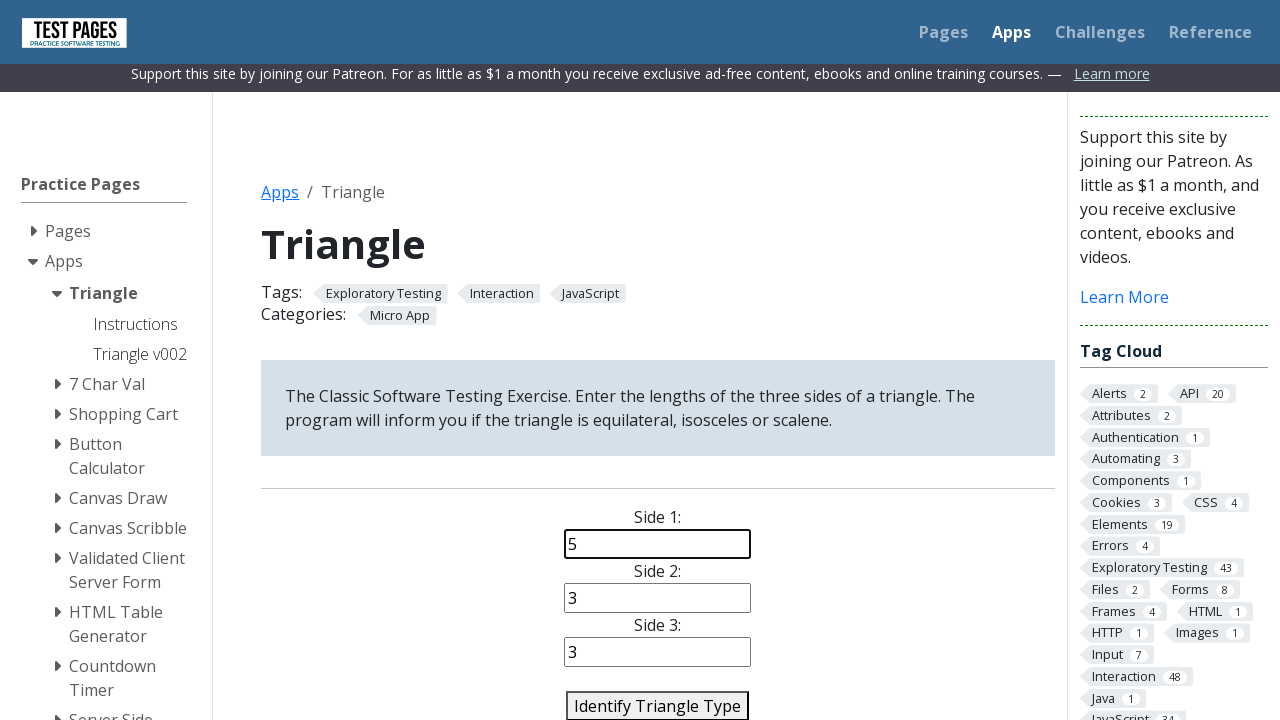

Cleared side 2 field on #side2
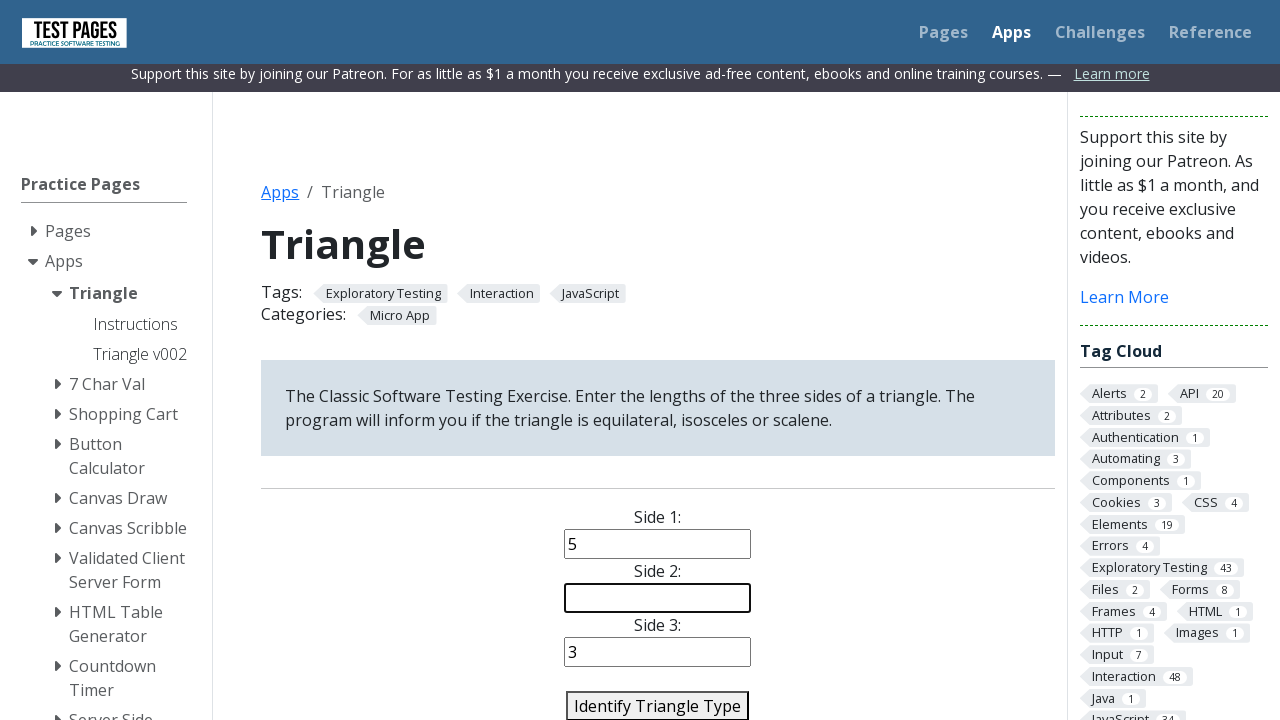

Filled side 2 with value: 5 on #side2
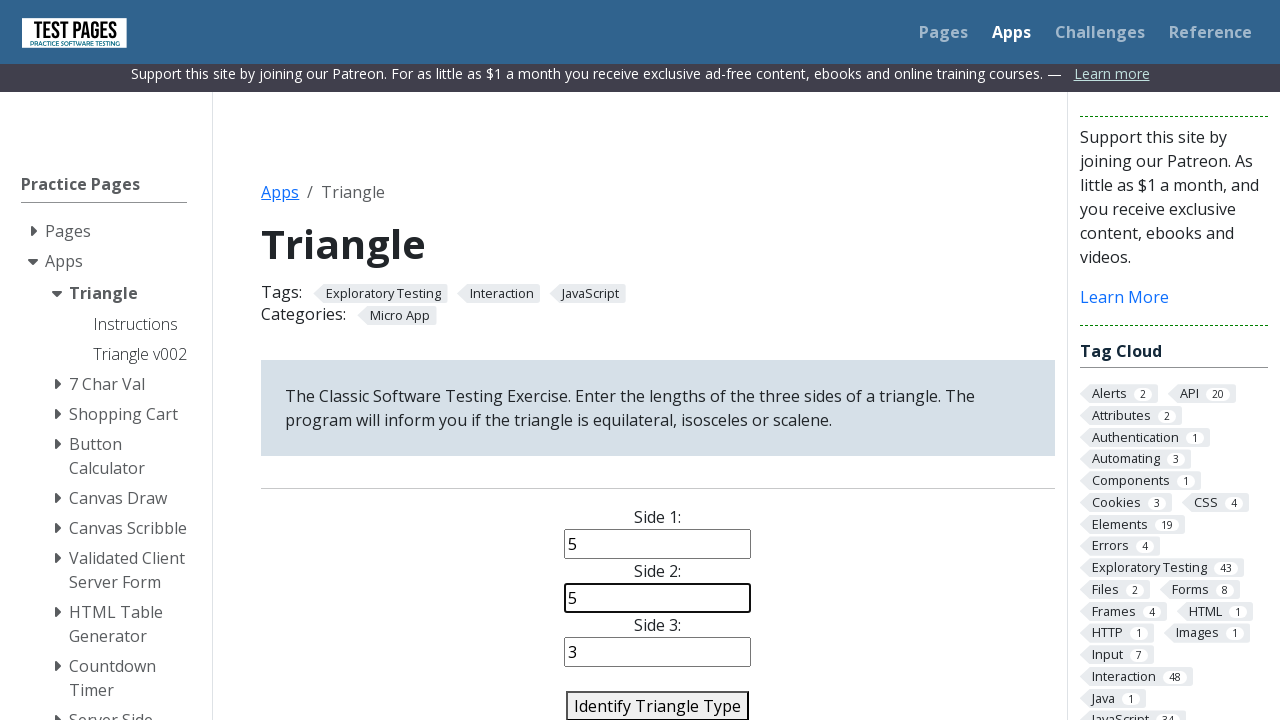

Cleared side 3 field on #side3
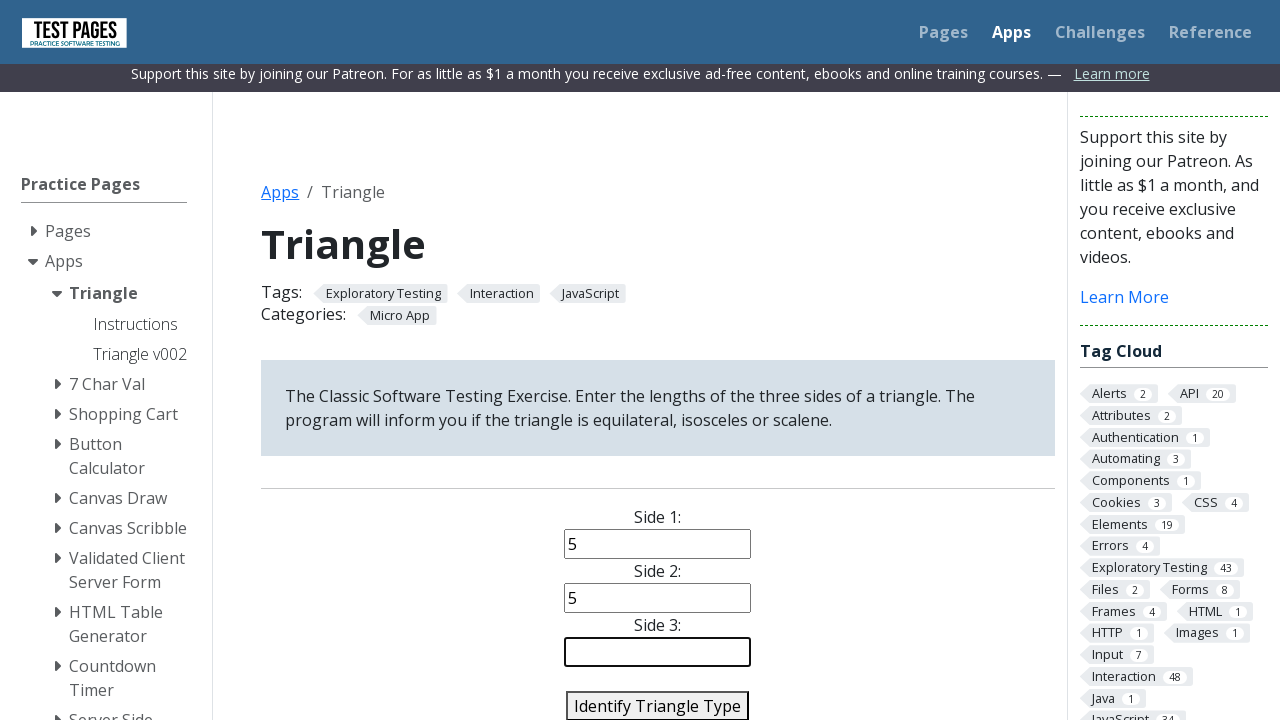

Filled side 3 with value: 8 on #side3
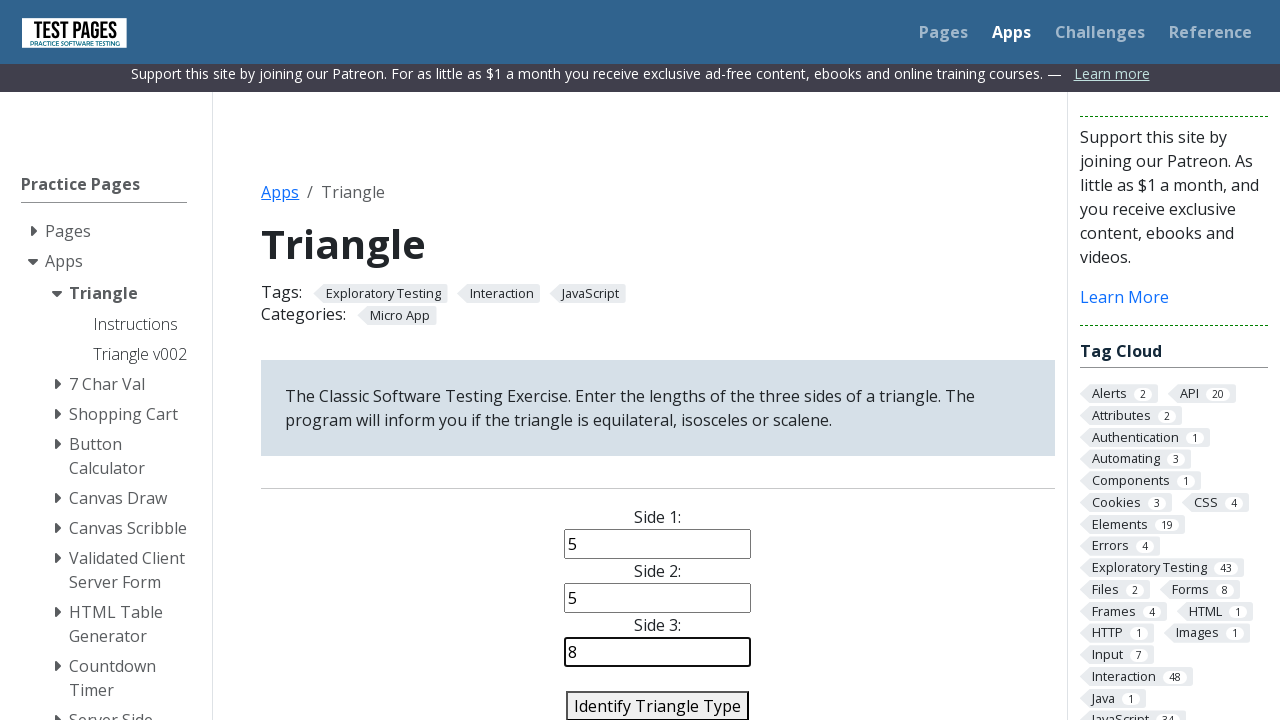

Clicked identify triangle button for sides [5, 5, 8] at (658, 705) on #identify-triangle-action
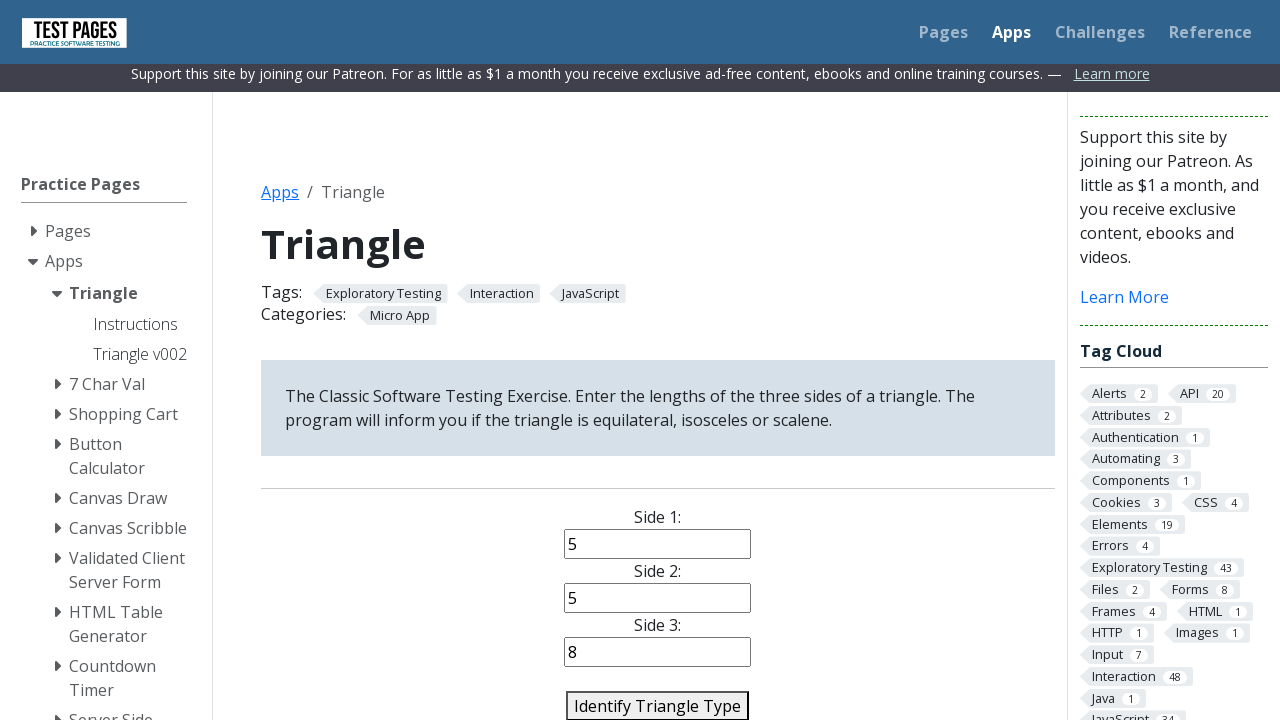

Triangle type result element appeared
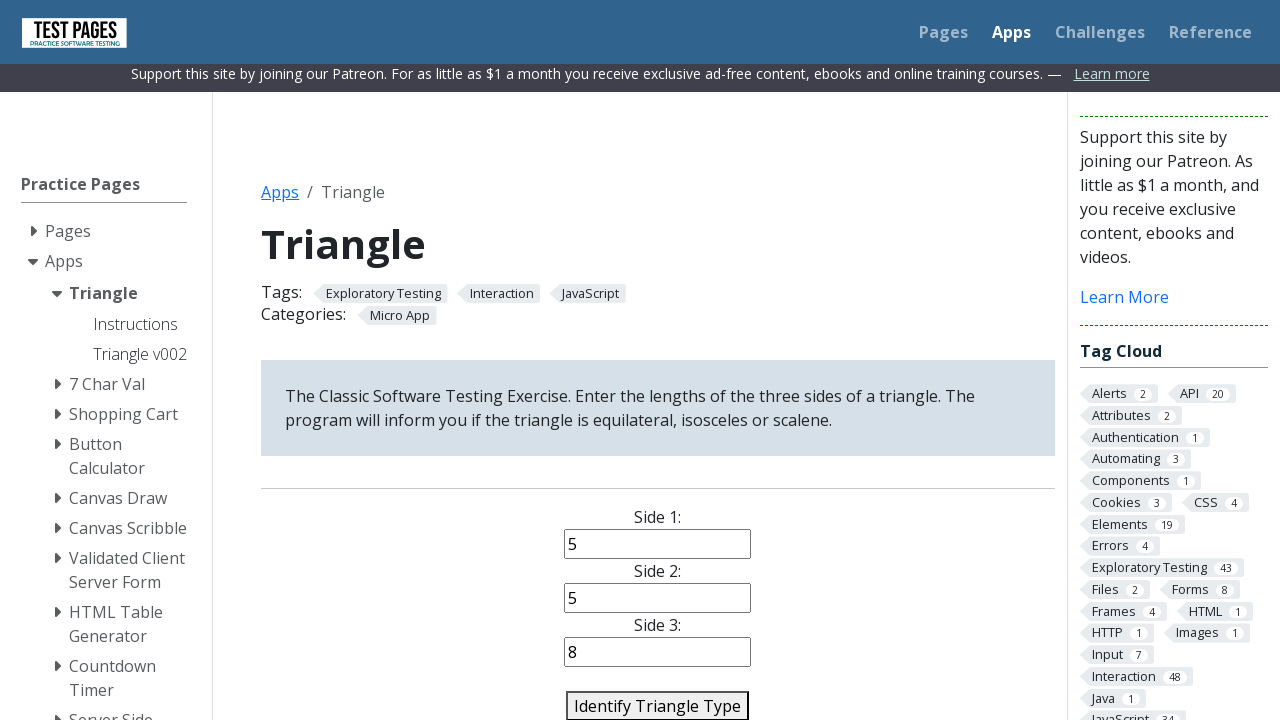

Retrieved triangle type result: 'Isosceles'
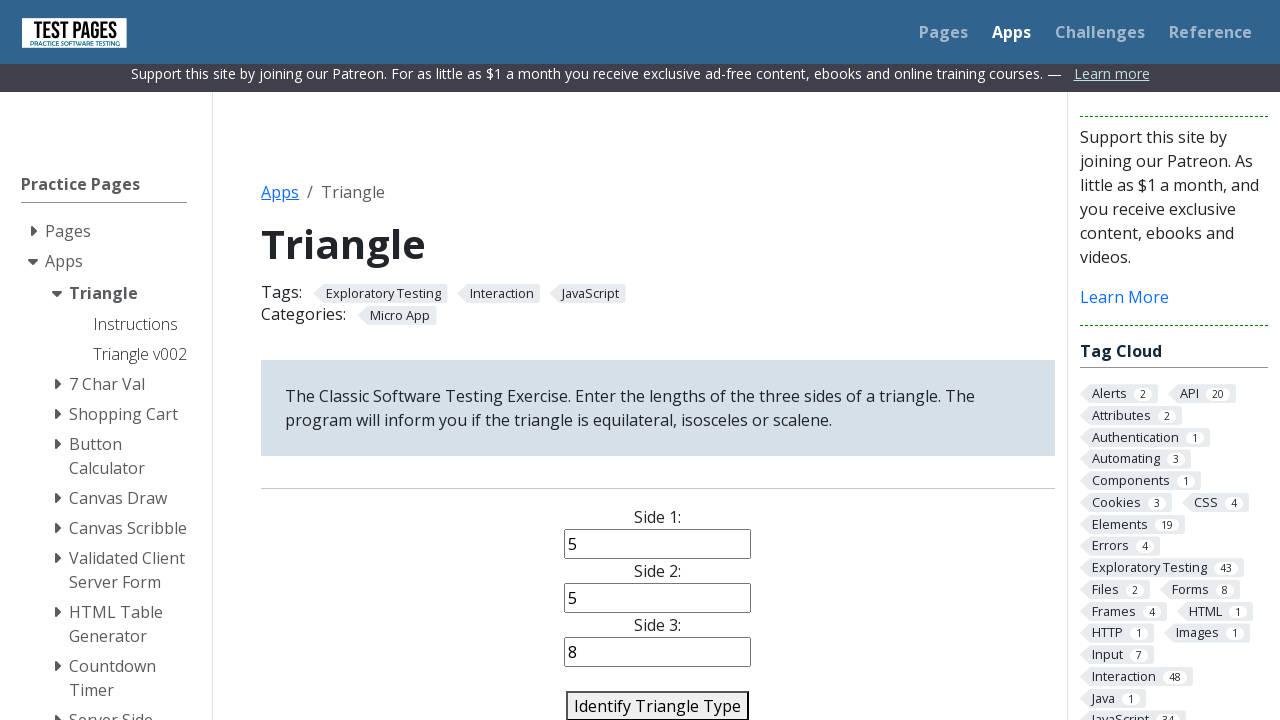

Assertion passed: triangle type 'Isosceles' matches expected 'Isosceles'
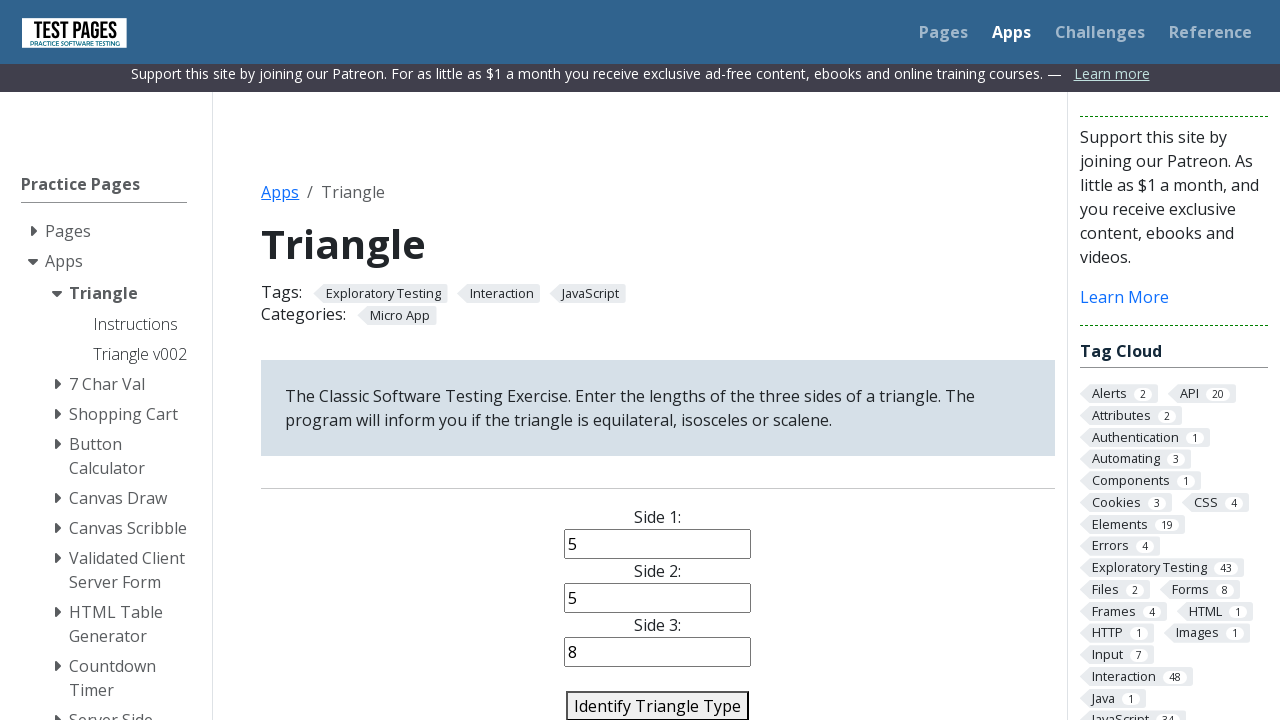

Retrieved canvas width attribute: 300
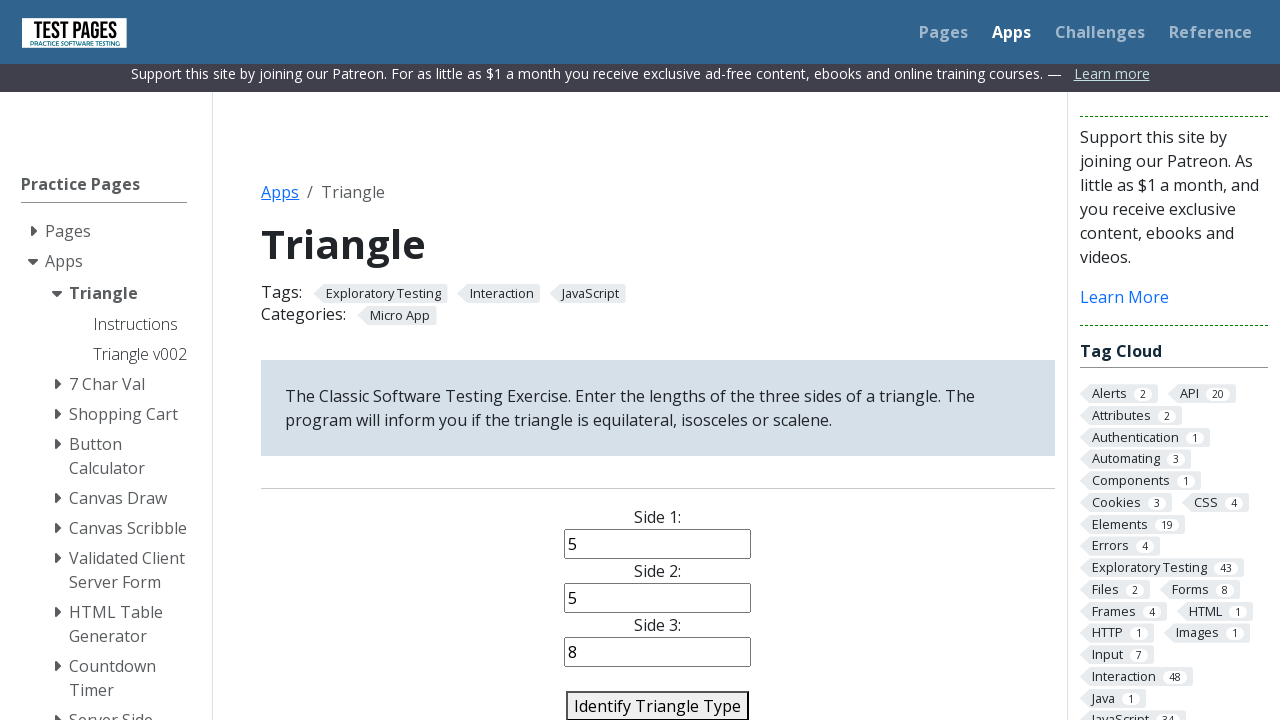

Retrieved canvas height attribute: 300
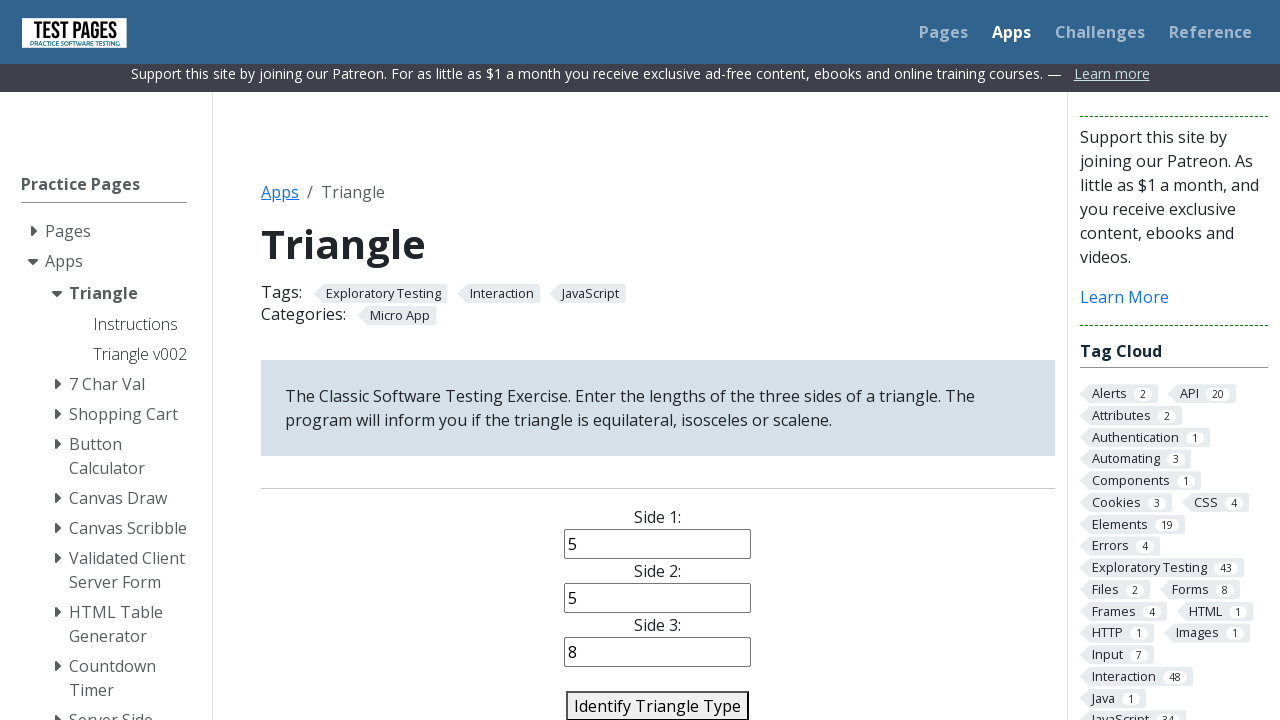

Assertion passed: canvas width is non-zero
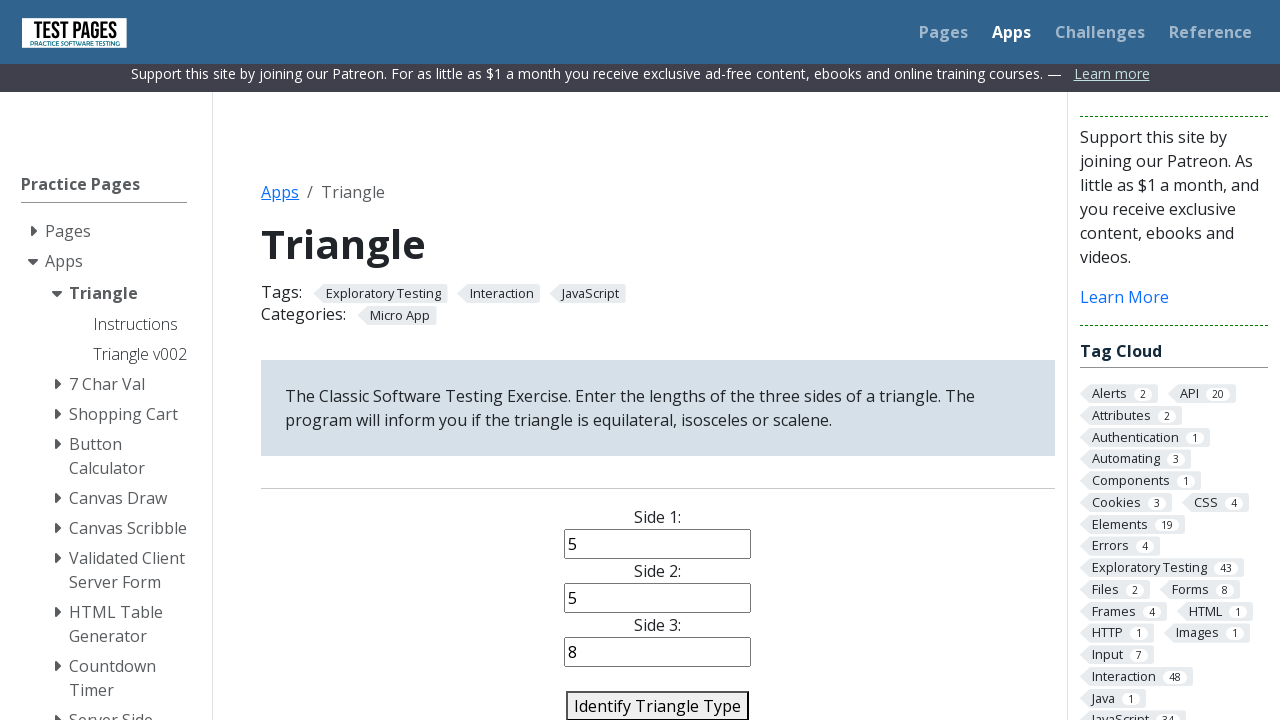

Assertion passed: canvas height is non-zero
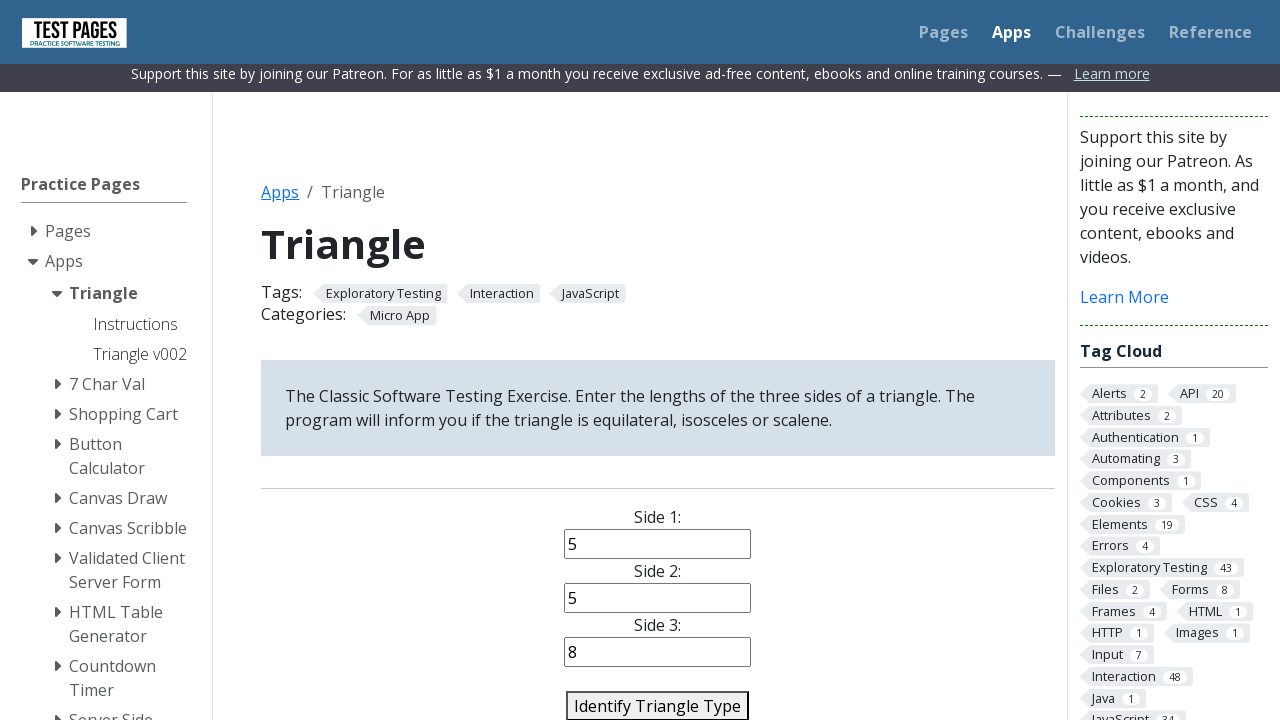

Cleared side 1 field on #side1
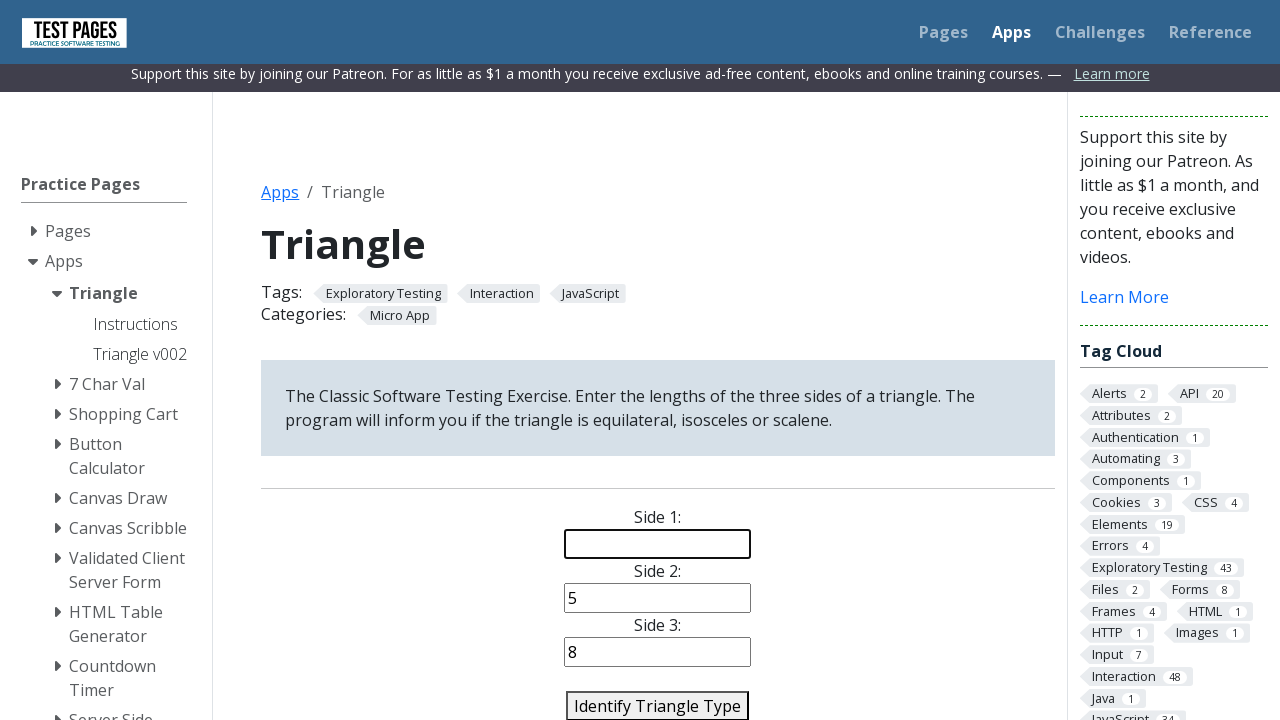

Filled side 1 with value: 5 on #side1
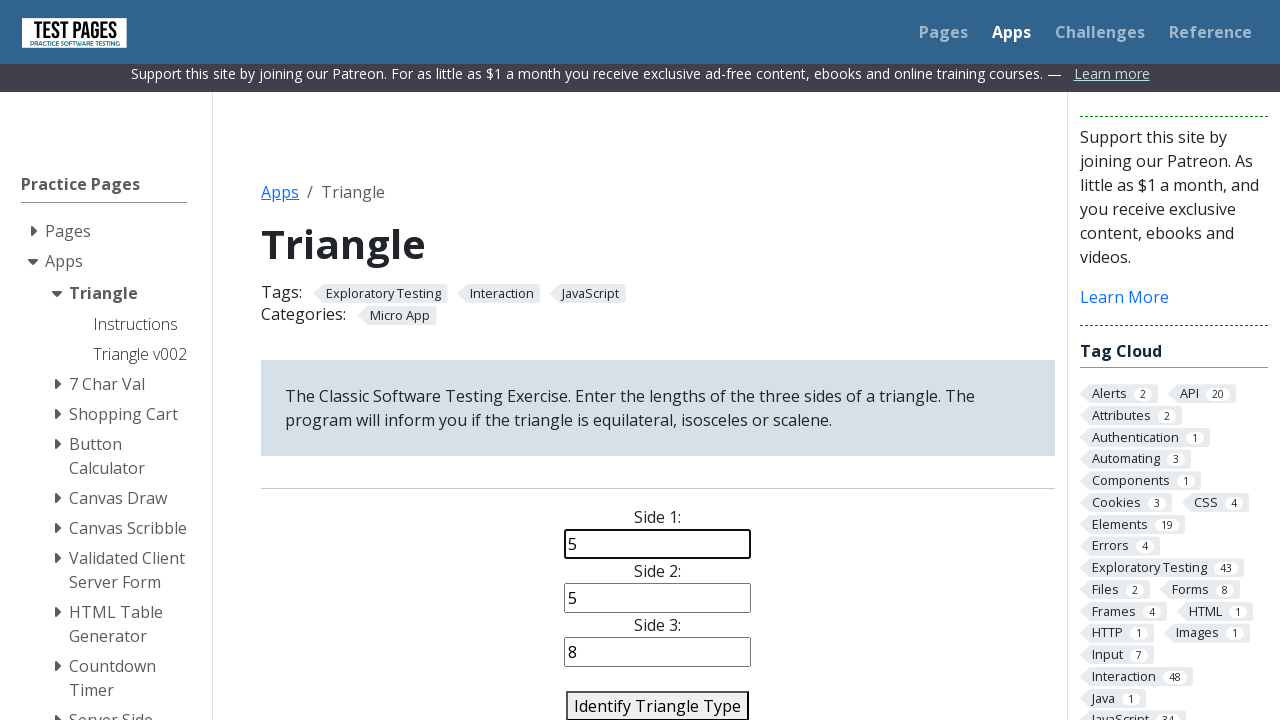

Cleared side 2 field on #side2
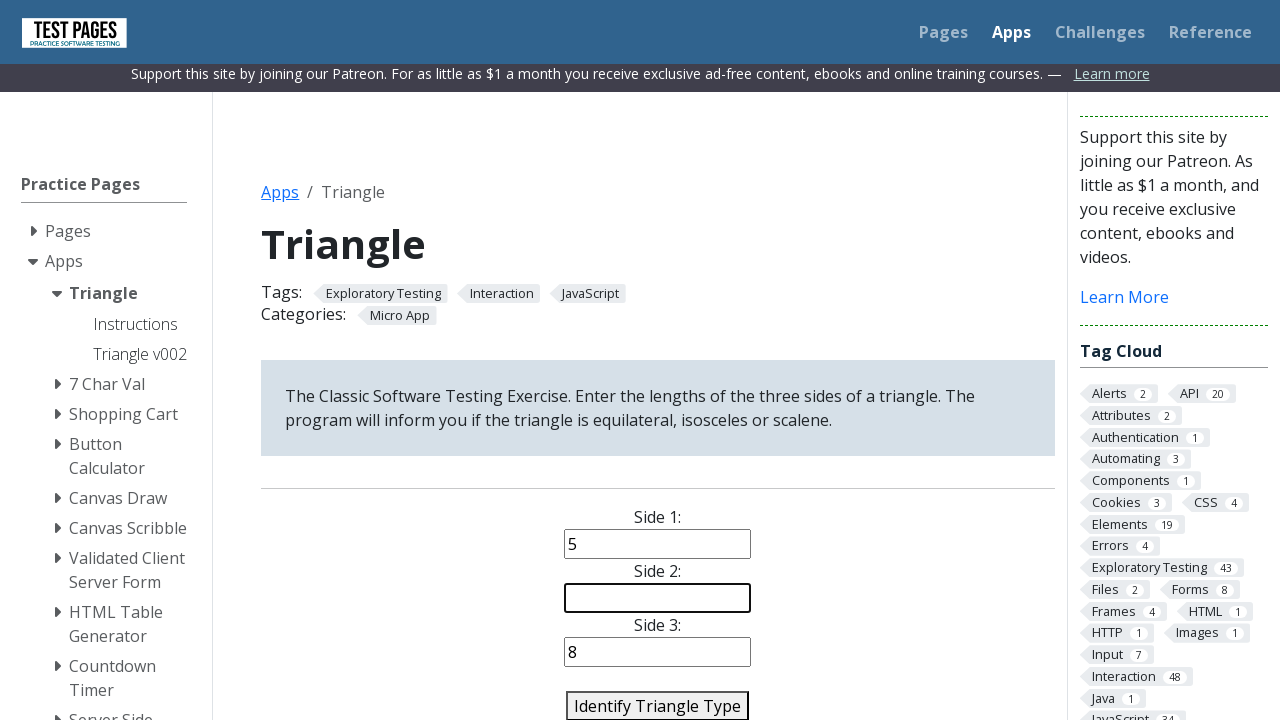

Filled side 2 with value: 4 on #side2
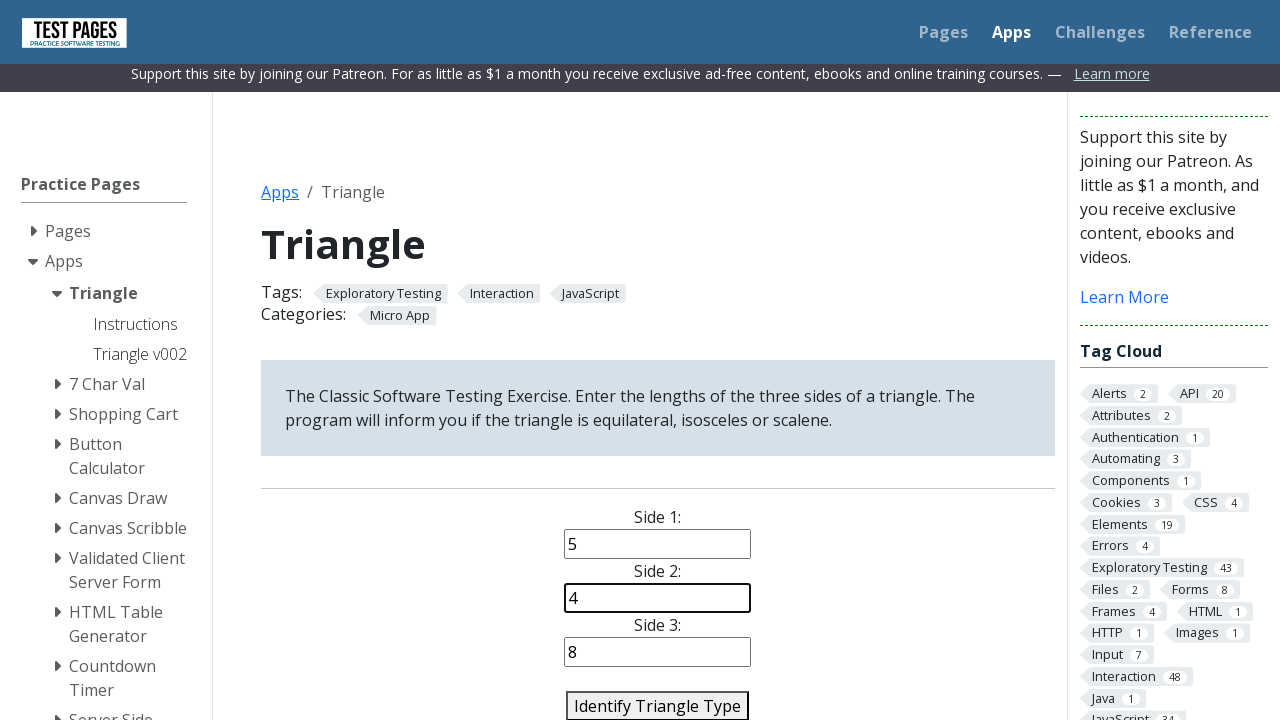

Cleared side 3 field on #side3
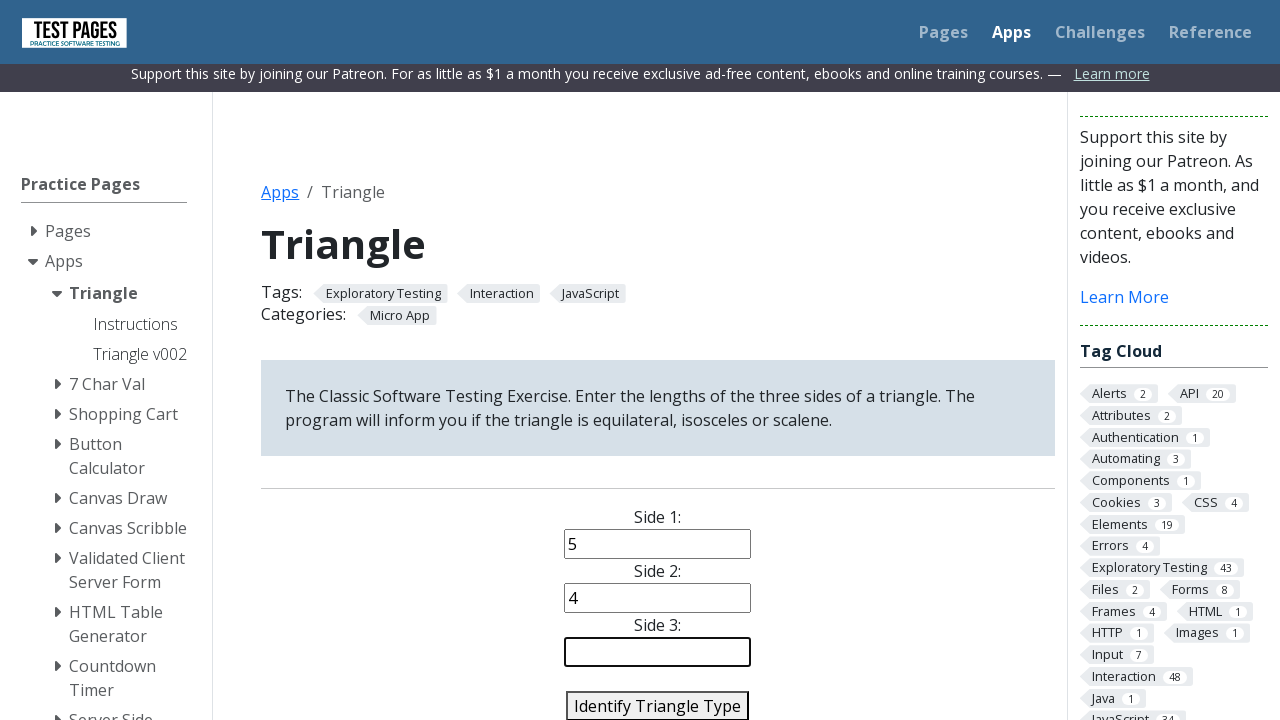

Filled side 3 with value: 3 on #side3
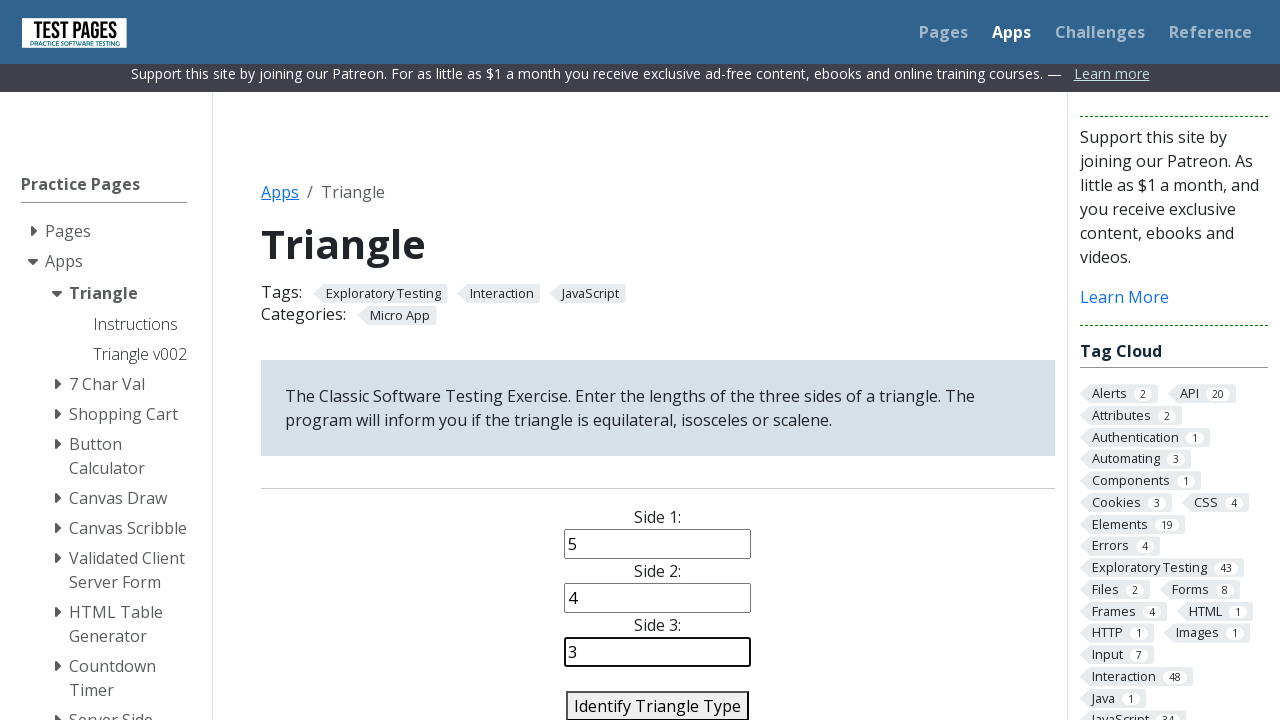

Clicked identify triangle button for sides [5, 4, 3] at (658, 705) on #identify-triangle-action
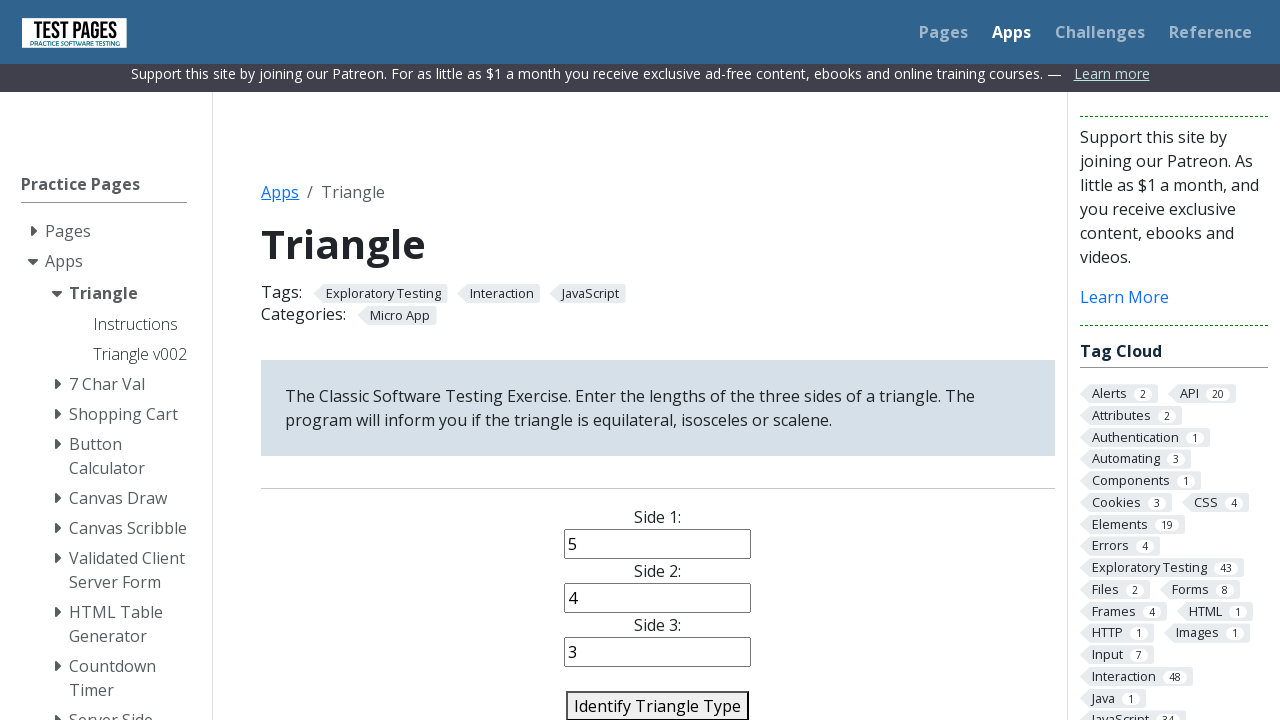

Triangle type result element appeared
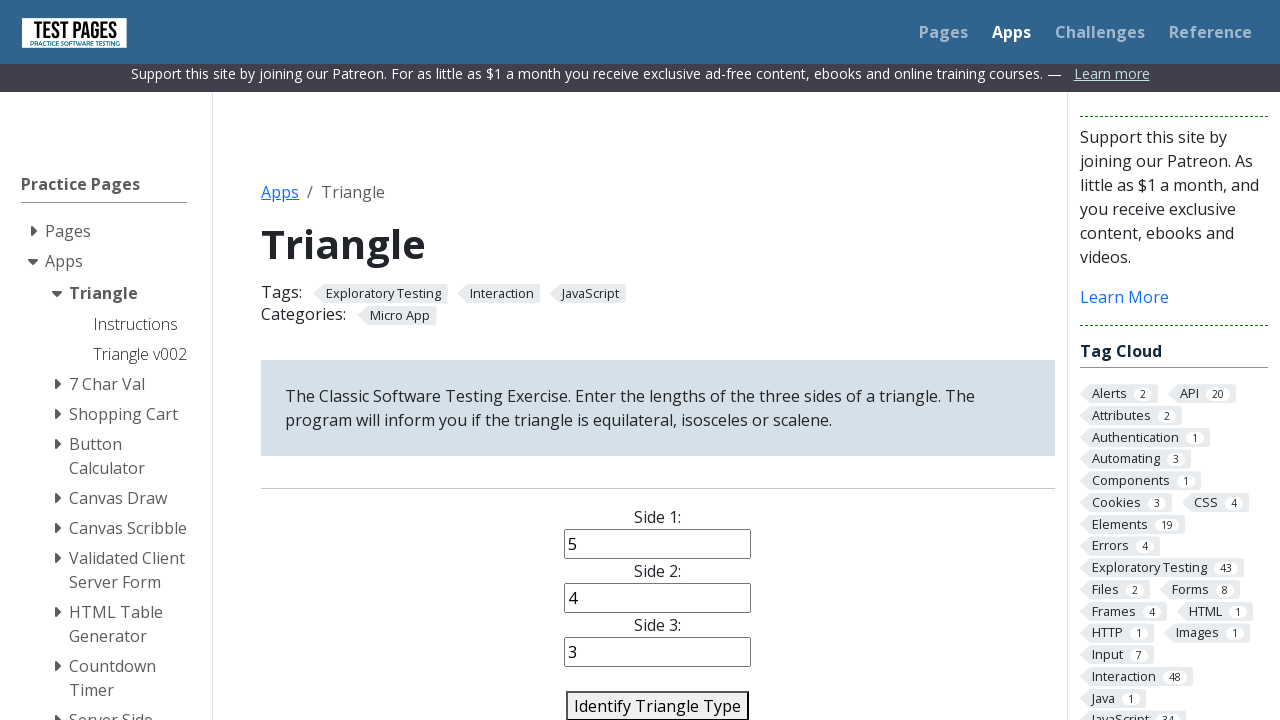

Retrieved triangle type result: 'Scalene'
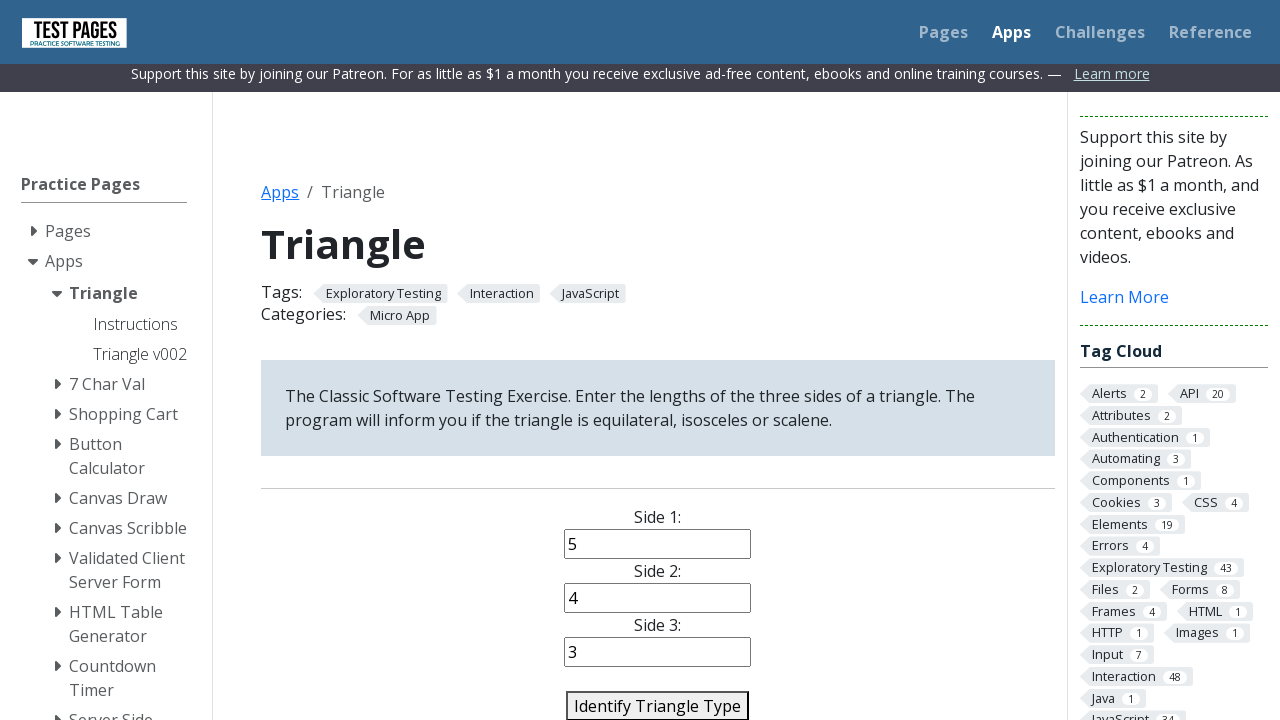

Assertion passed: triangle type 'Scalene' matches expected 'Scalene'
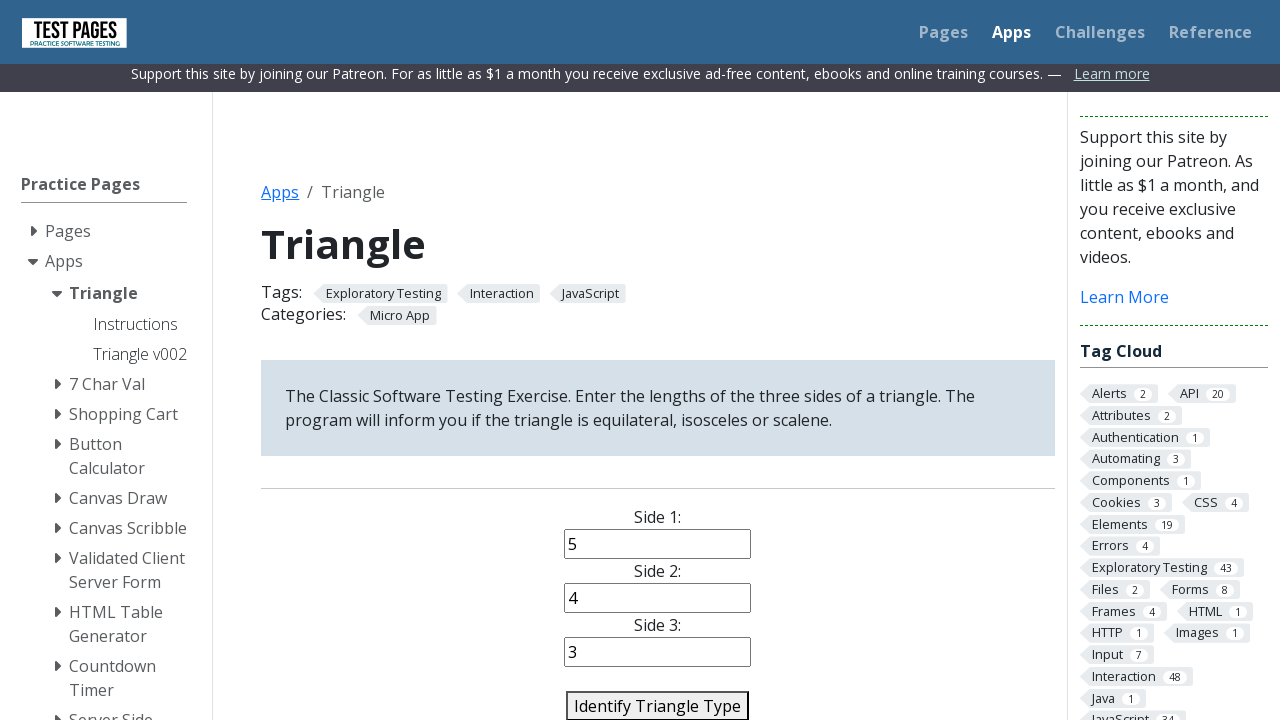

Retrieved canvas width attribute: 300
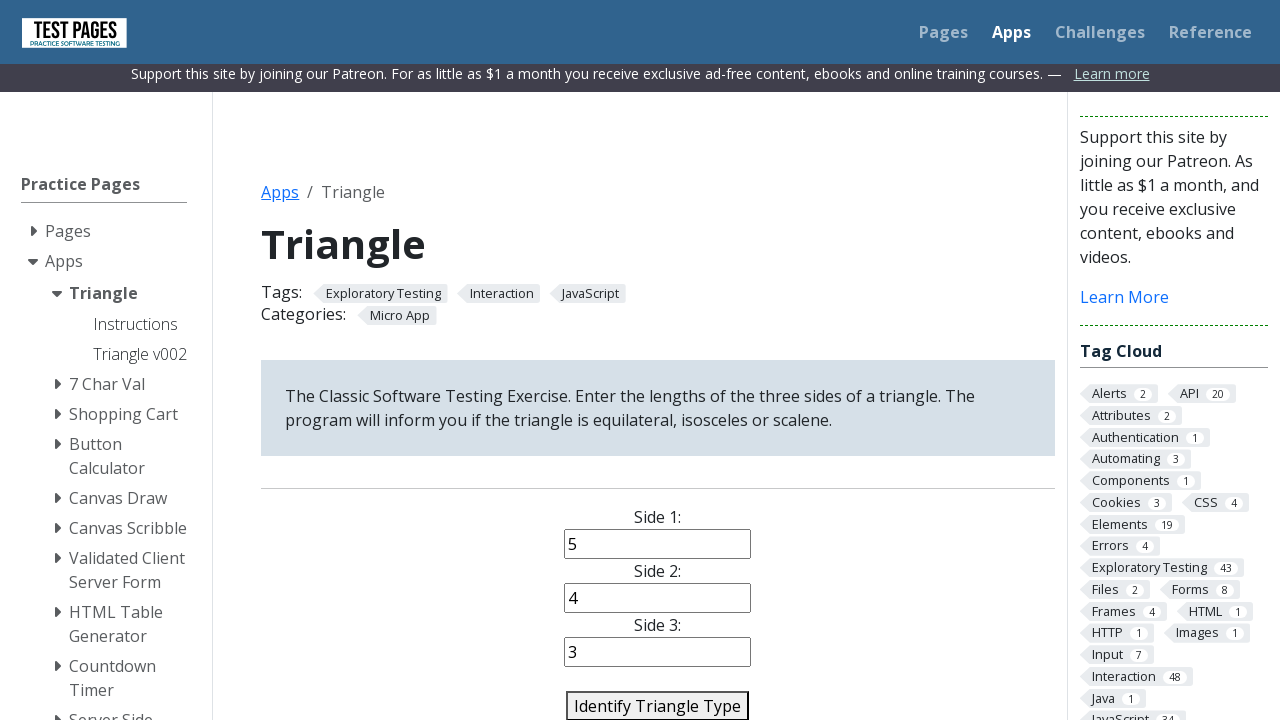

Retrieved canvas height attribute: 300
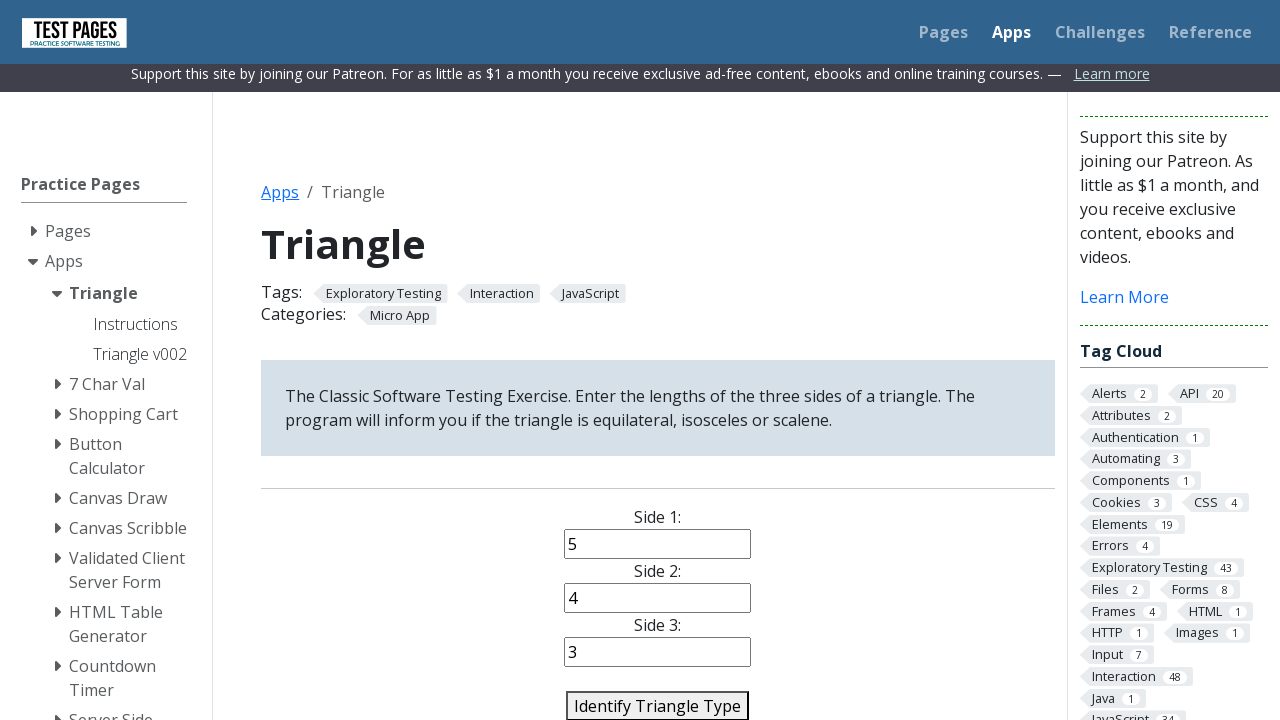

Assertion passed: canvas width is non-zero
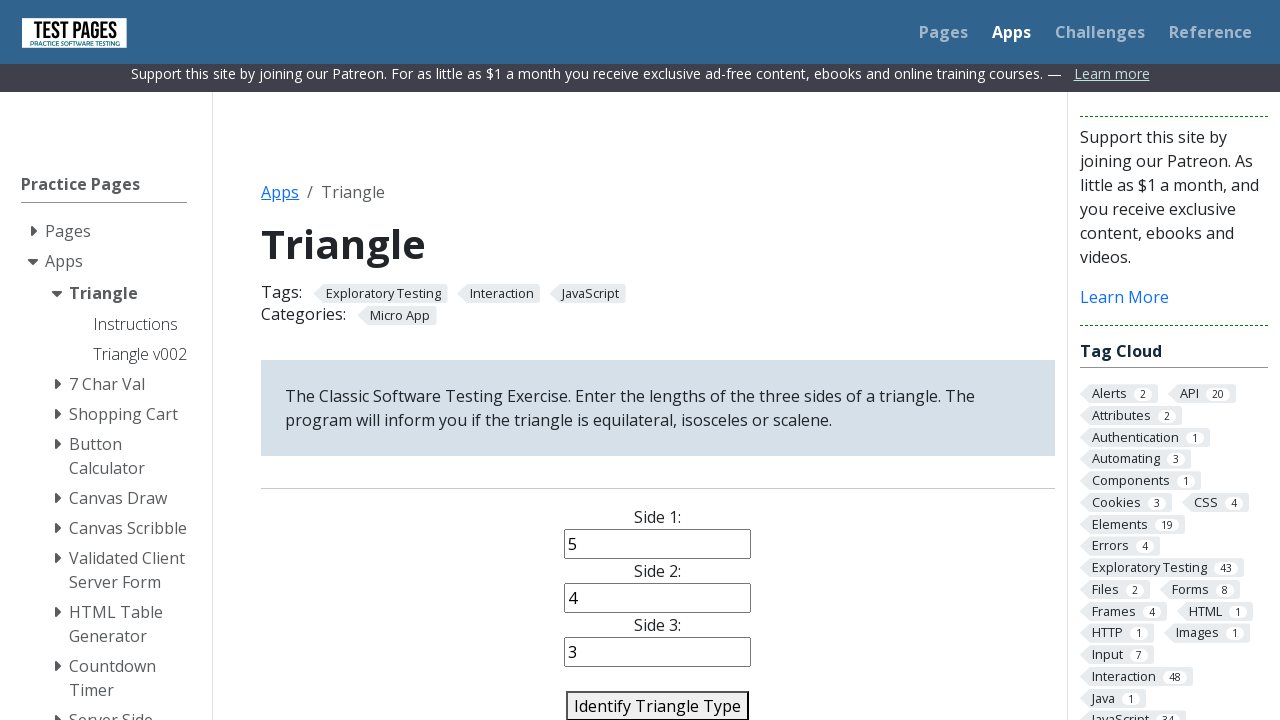

Assertion passed: canvas height is non-zero
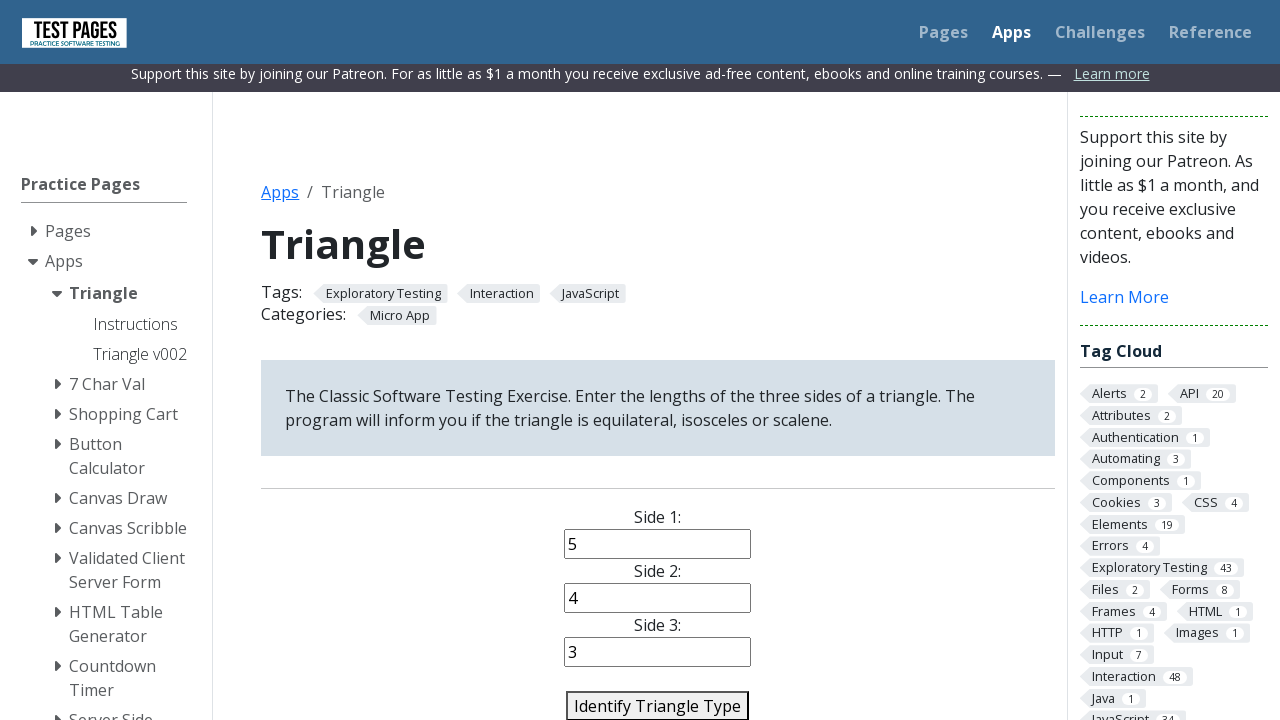

Cleared side 1 field on #side1
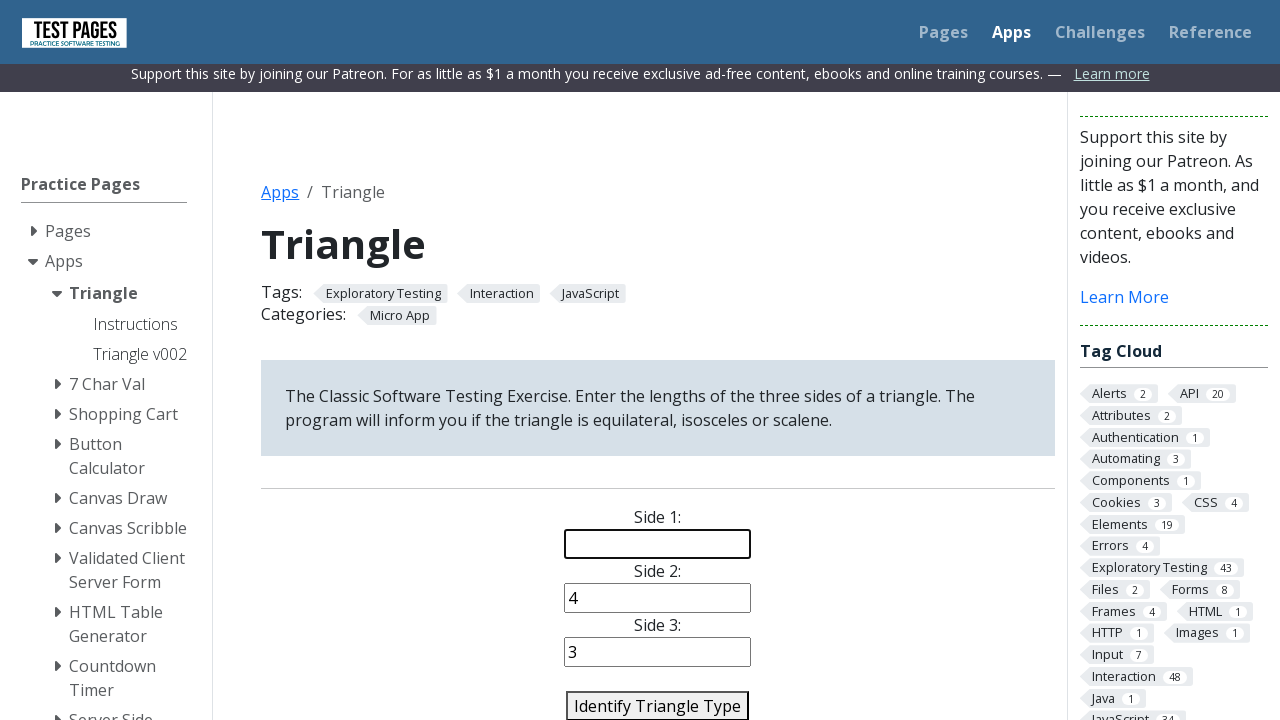

Filled side 1 with value: 1 on #side1
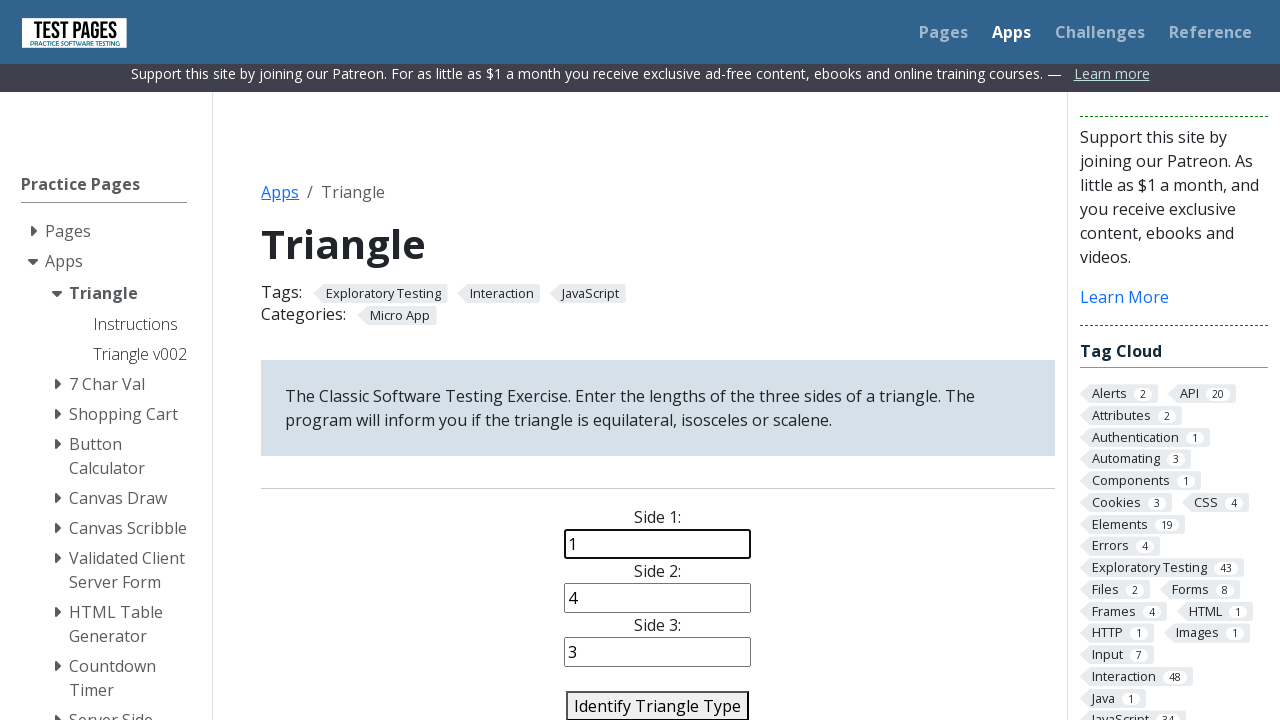

Cleared side 2 field on #side2
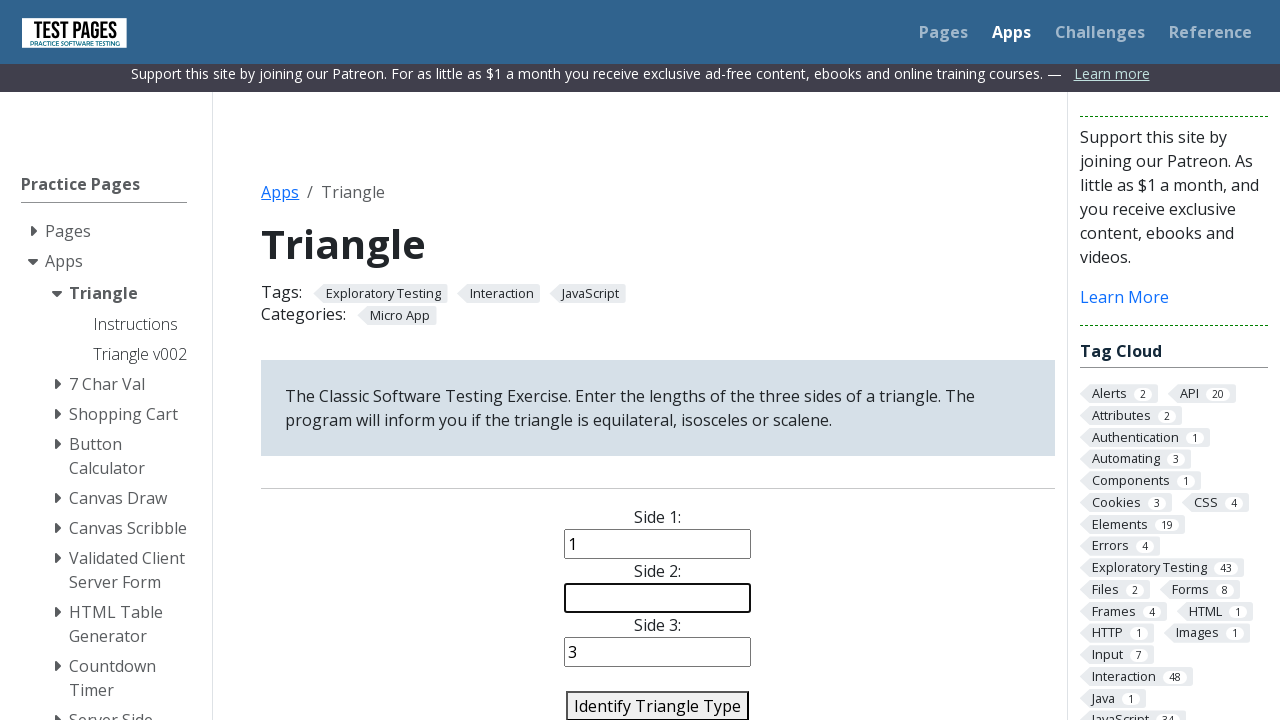

Filled side 2 with value: 2 on #side2
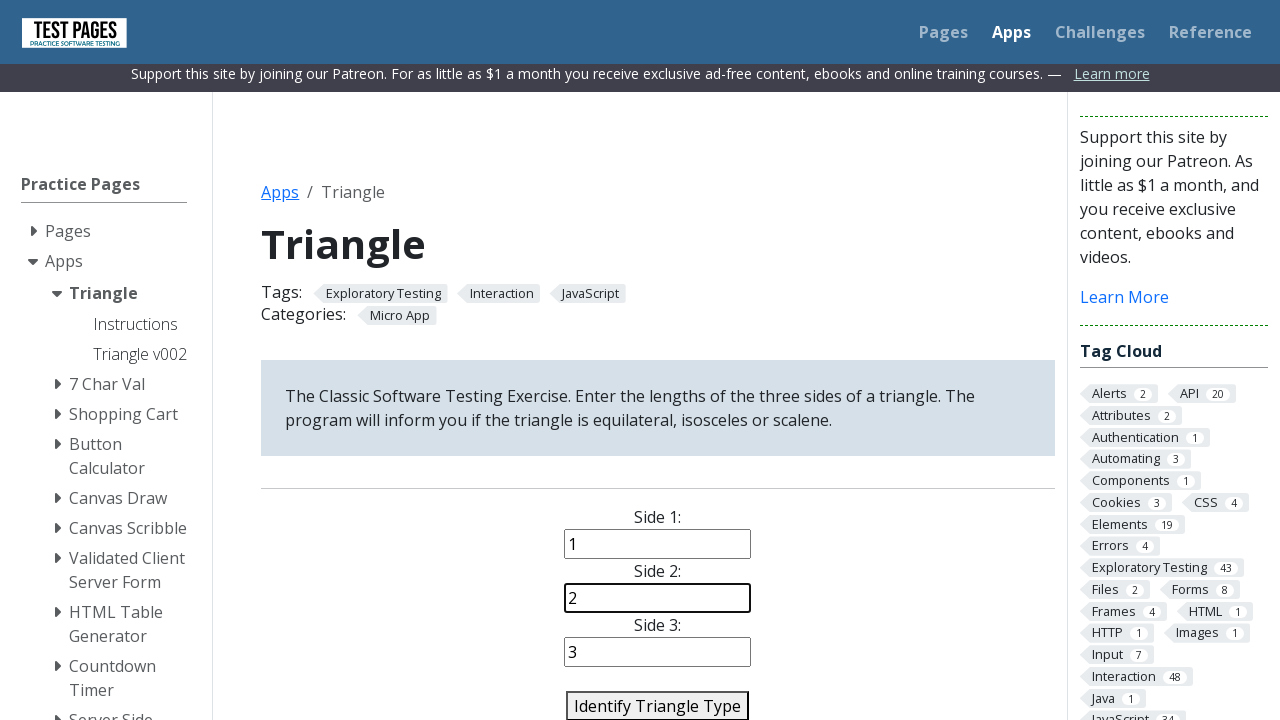

Cleared side 3 field on #side3
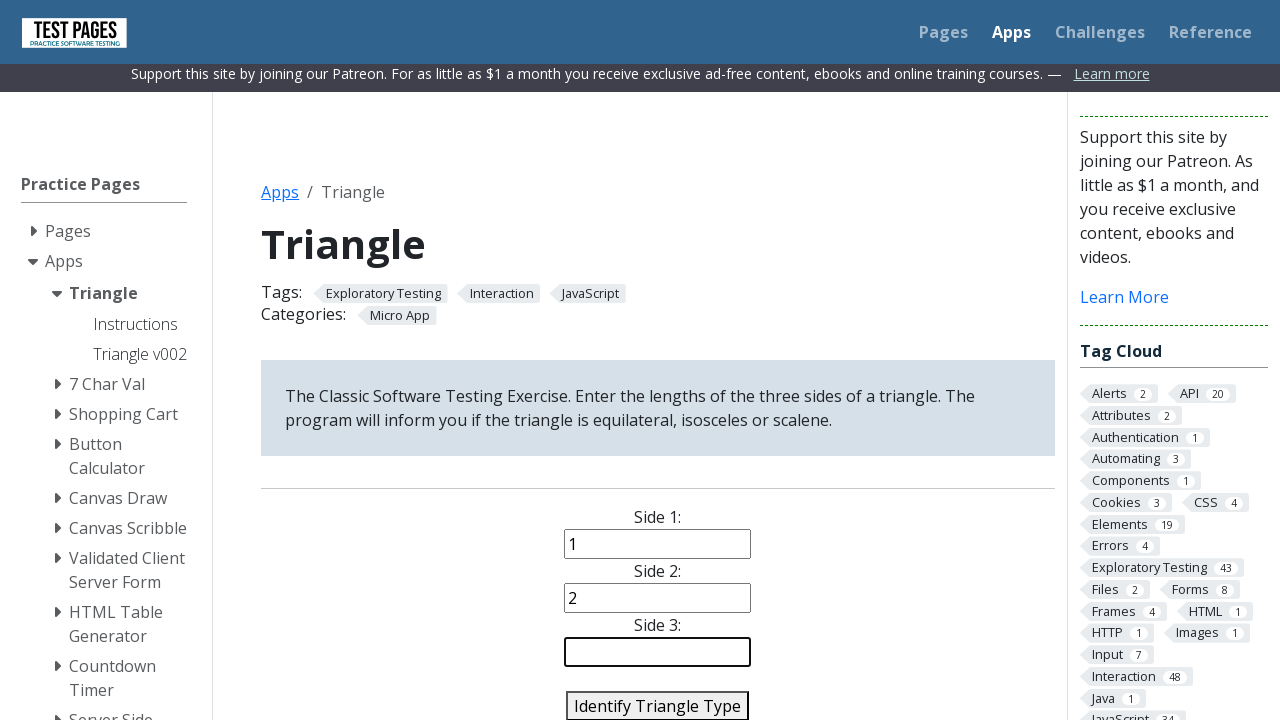

Filled side 3 with value: 3 on #side3
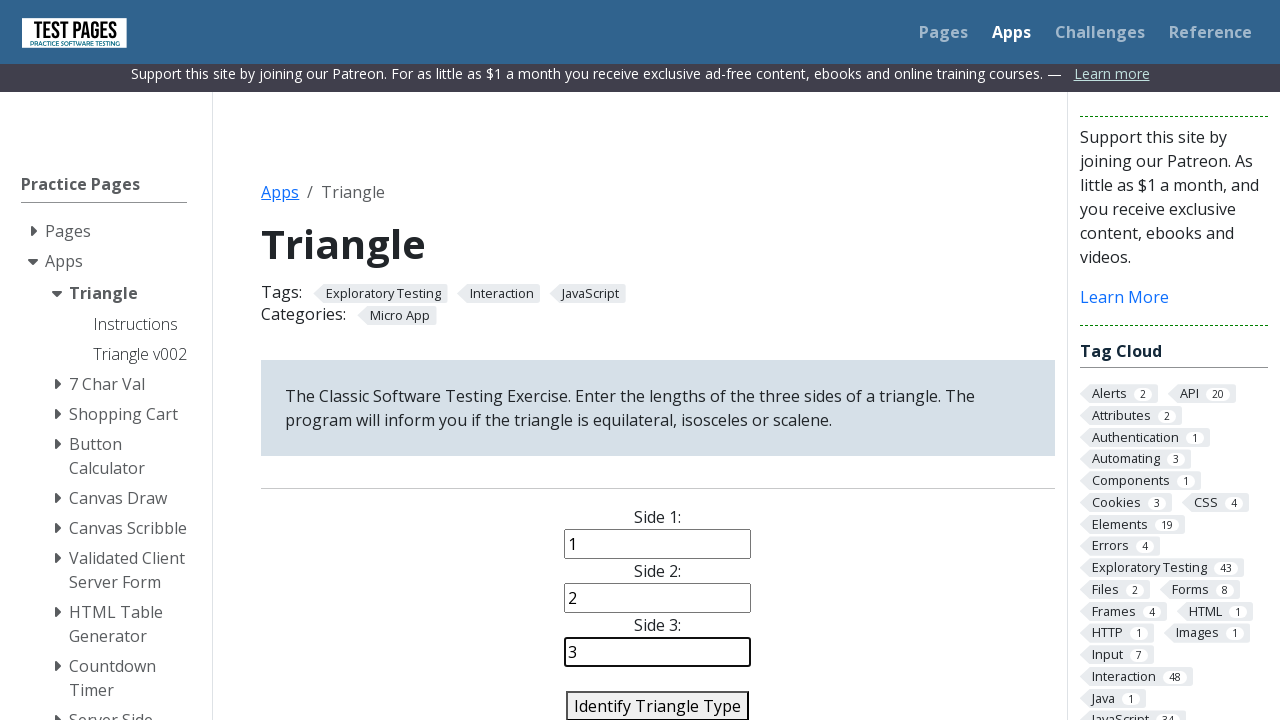

Clicked identify triangle button for sides [1, 2, 3] at (658, 705) on #identify-triangle-action
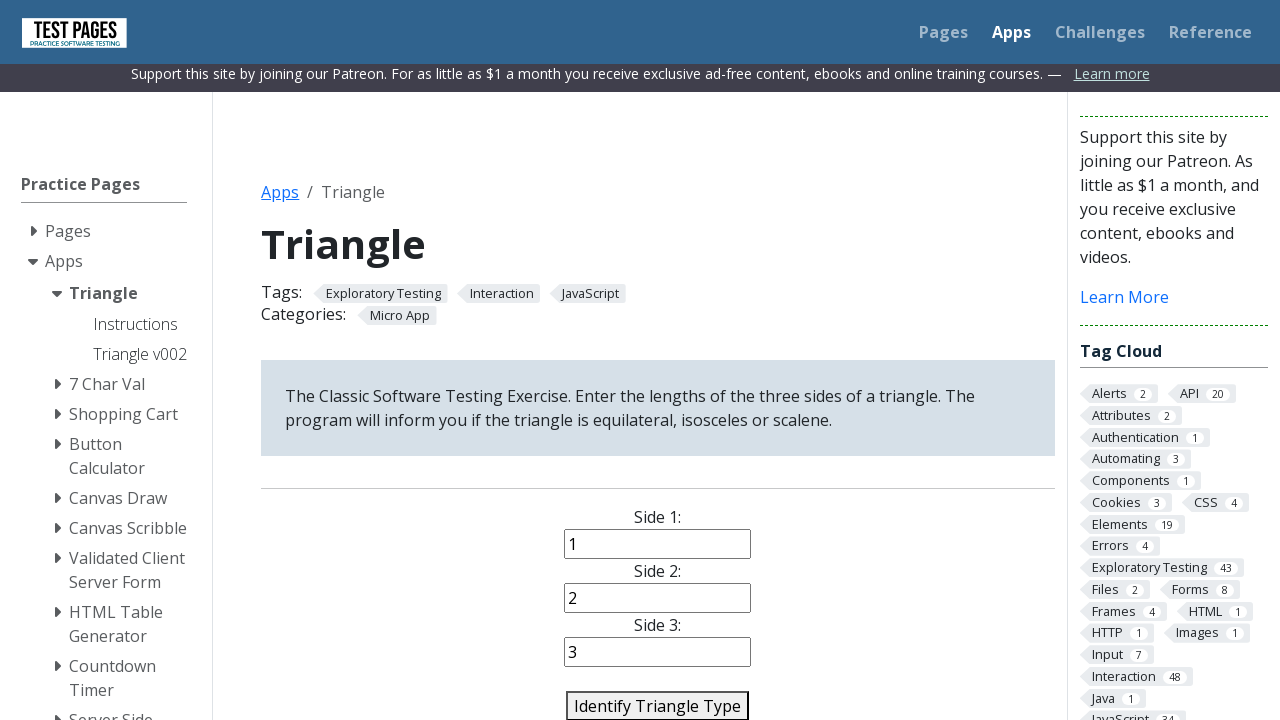

Triangle type result element appeared
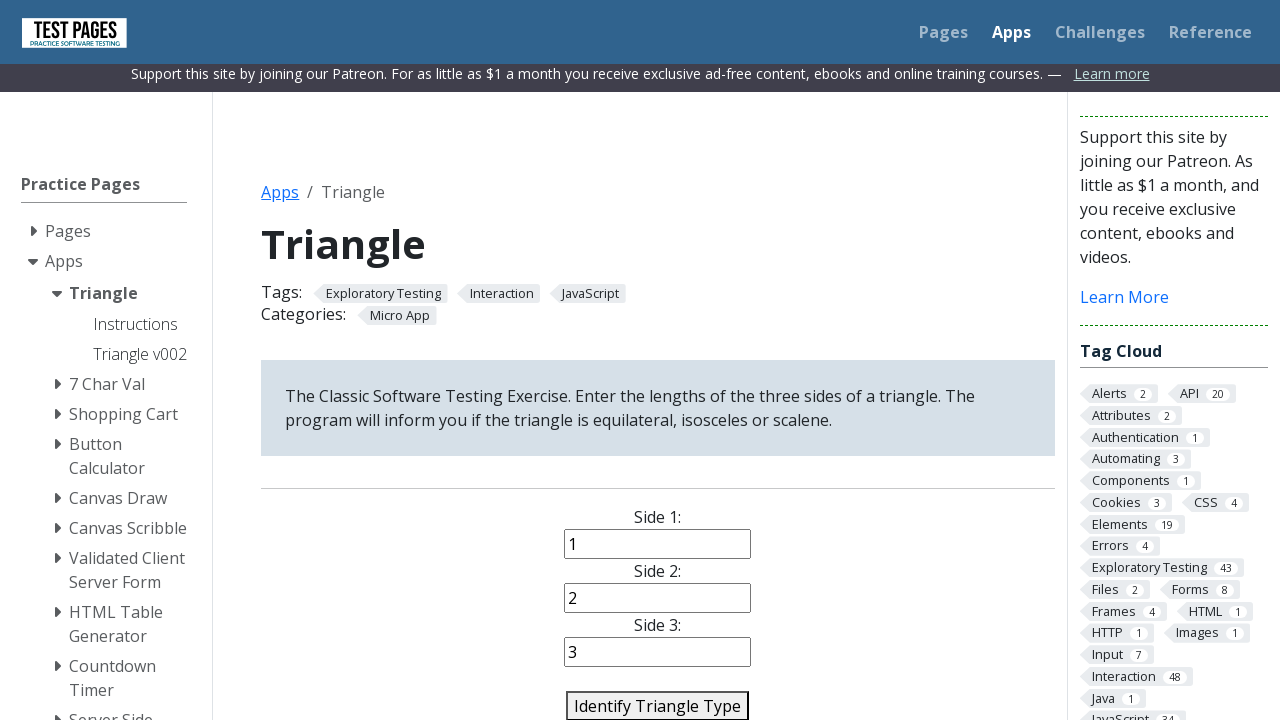

Retrieved triangle type result: 'Error: Not a Triangle'
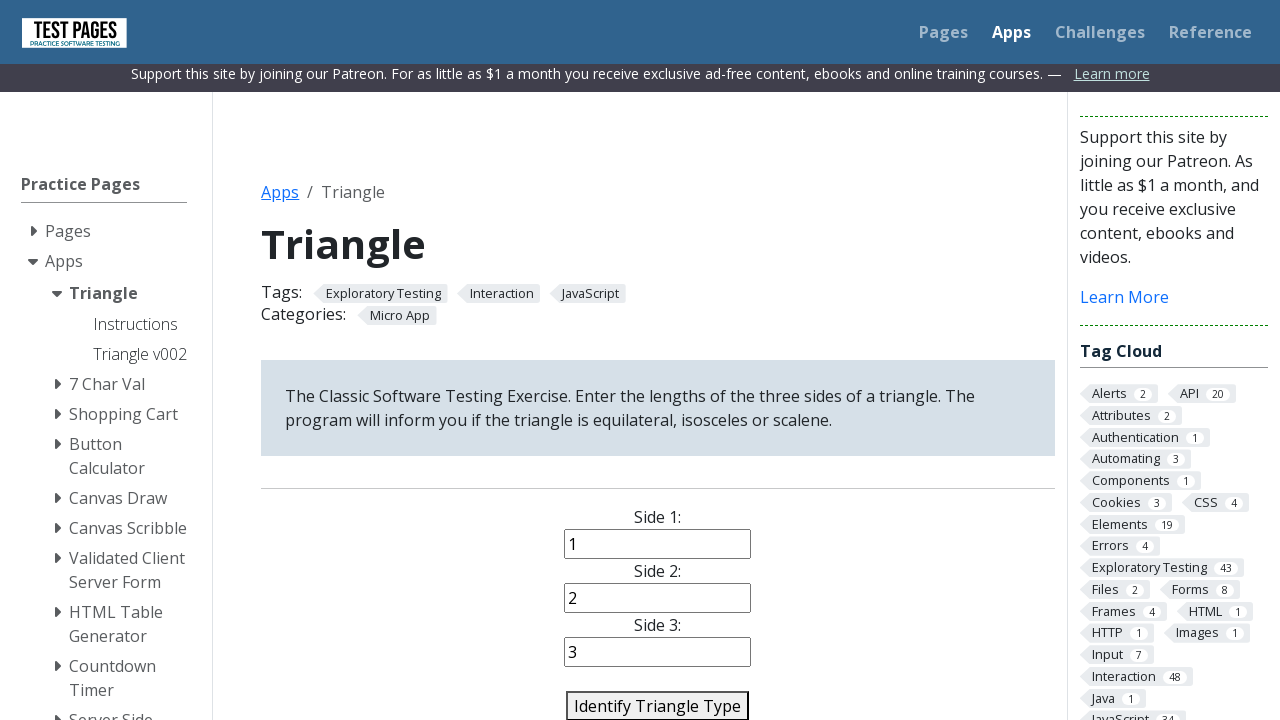

Assertion passed: triangle type 'Error: Not a Triangle' matches expected 'Error: Not a Triangle'
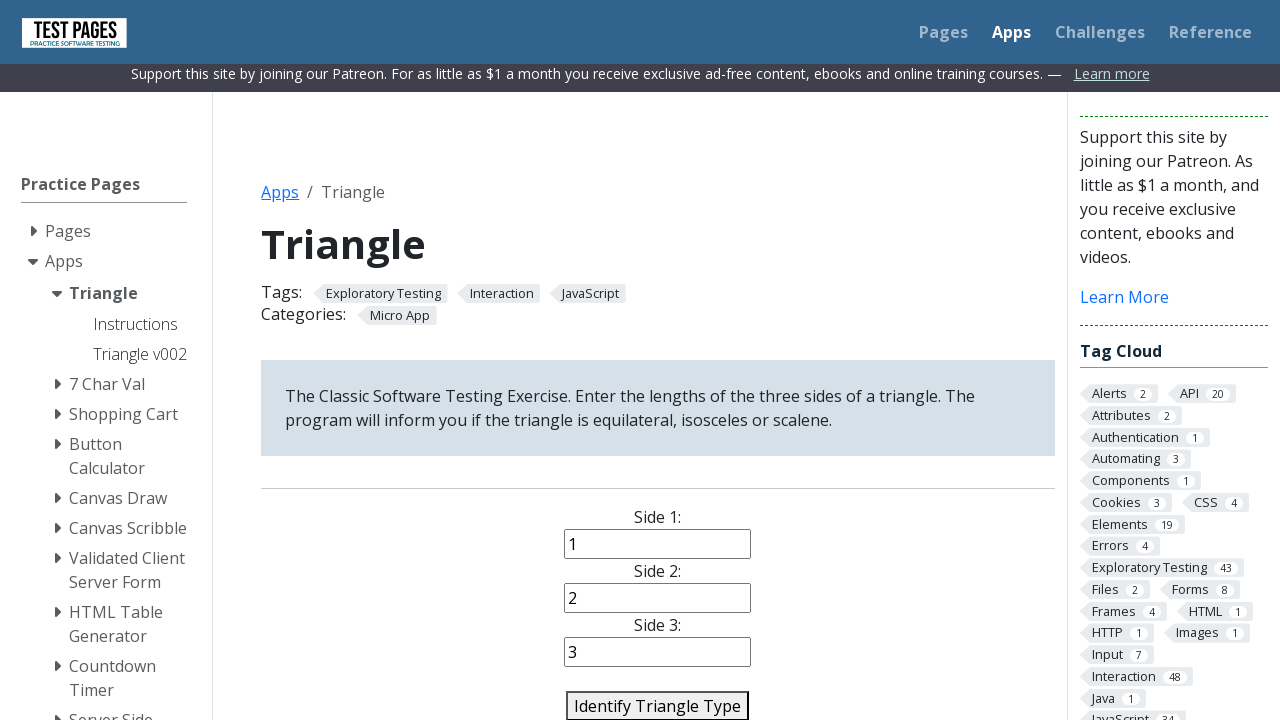

Retrieved canvas width attribute: 300
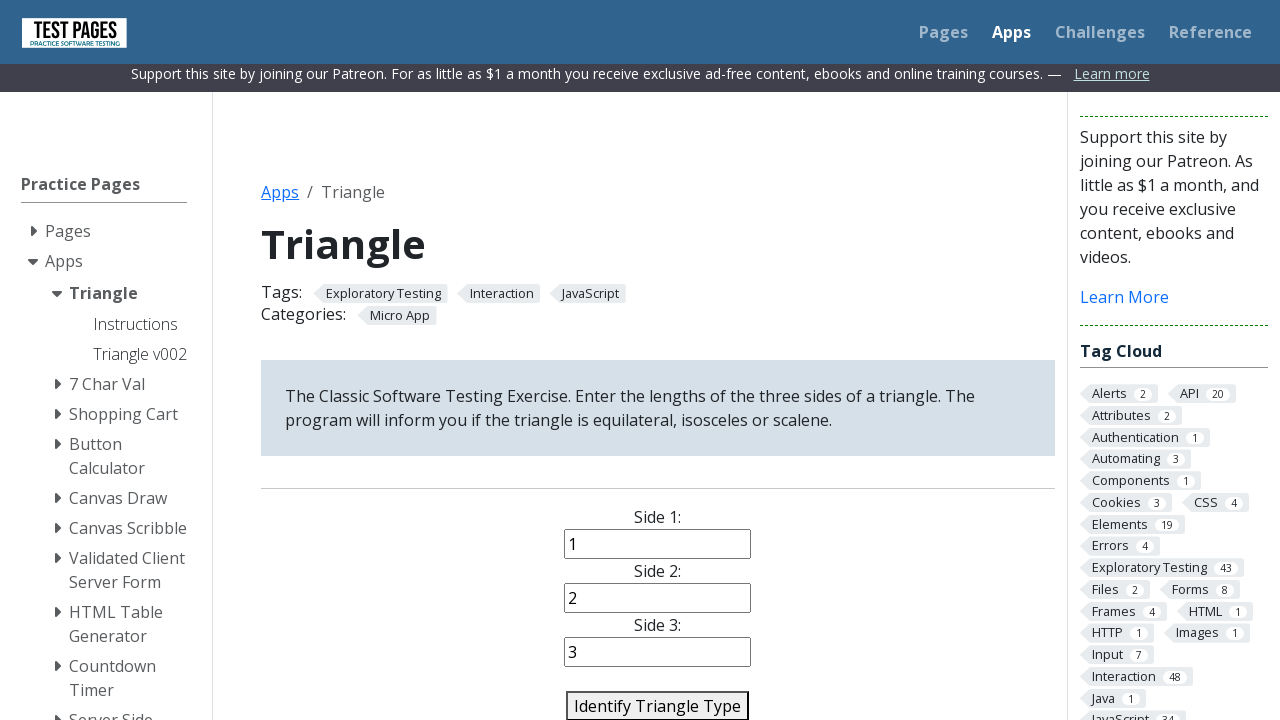

Retrieved canvas height attribute: 300
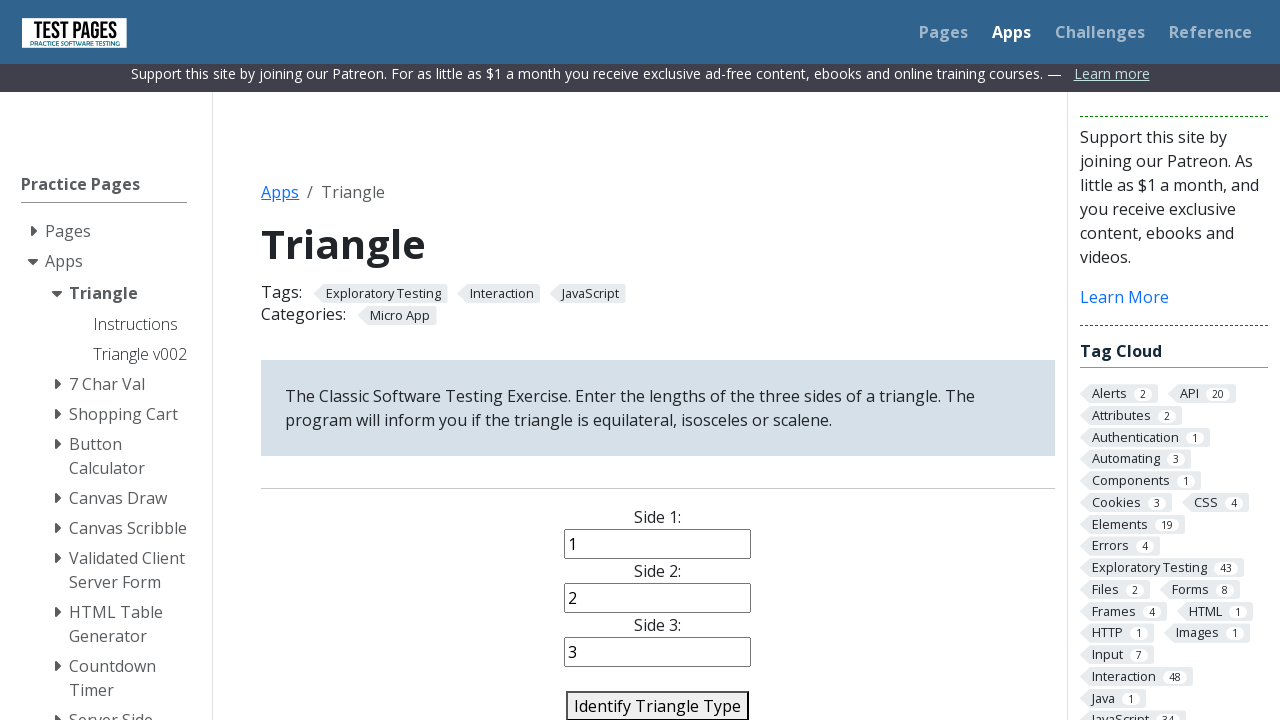

Assertion passed: canvas width is non-zero
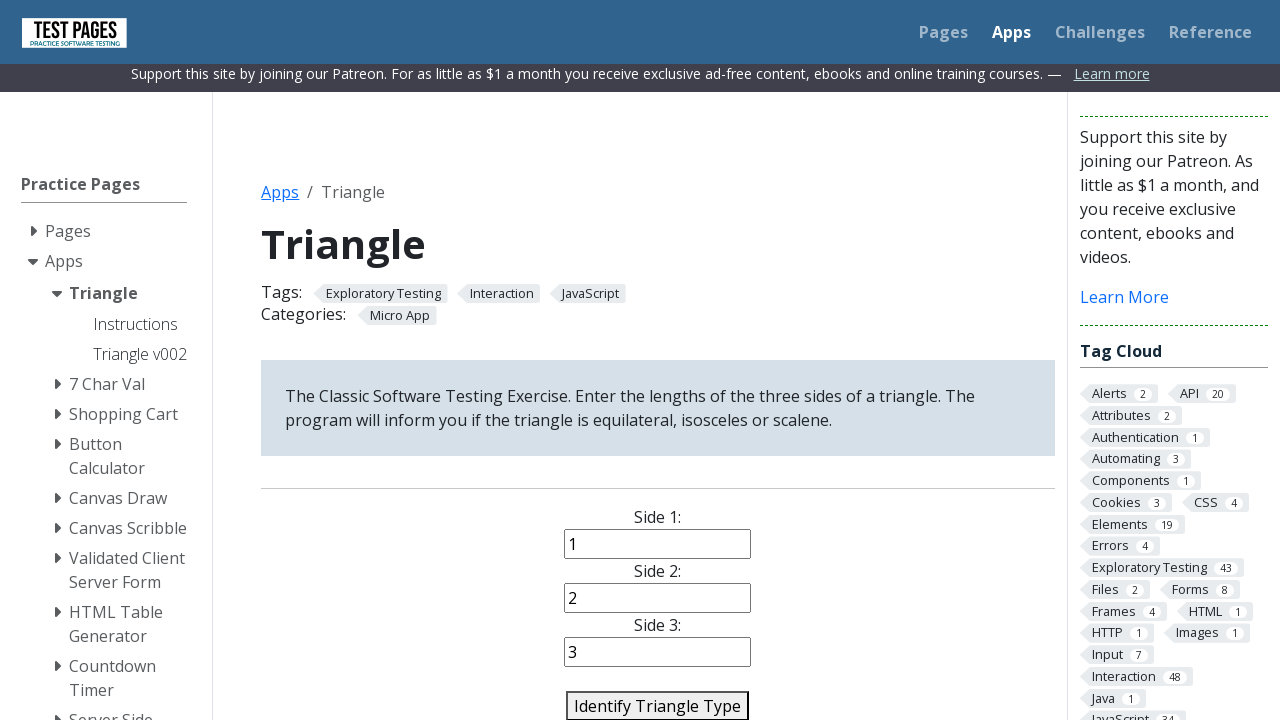

Assertion passed: canvas height is non-zero
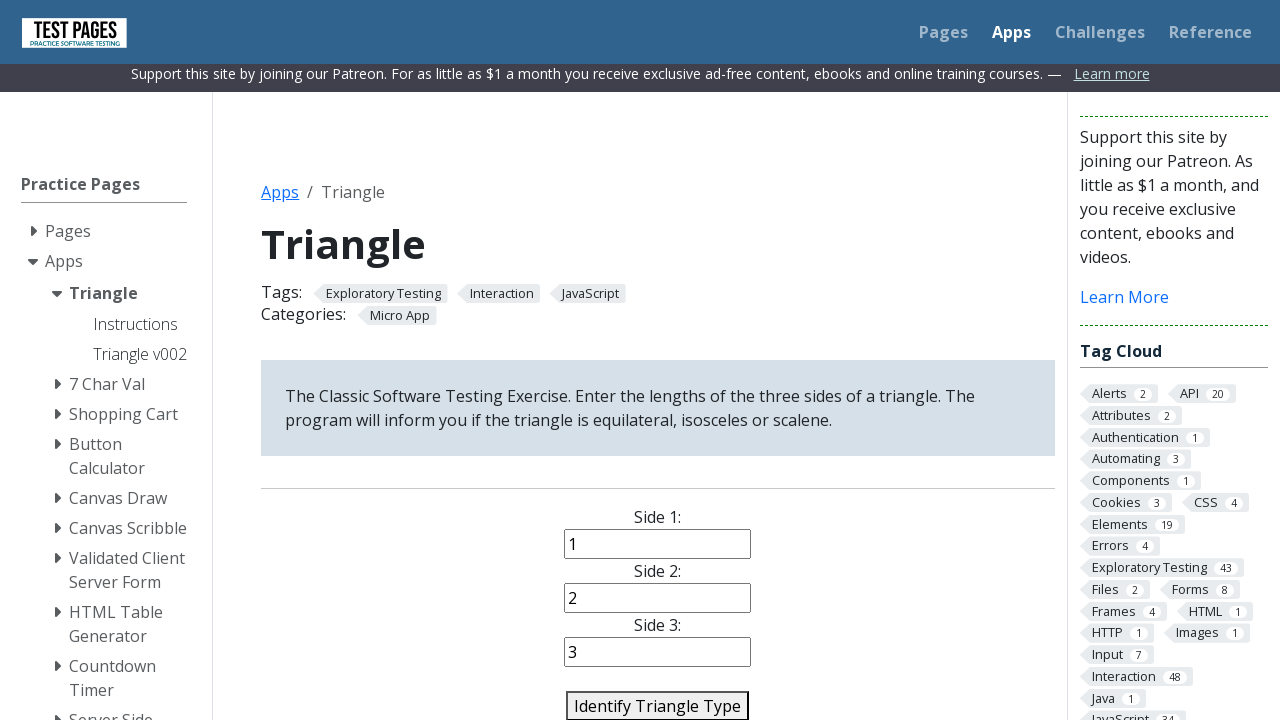

Cleared side 1 field on #side1
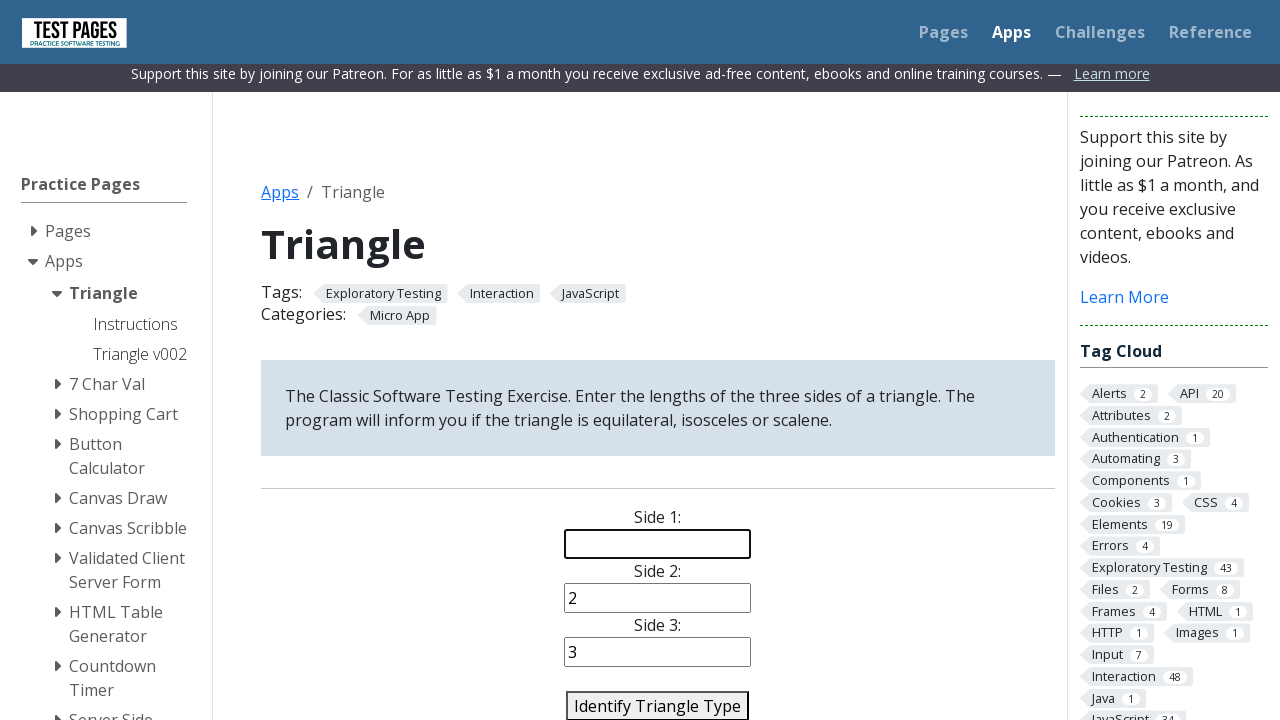

Filled side 1 with value: 4 on #side1
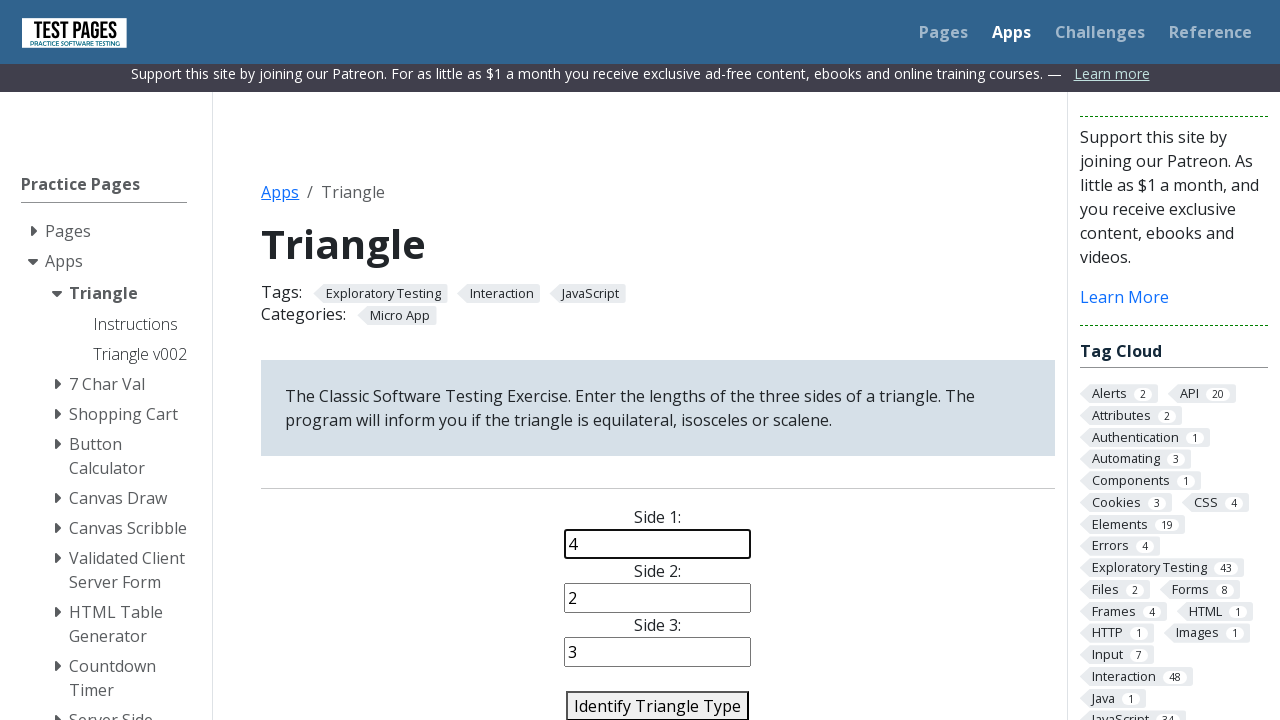

Cleared side 2 field on #side2
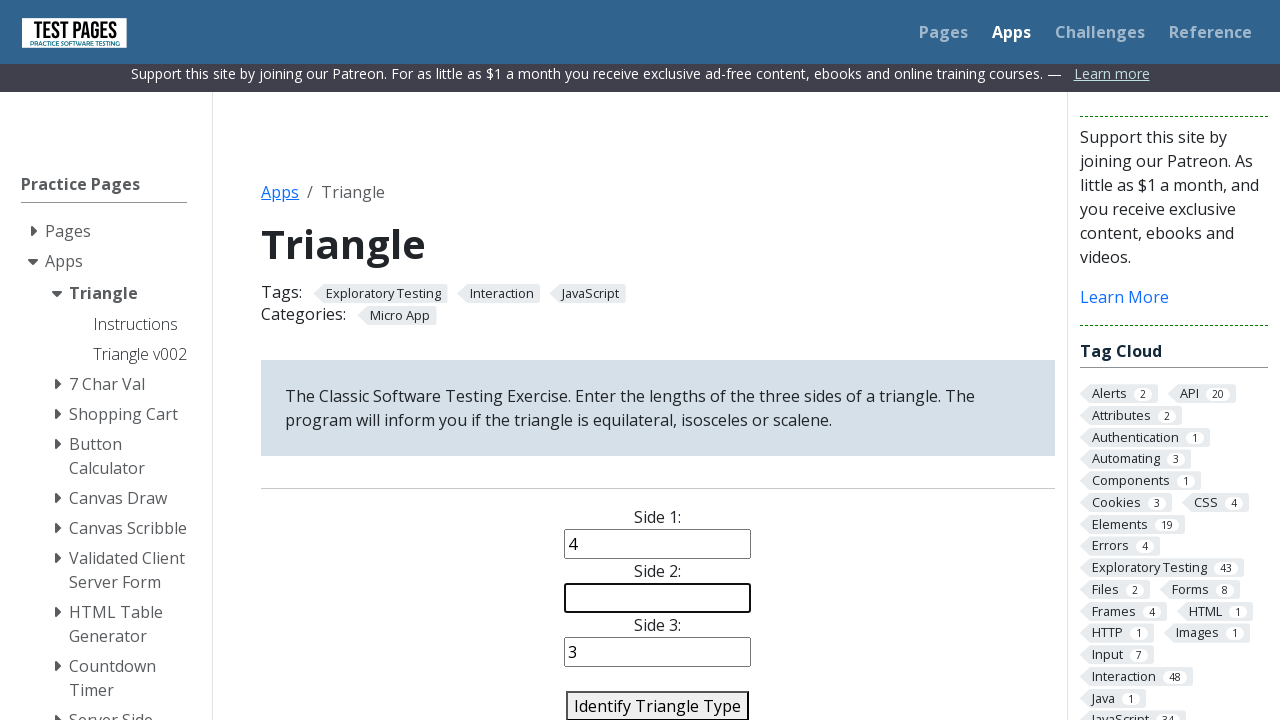

Filled side 2 with value: e on #side2
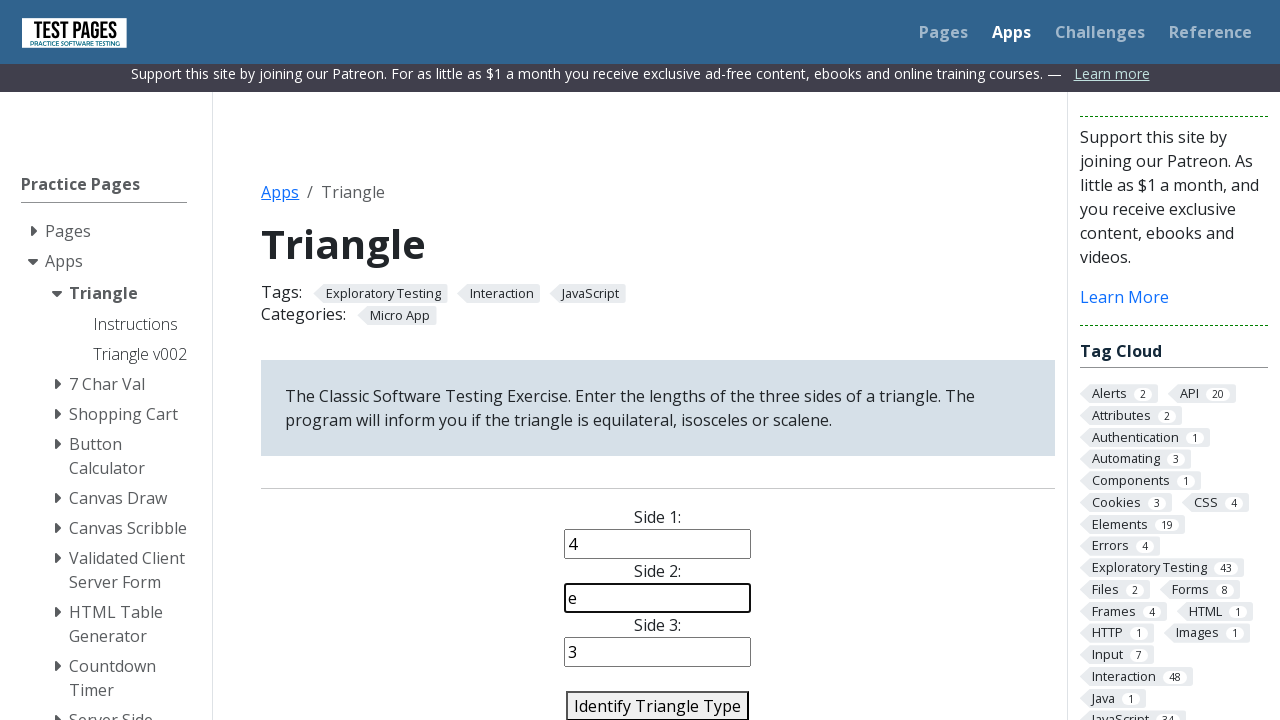

Cleared side 3 field on #side3
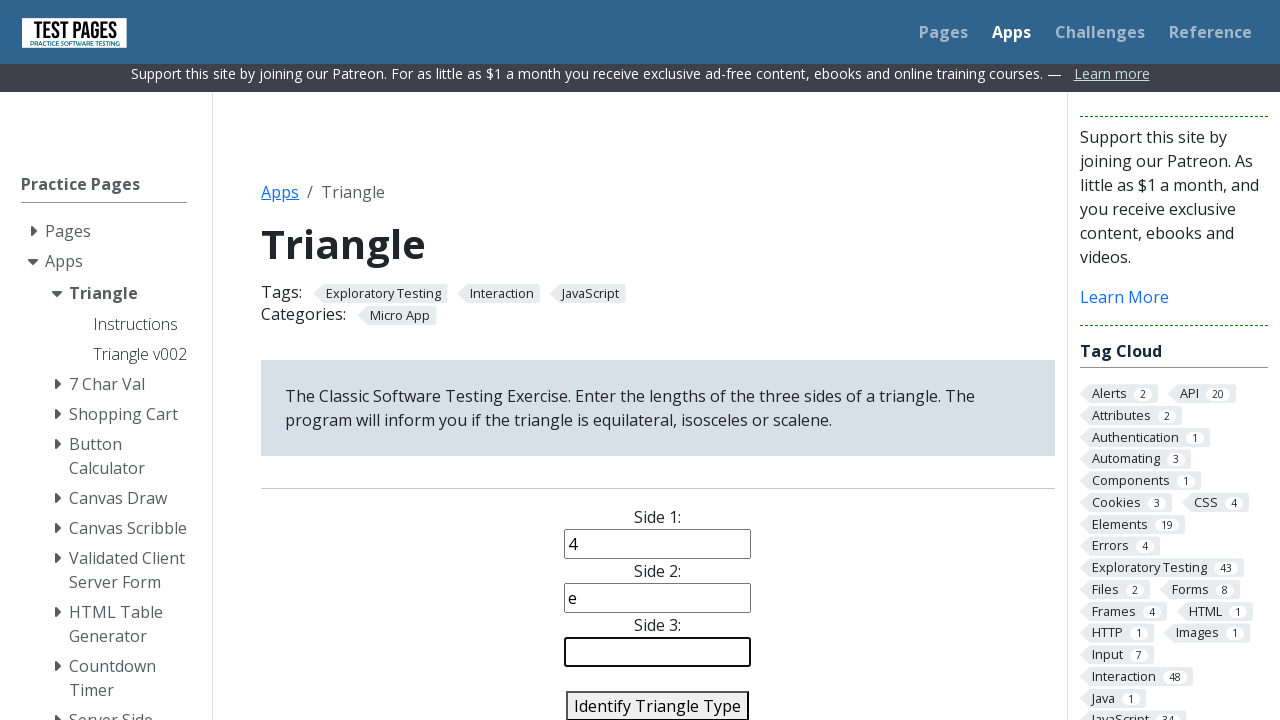

Filled side 3 with value: 6 on #side3
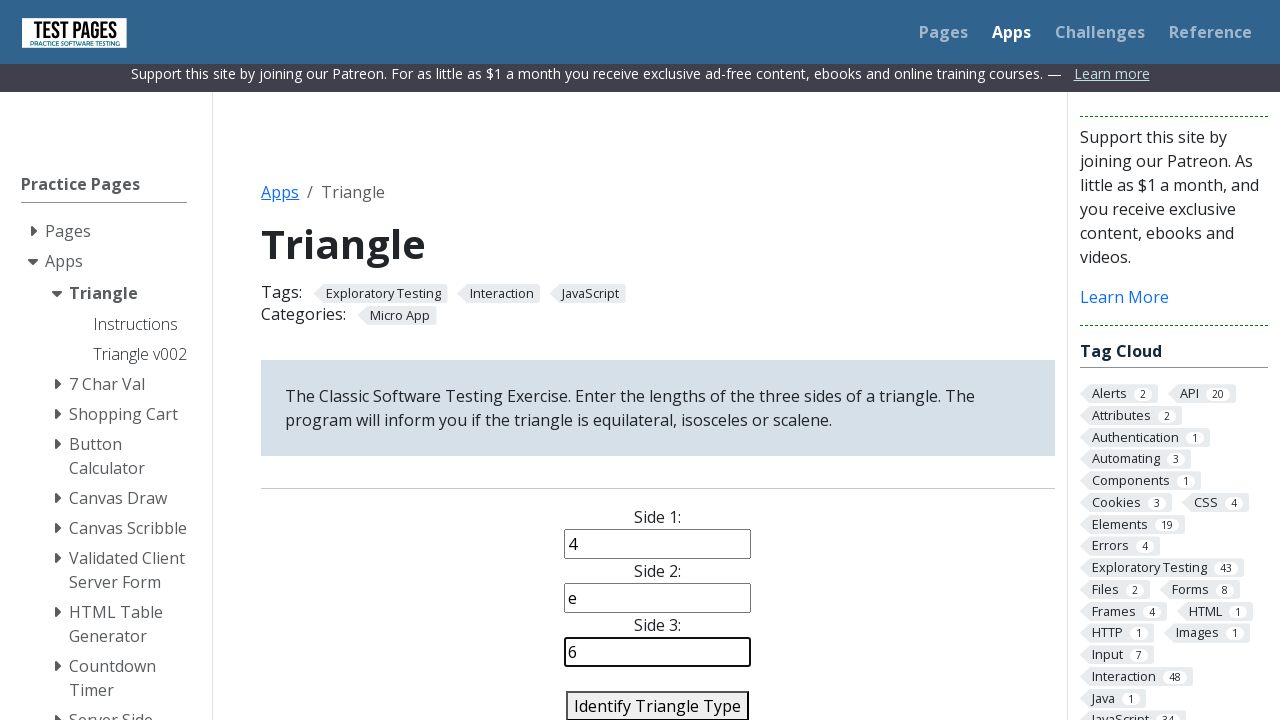

Clicked identify triangle button for sides [4, e, 6] at (658, 705) on #identify-triangle-action
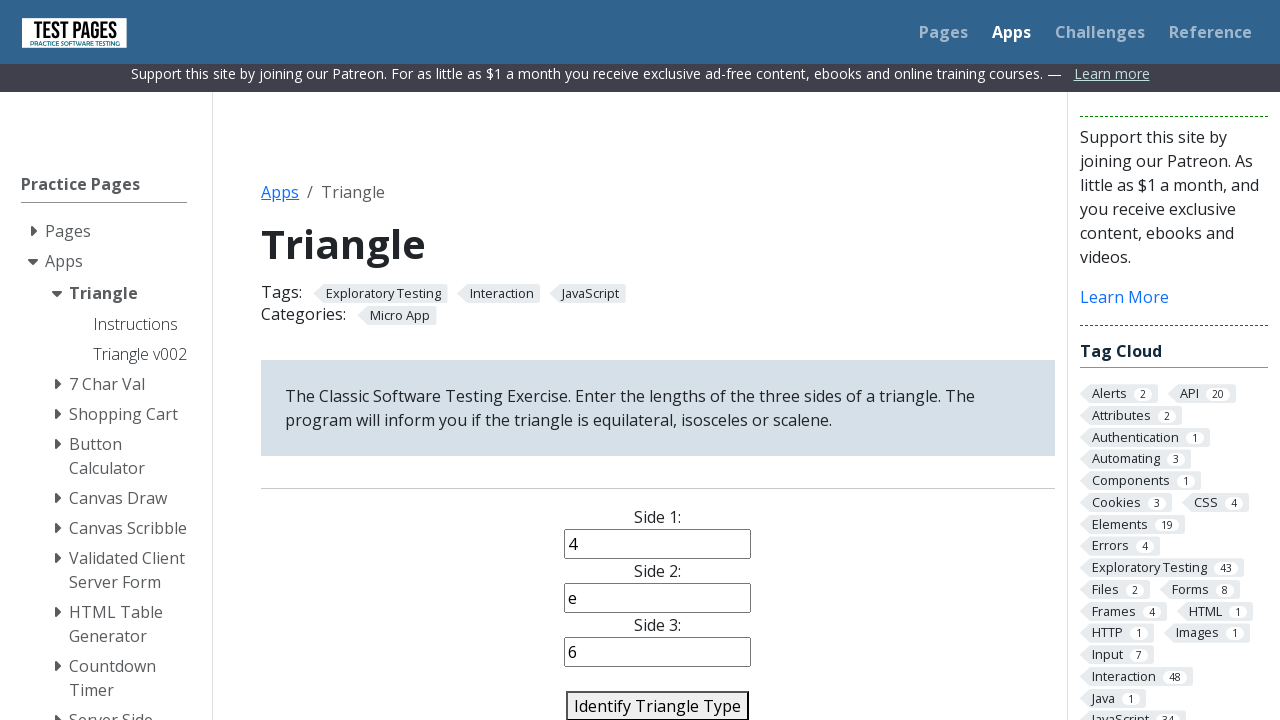

Triangle type result element appeared
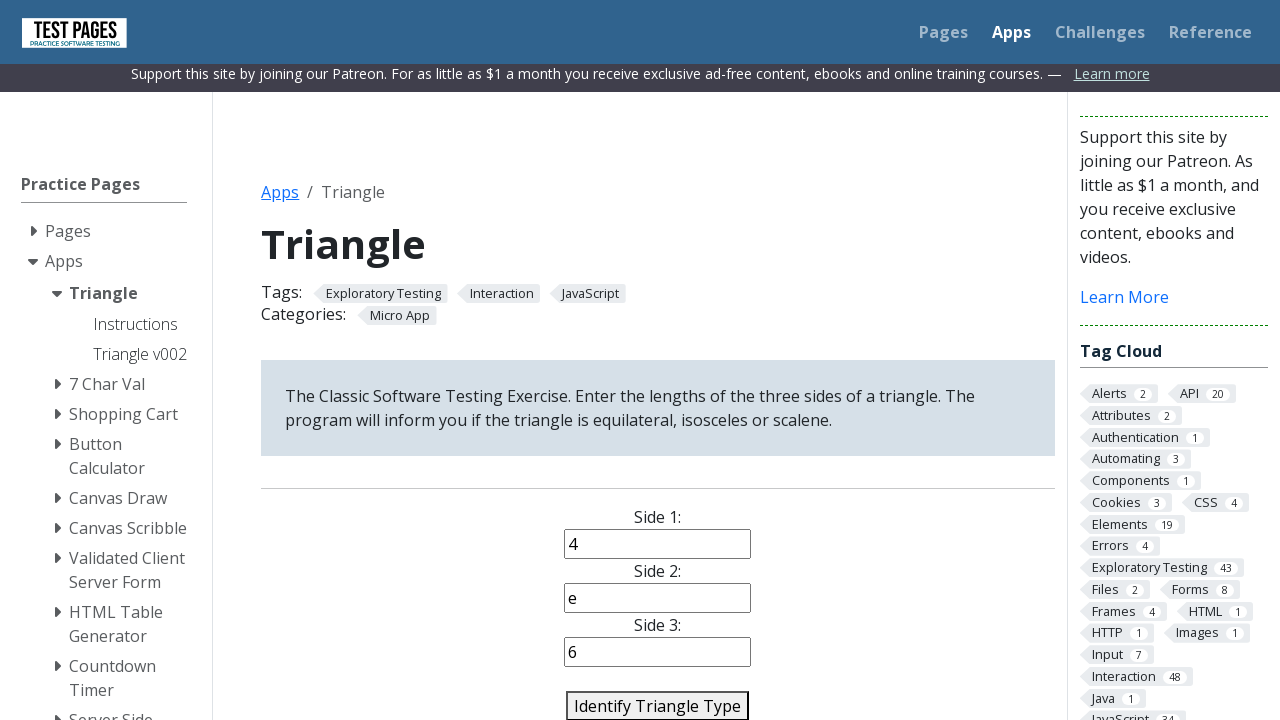

Retrieved triangle type result: 'Error: Side 2 is not a Number'
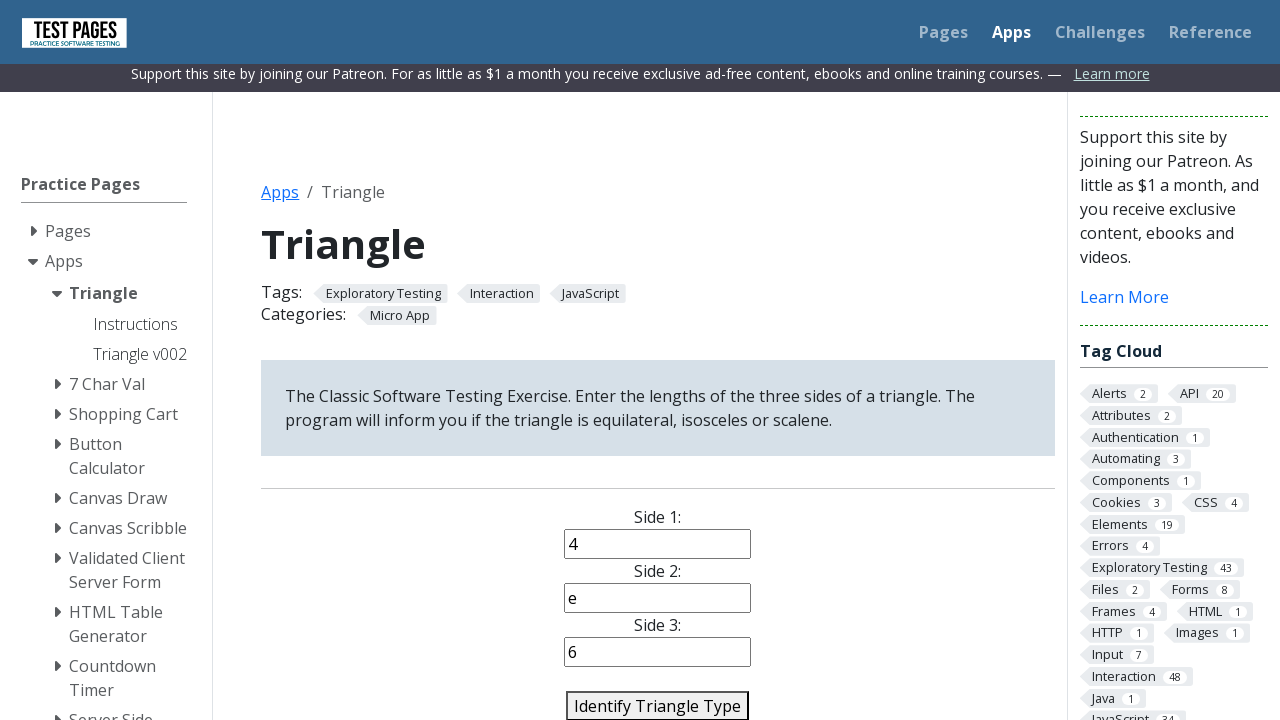

Assertion passed: triangle type 'Error: Side 2 is not a Number' matches expected 'Error: Side 2 is not a Number'
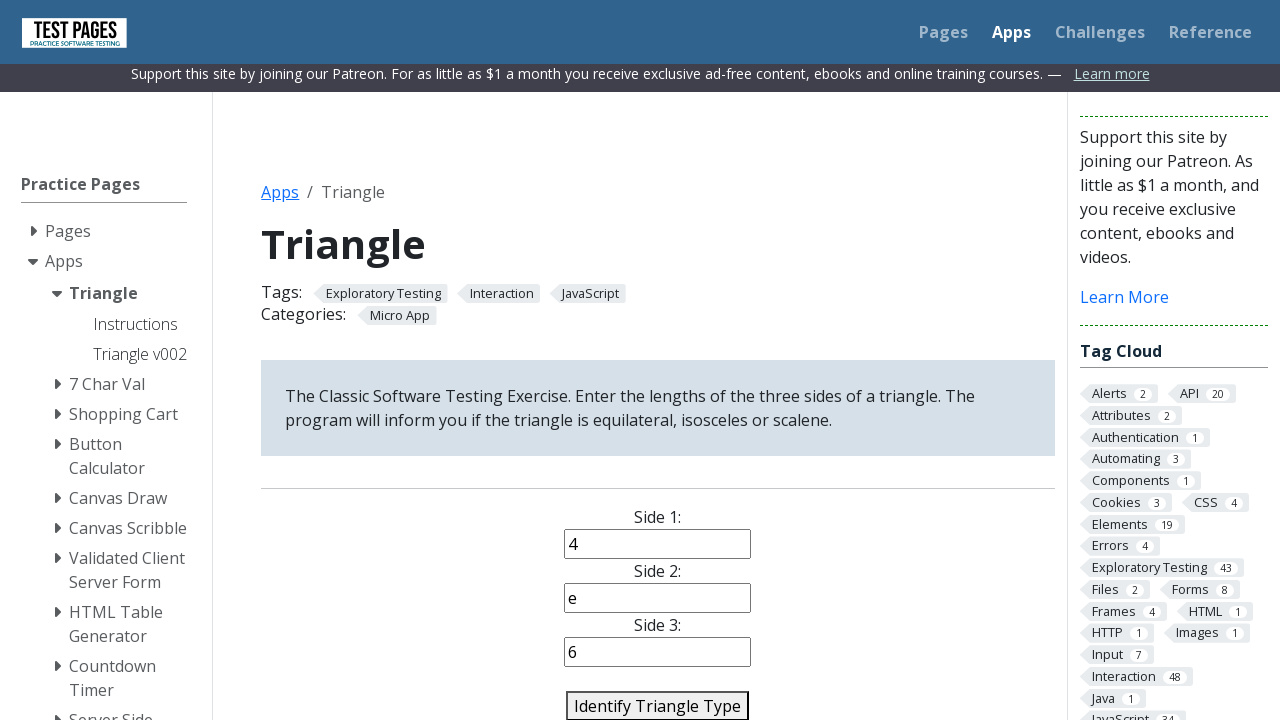

Retrieved canvas width attribute: 300
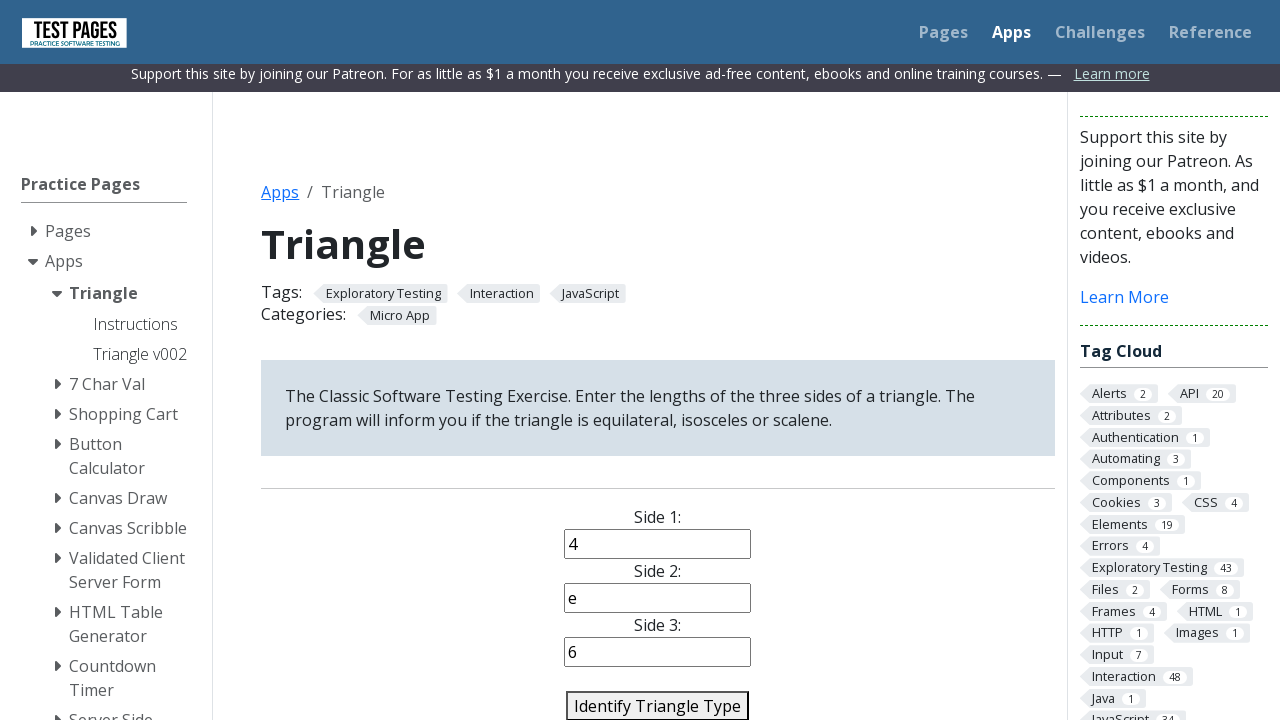

Retrieved canvas height attribute: 300
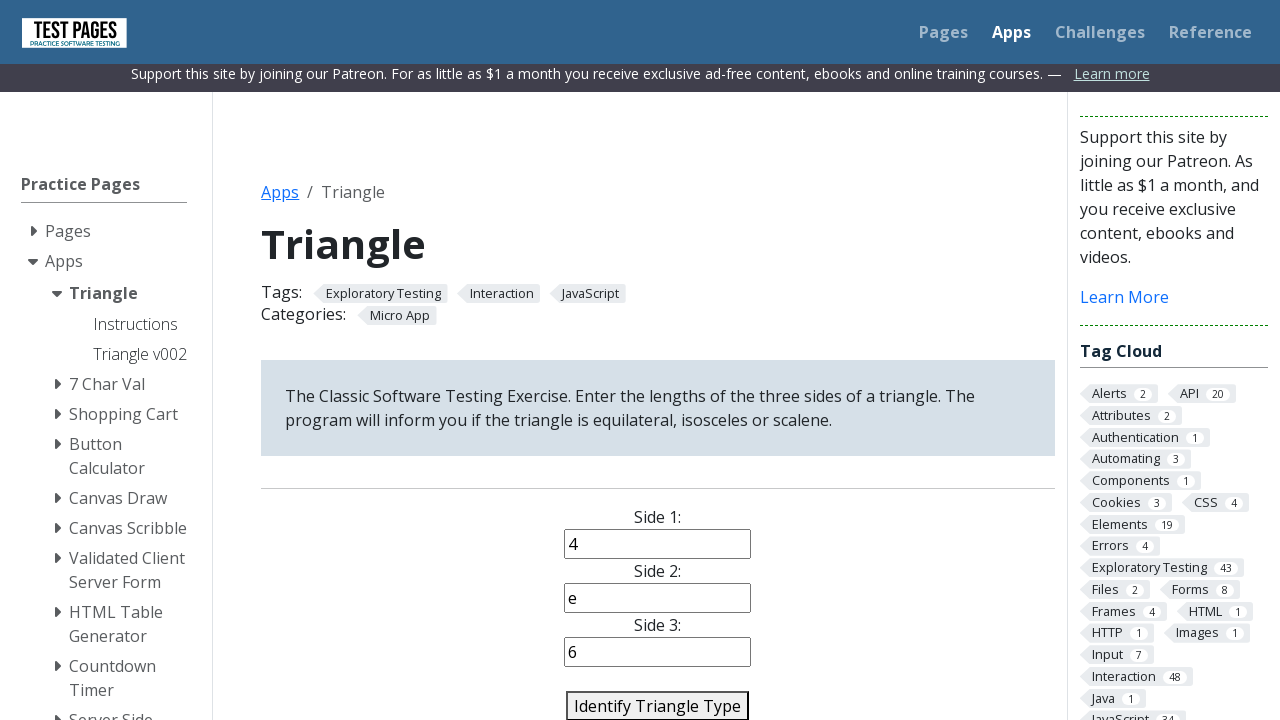

Assertion passed: canvas width is non-zero
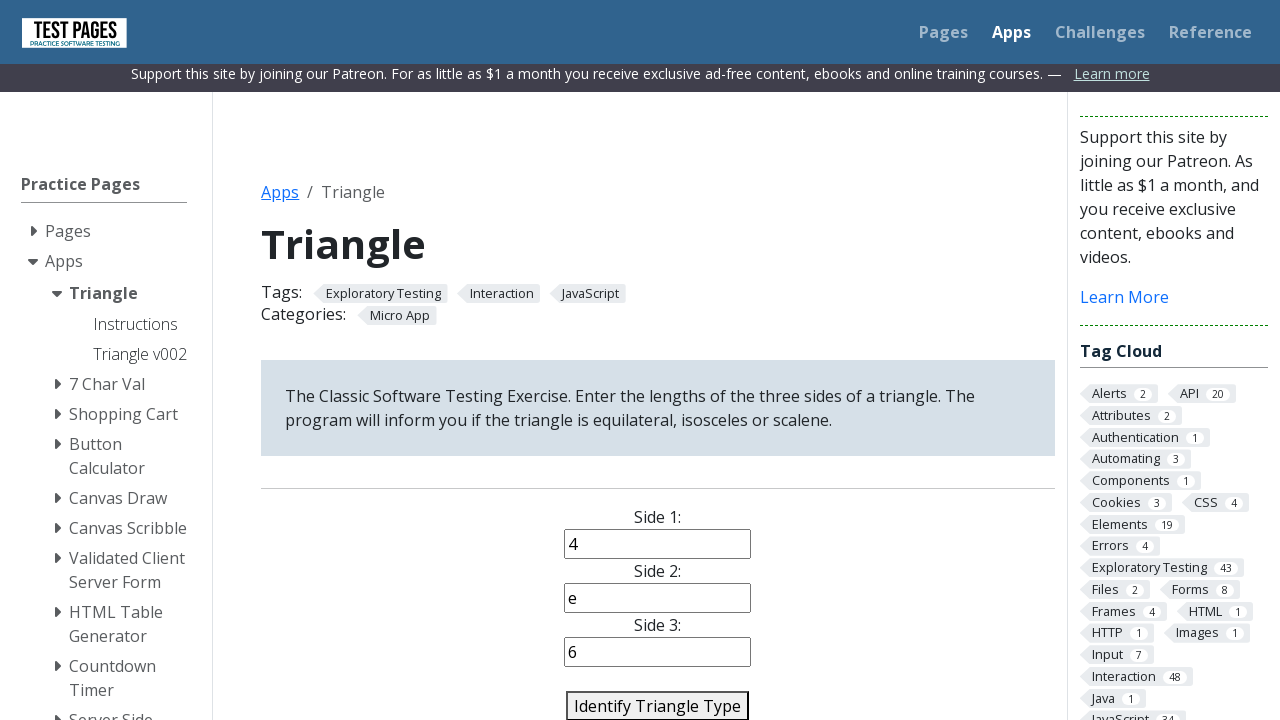

Assertion passed: canvas height is non-zero
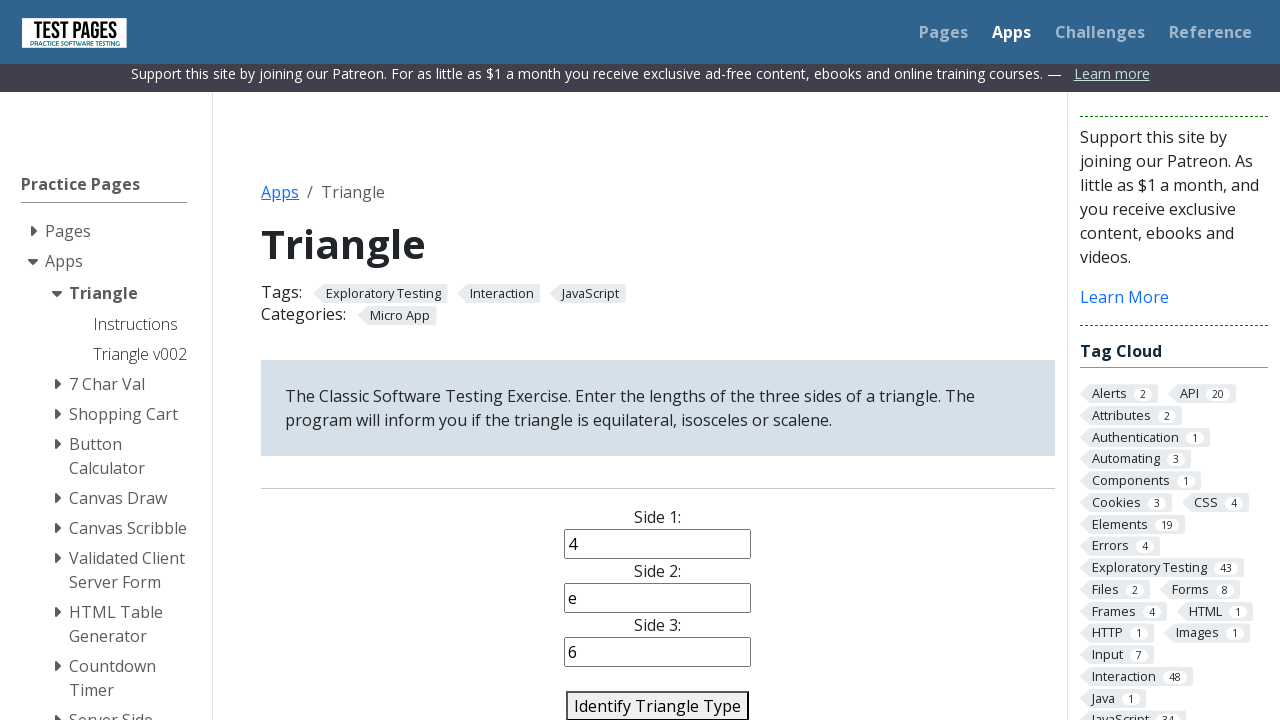

Cleared side 1 field on #side1
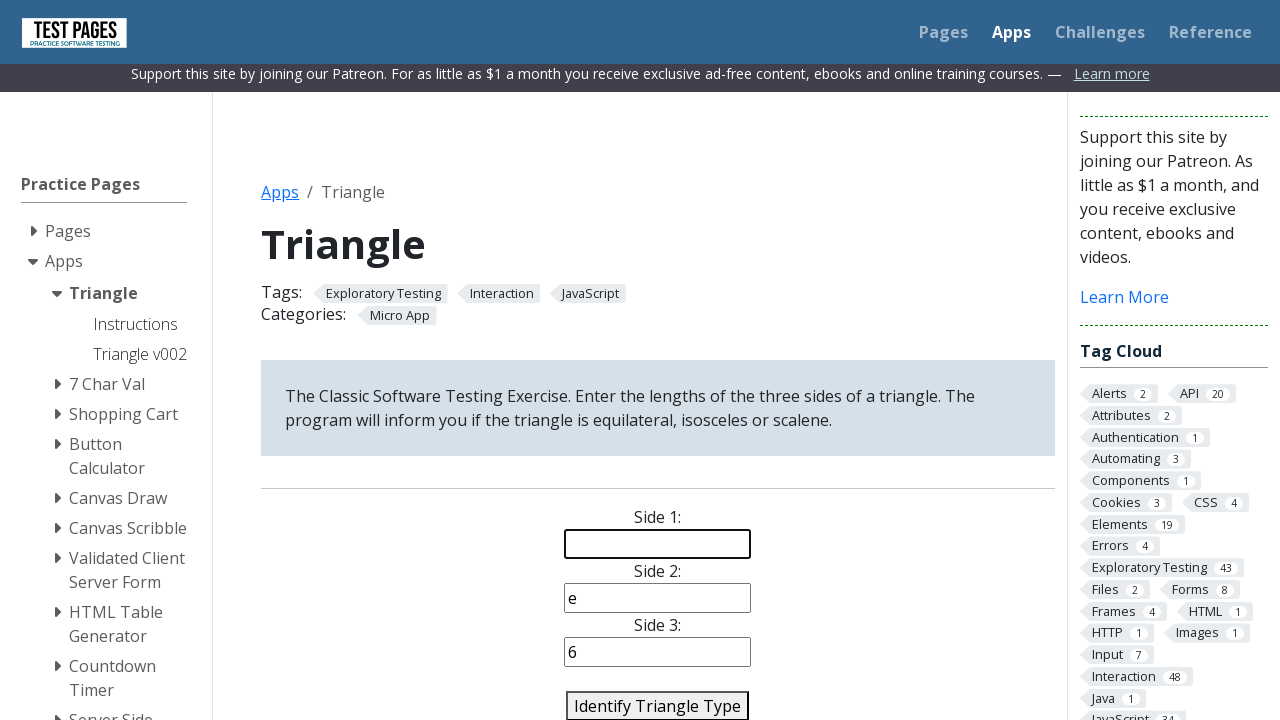

Filled side 1 with value: % on #side1
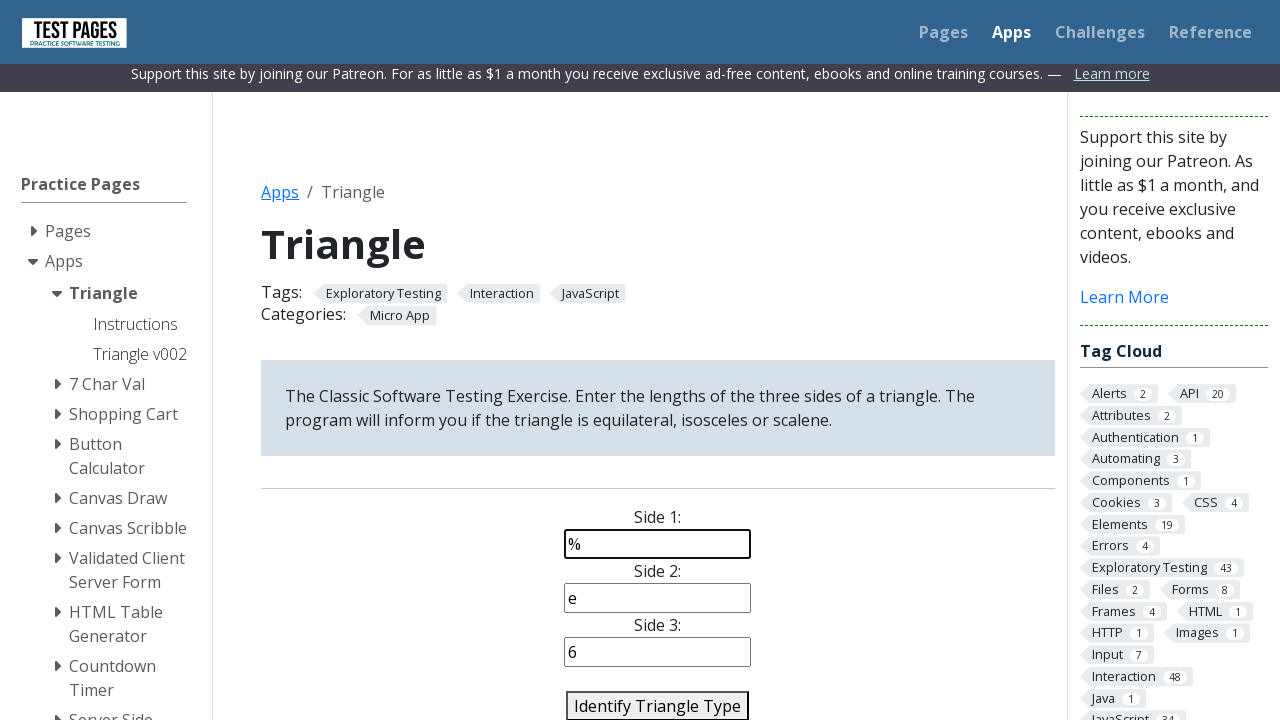

Cleared side 2 field on #side2
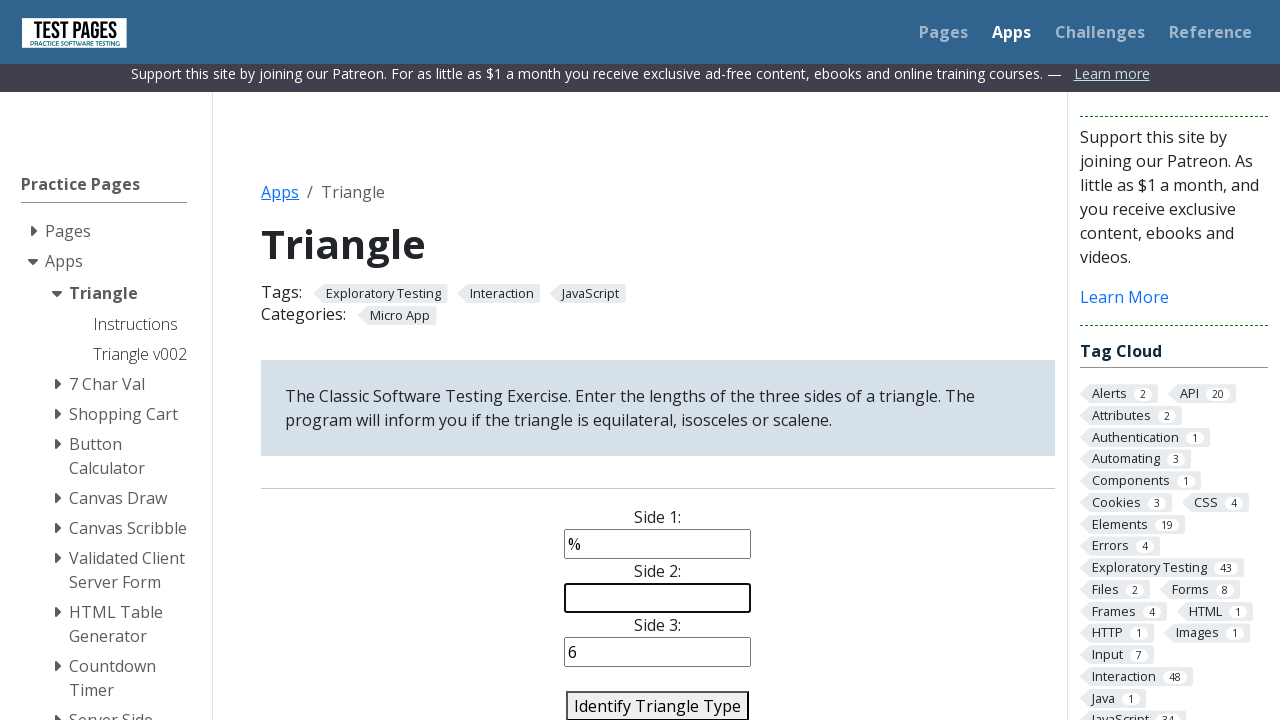

Filled side 2 with value: 3 on #side2
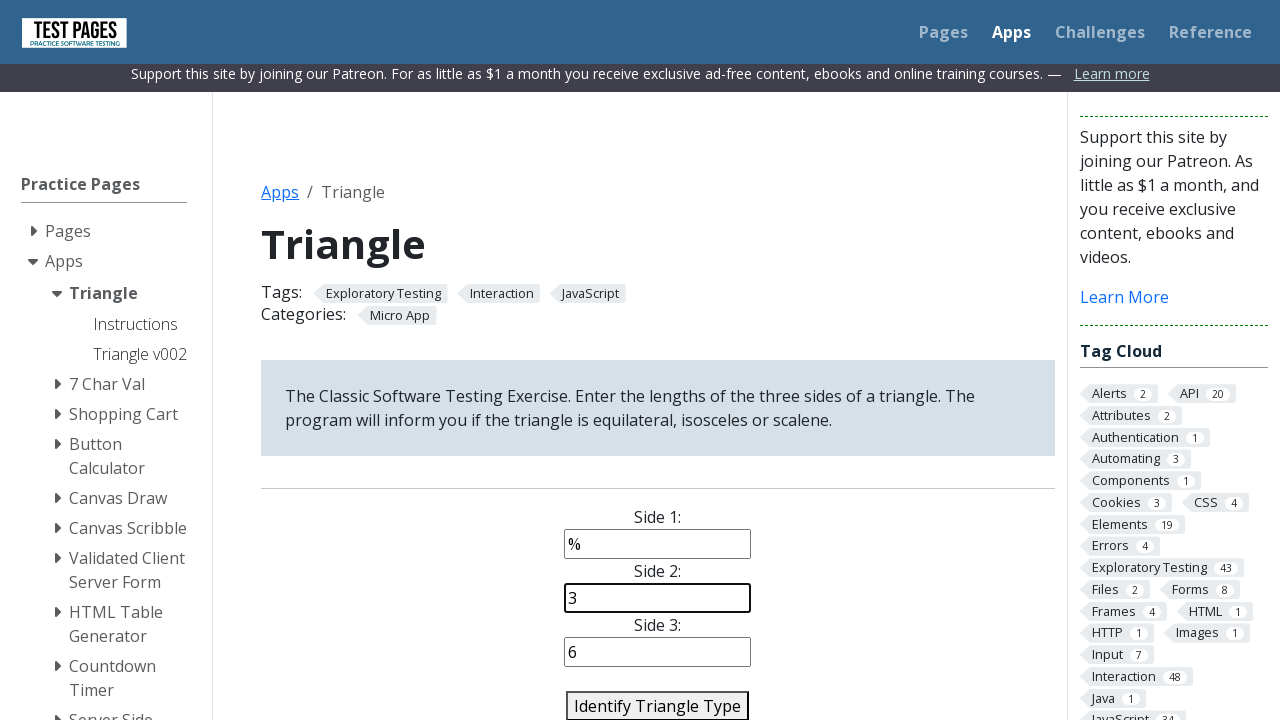

Cleared side 3 field on #side3
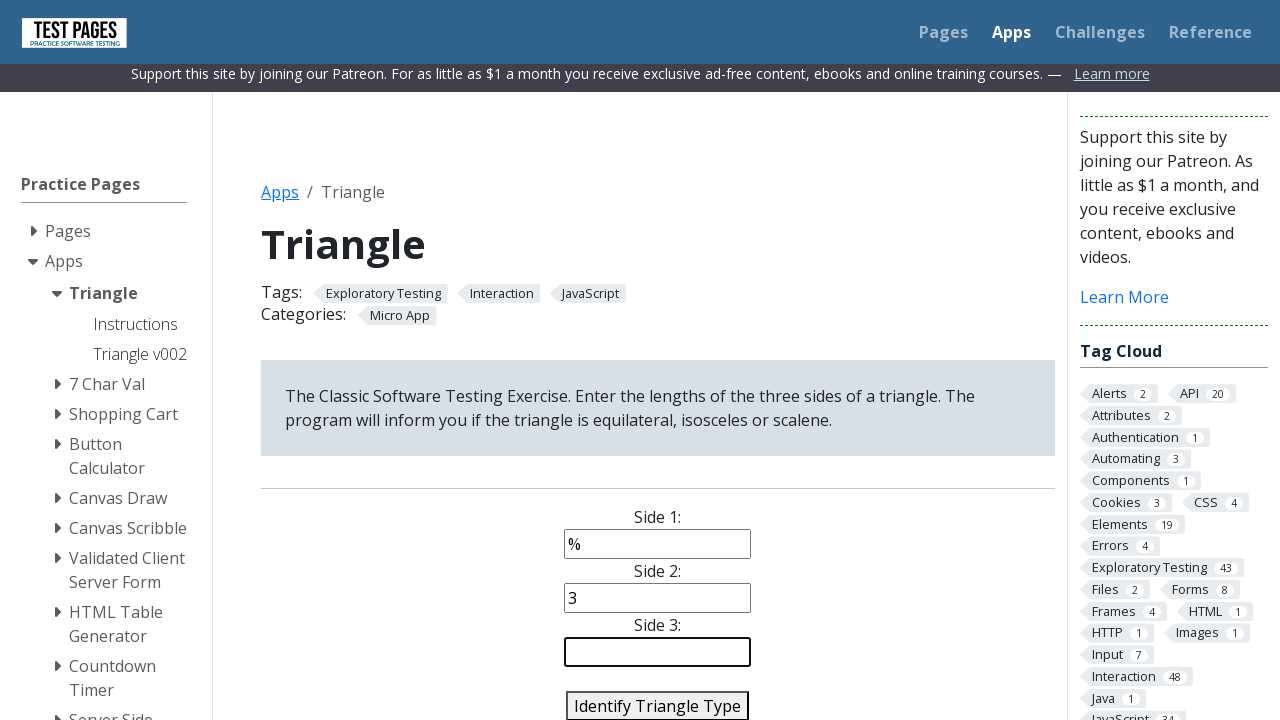

Filled side 3 with value: 4 on #side3
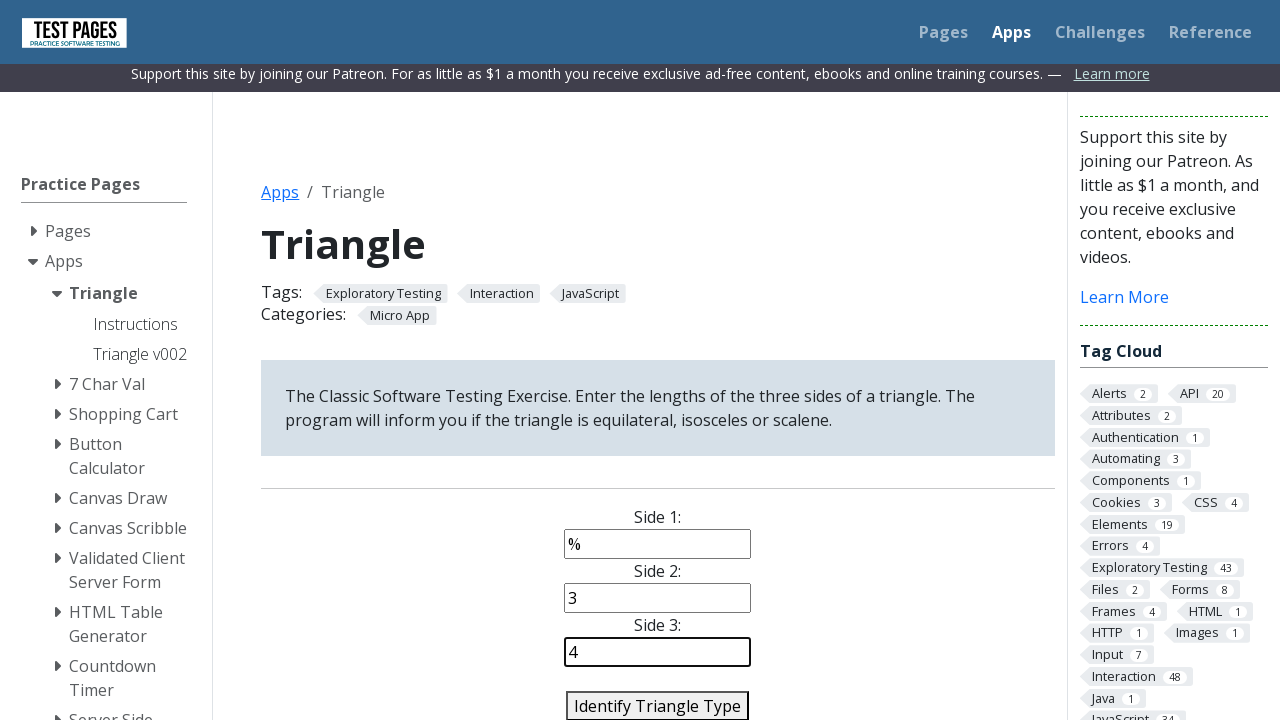

Clicked identify triangle button for sides [%, 3, 4] at (658, 705) on #identify-triangle-action
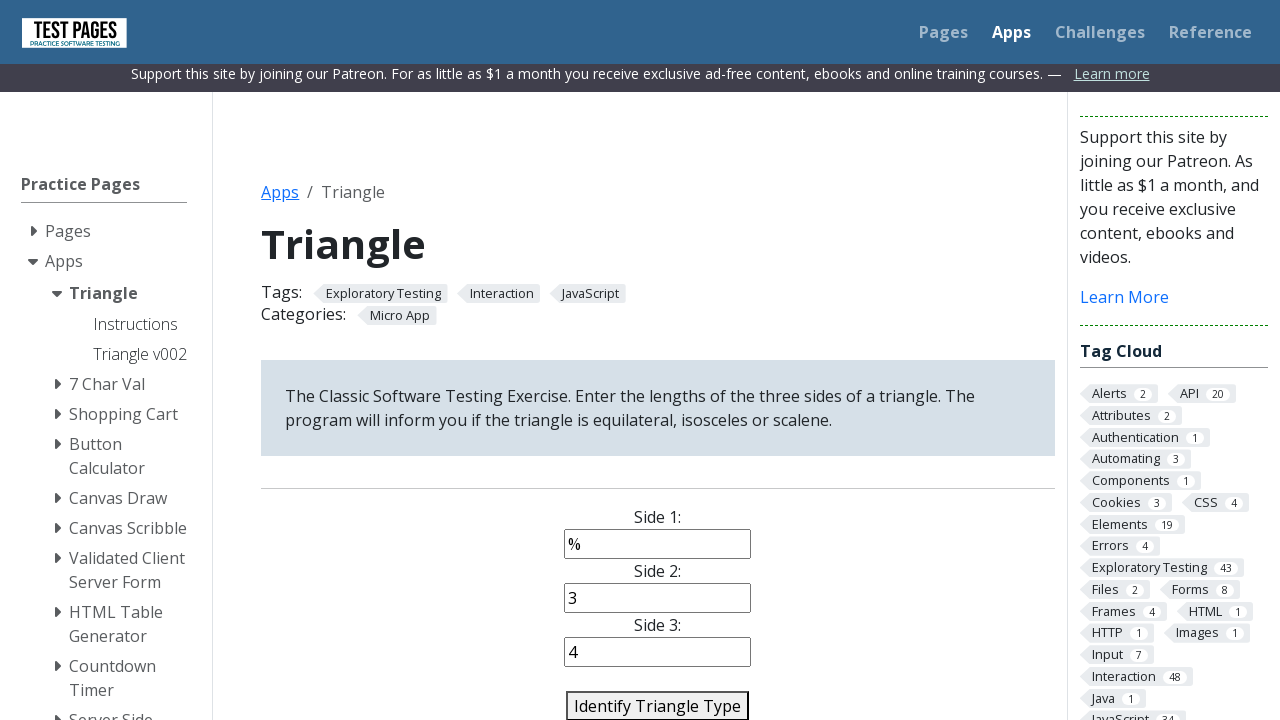

Triangle type result element appeared
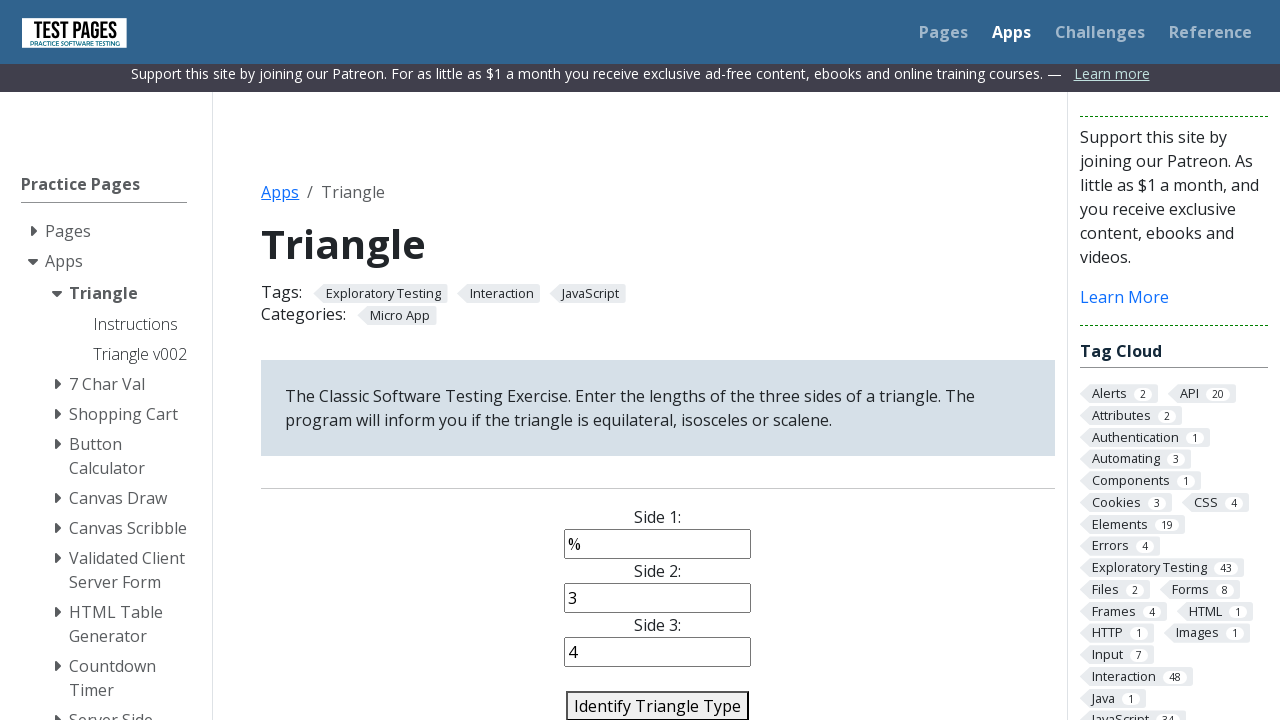

Retrieved triangle type result: 'Error: Side 1 is not a Number'
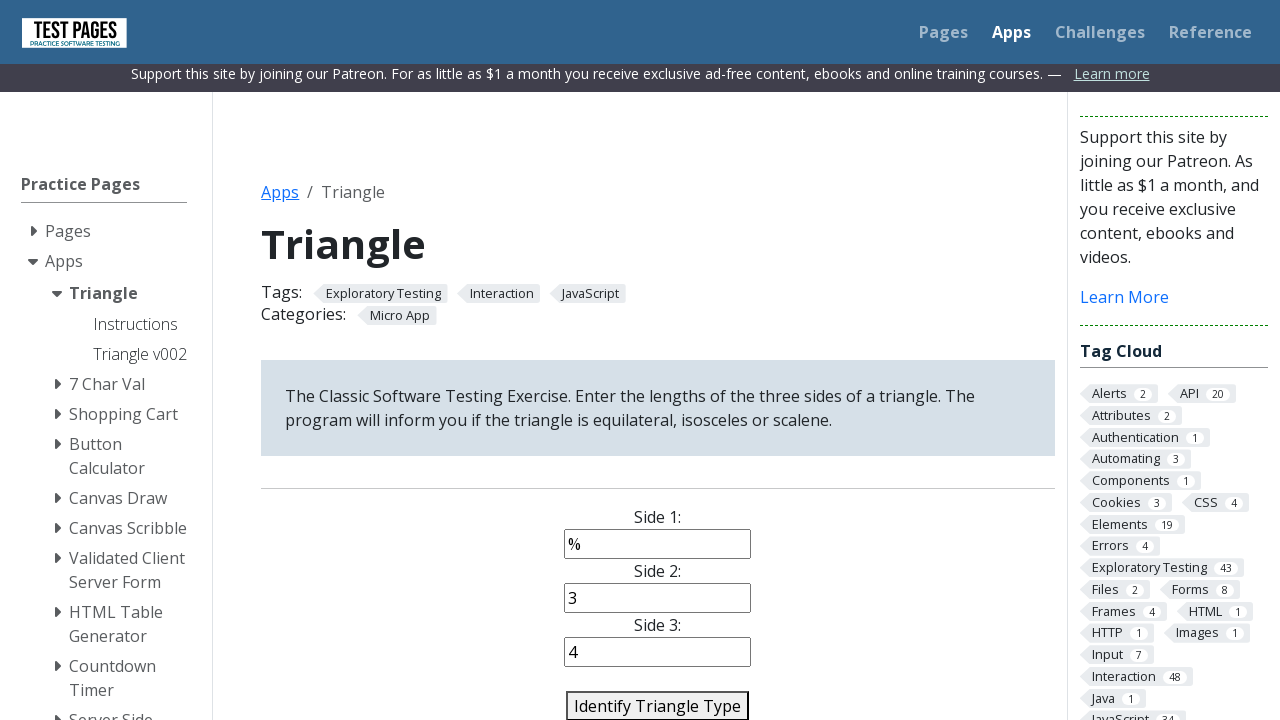

Assertion passed: triangle type 'Error: Side 1 is not a Number' matches expected 'Error: Side 1 is not a Number'
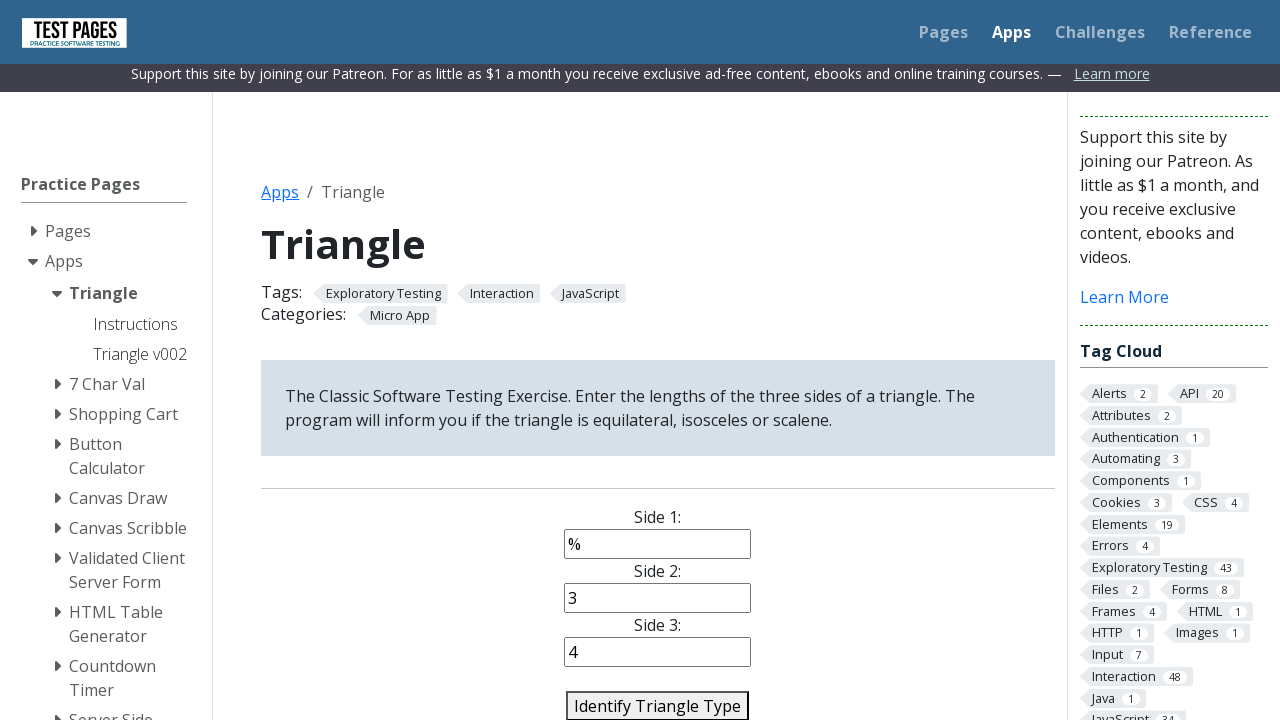

Retrieved canvas width attribute: 300
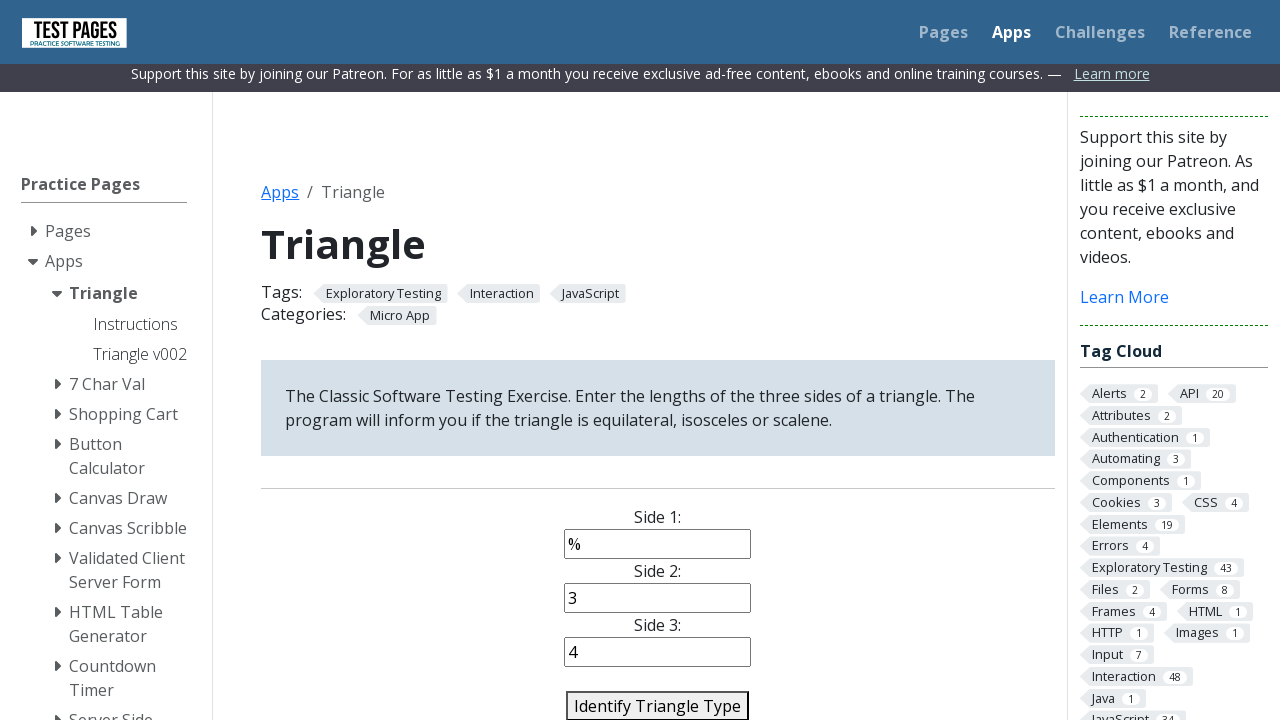

Retrieved canvas height attribute: 300
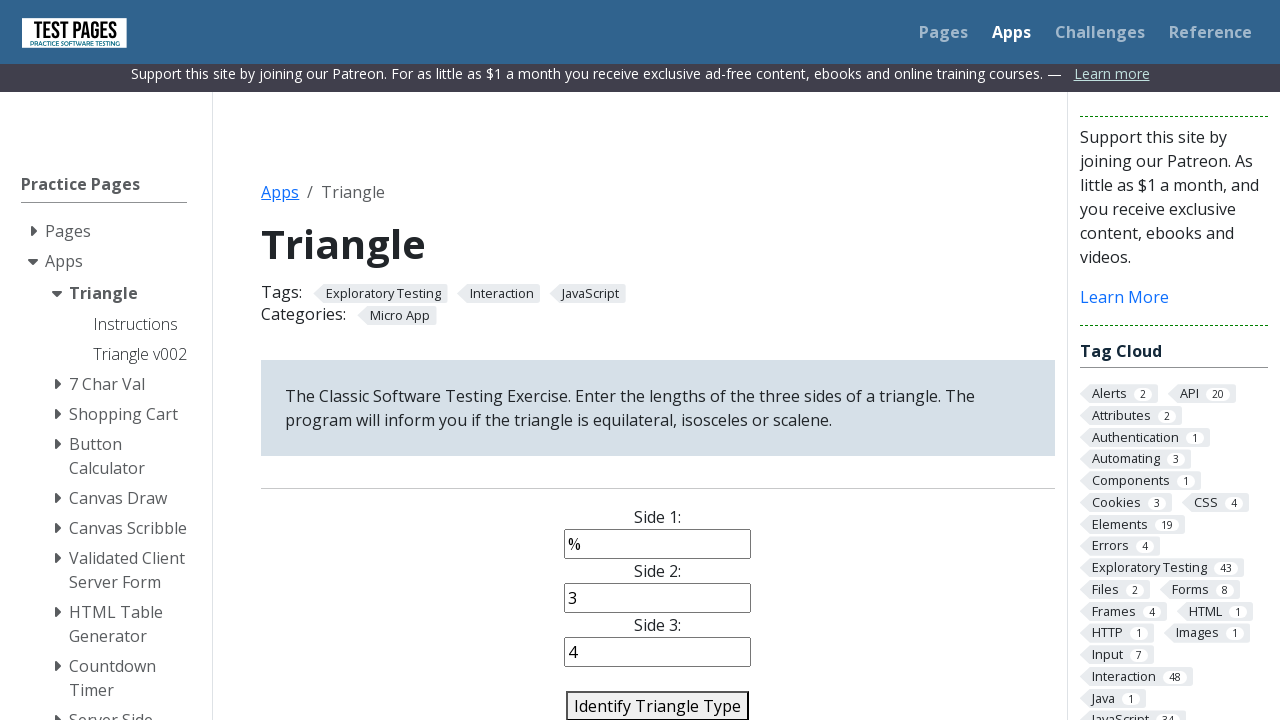

Assertion passed: canvas width is non-zero
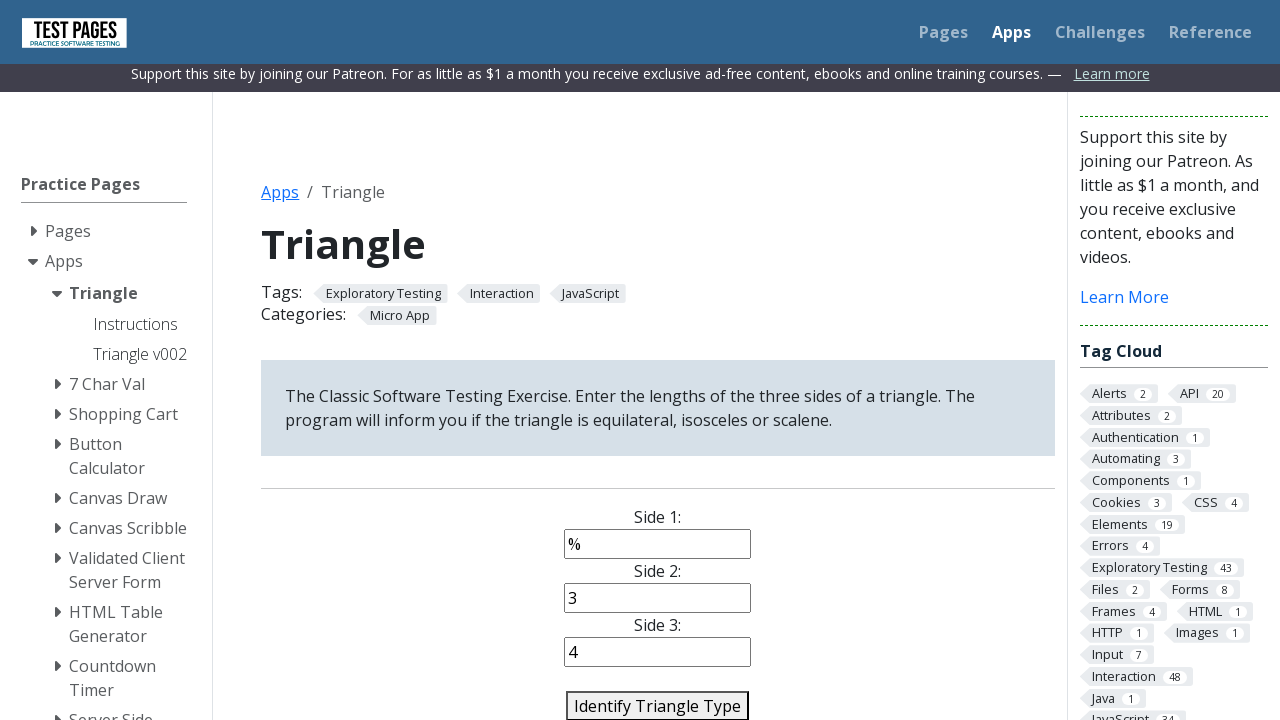

Assertion passed: canvas height is non-zero
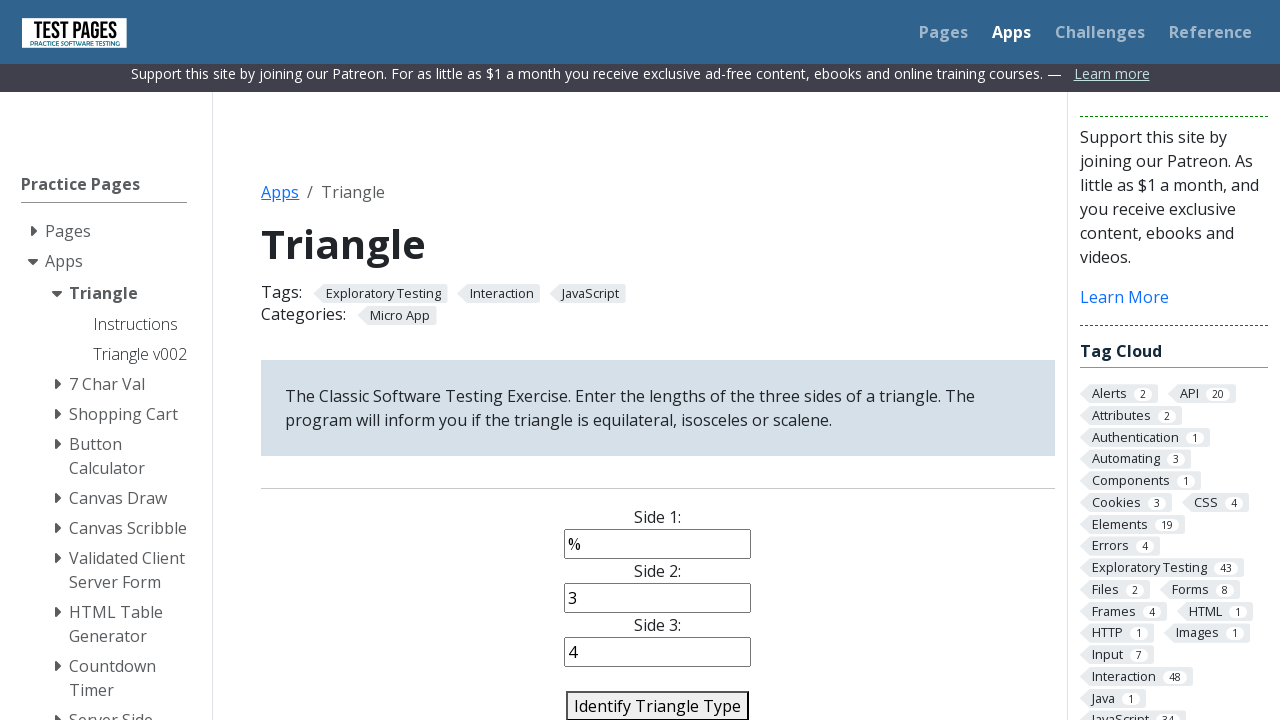

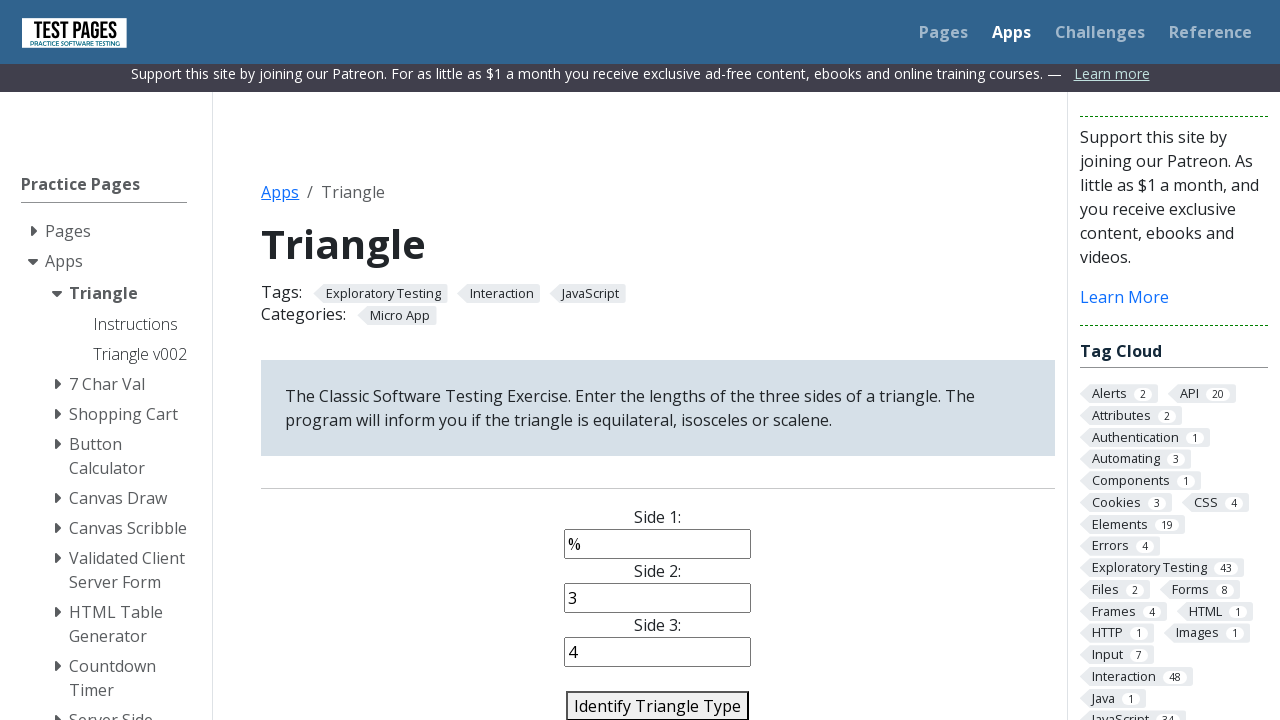